Tests a large form by filling all input fields with text and clicking the submit button to verify form submission functionality.

Starting URL: http://suninjuly.github.io/huge_form.html

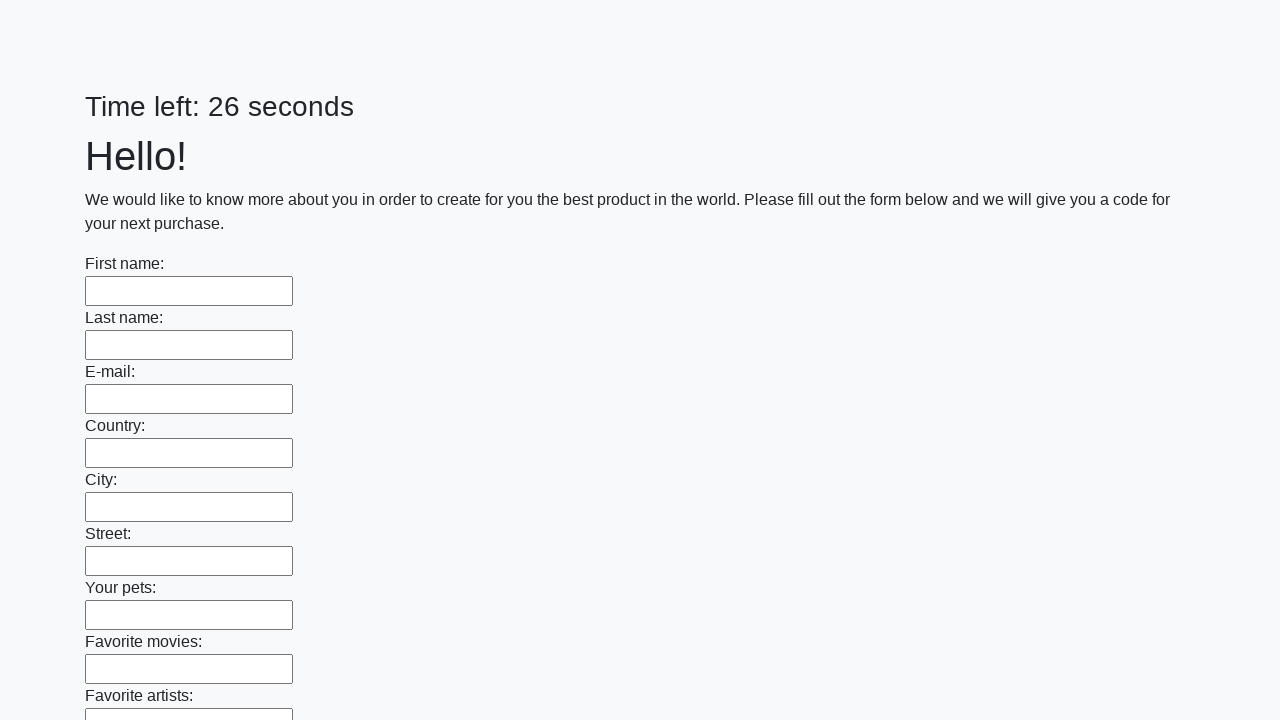

Located all input elements on the huge form page
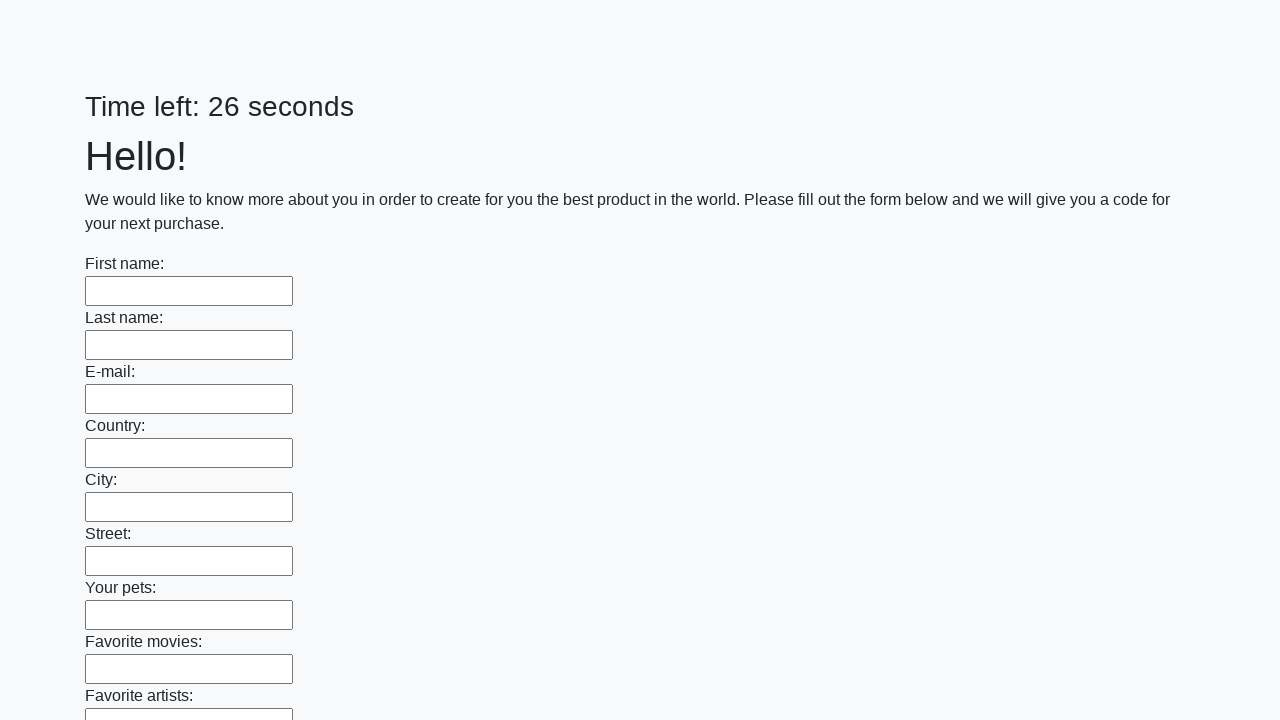

Filled an input field with 'TestData123' on input >> nth=0
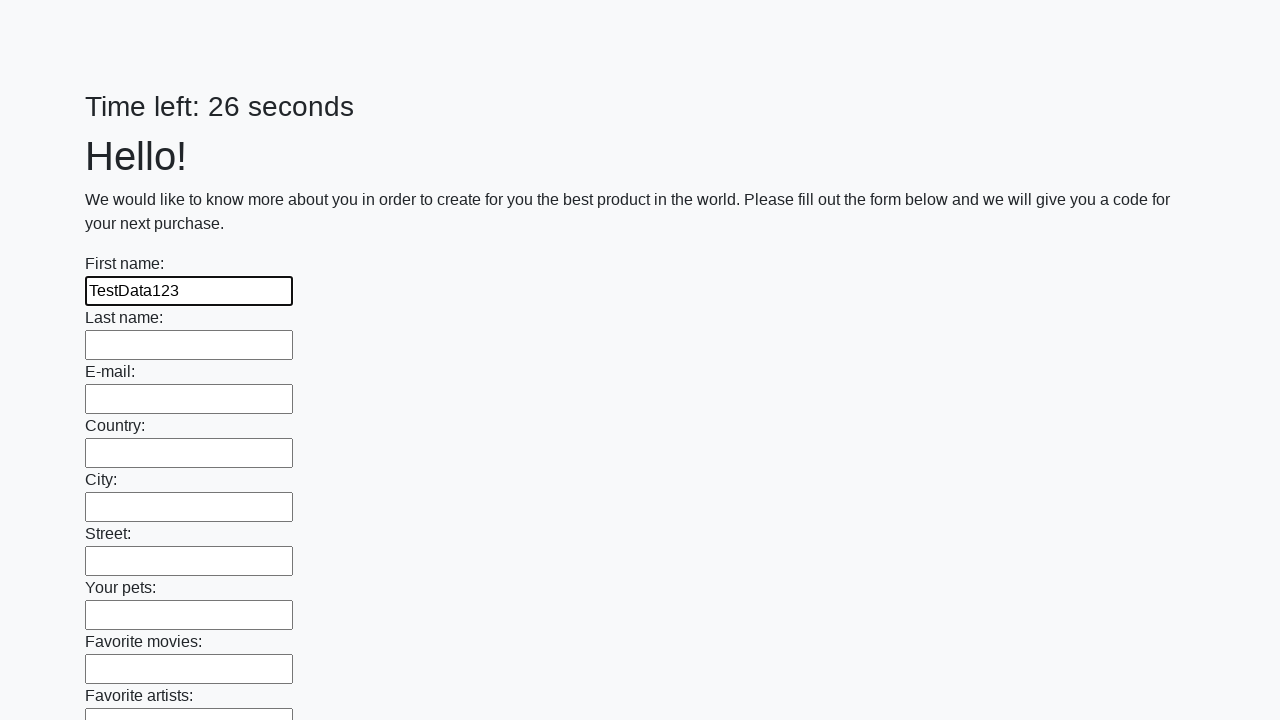

Filled an input field with 'TestData123' on input >> nth=1
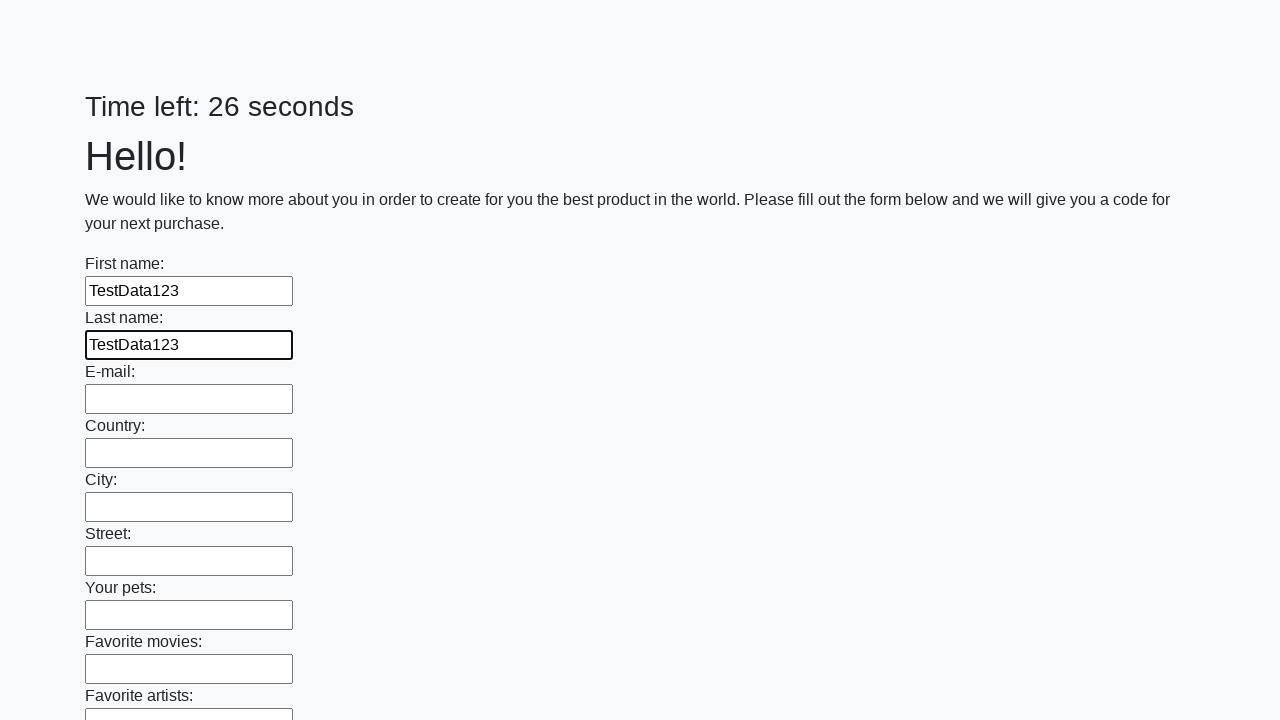

Filled an input field with 'TestData123' on input >> nth=2
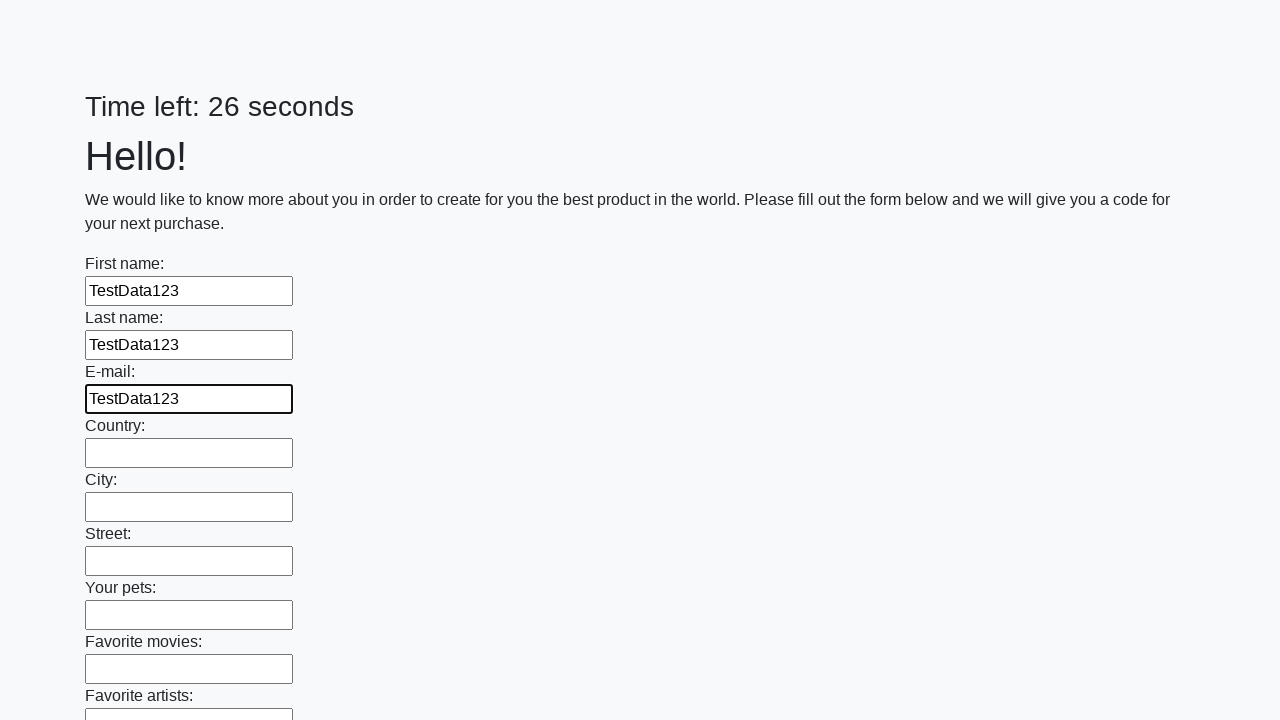

Filled an input field with 'TestData123' on input >> nth=3
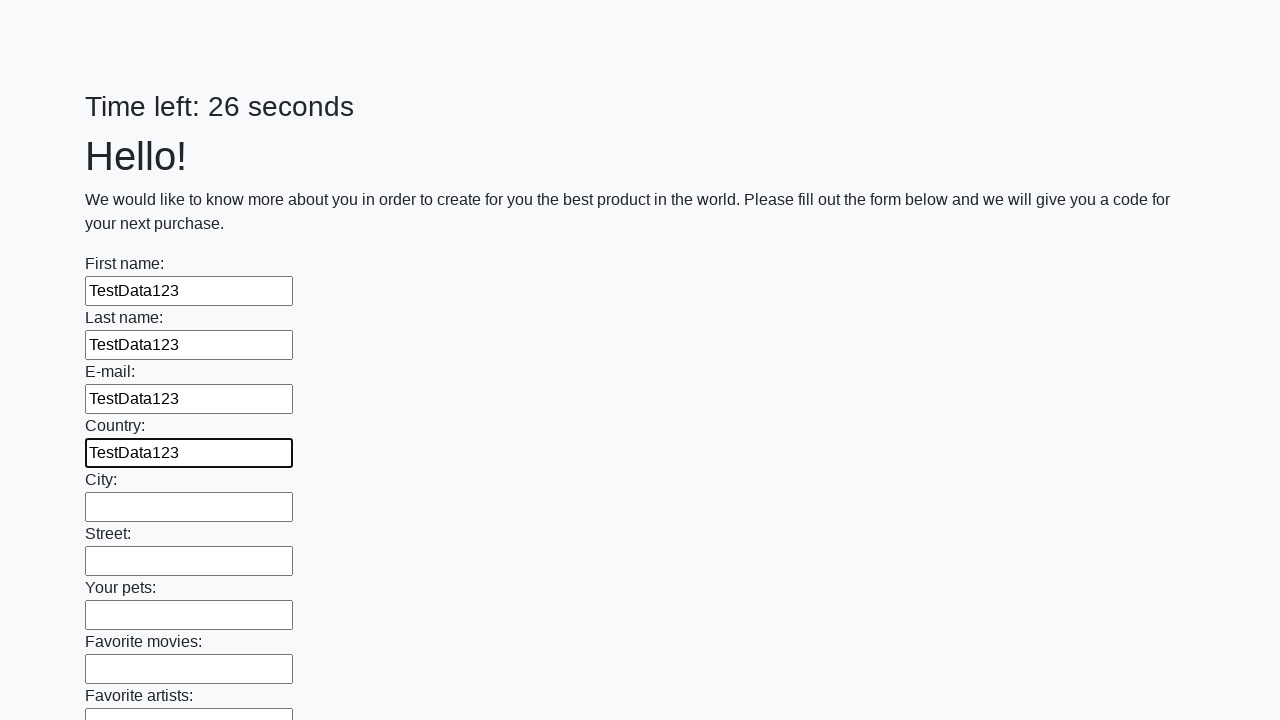

Filled an input field with 'TestData123' on input >> nth=4
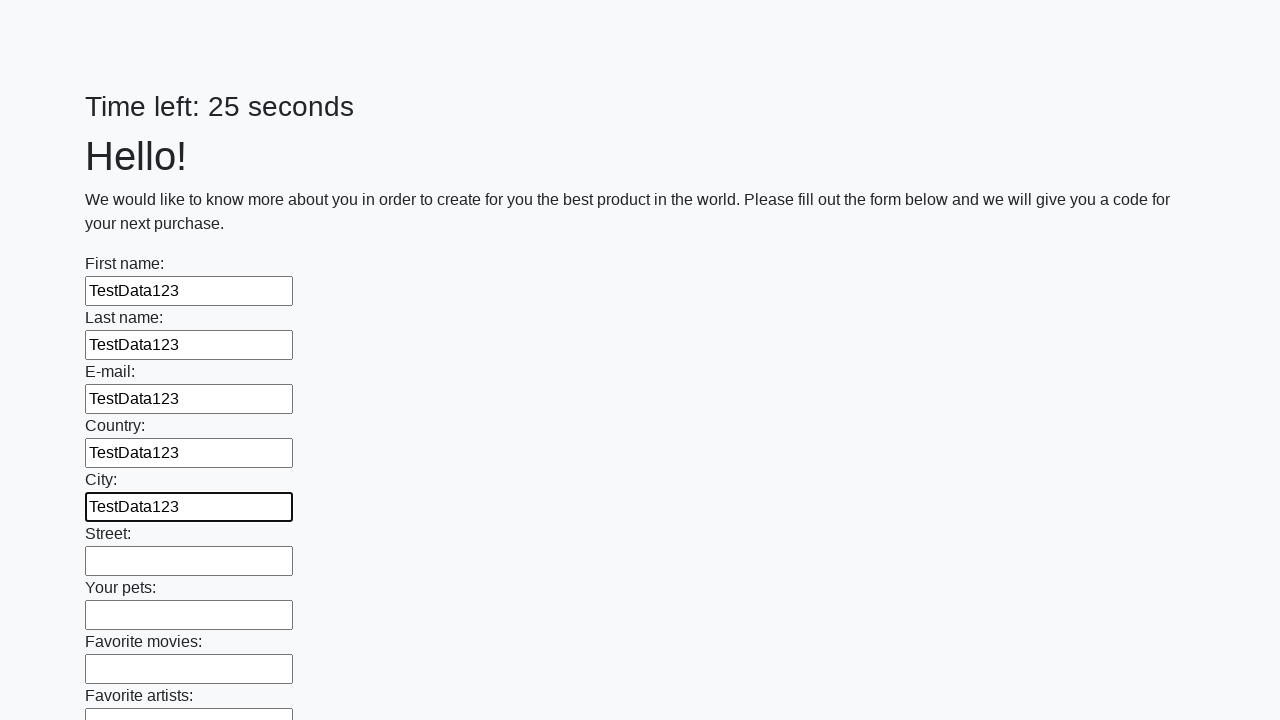

Filled an input field with 'TestData123' on input >> nth=5
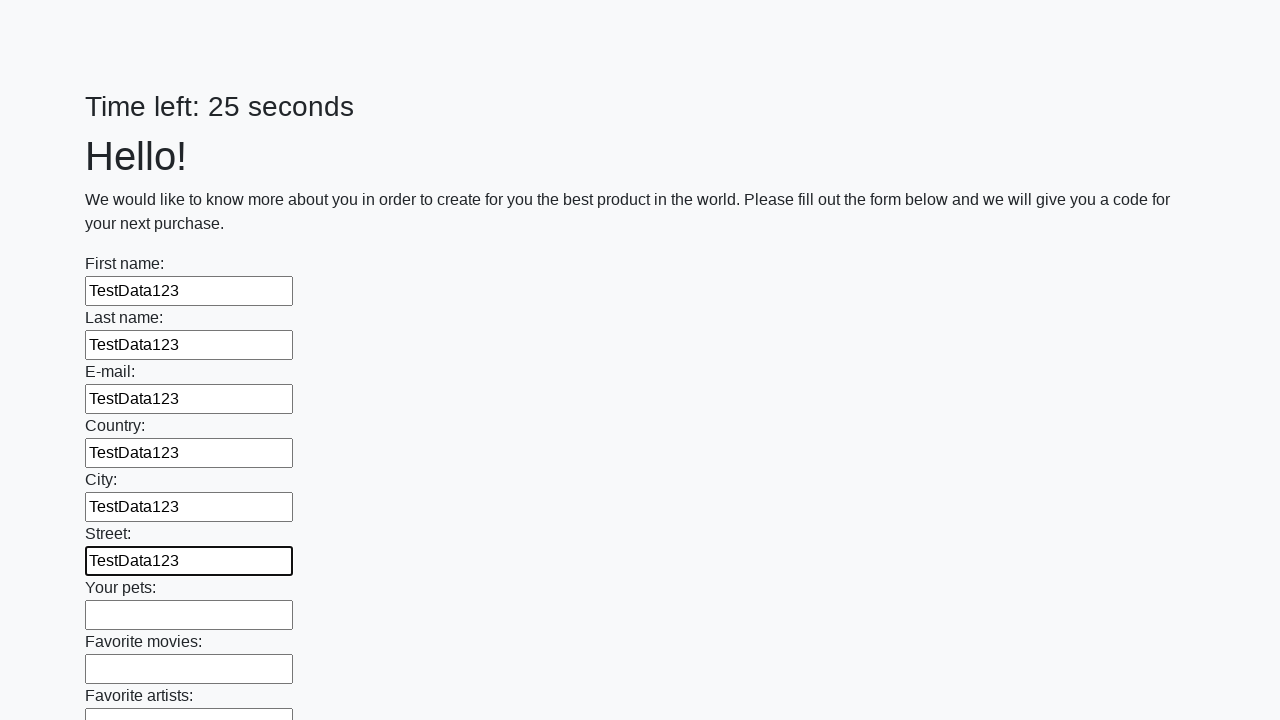

Filled an input field with 'TestData123' on input >> nth=6
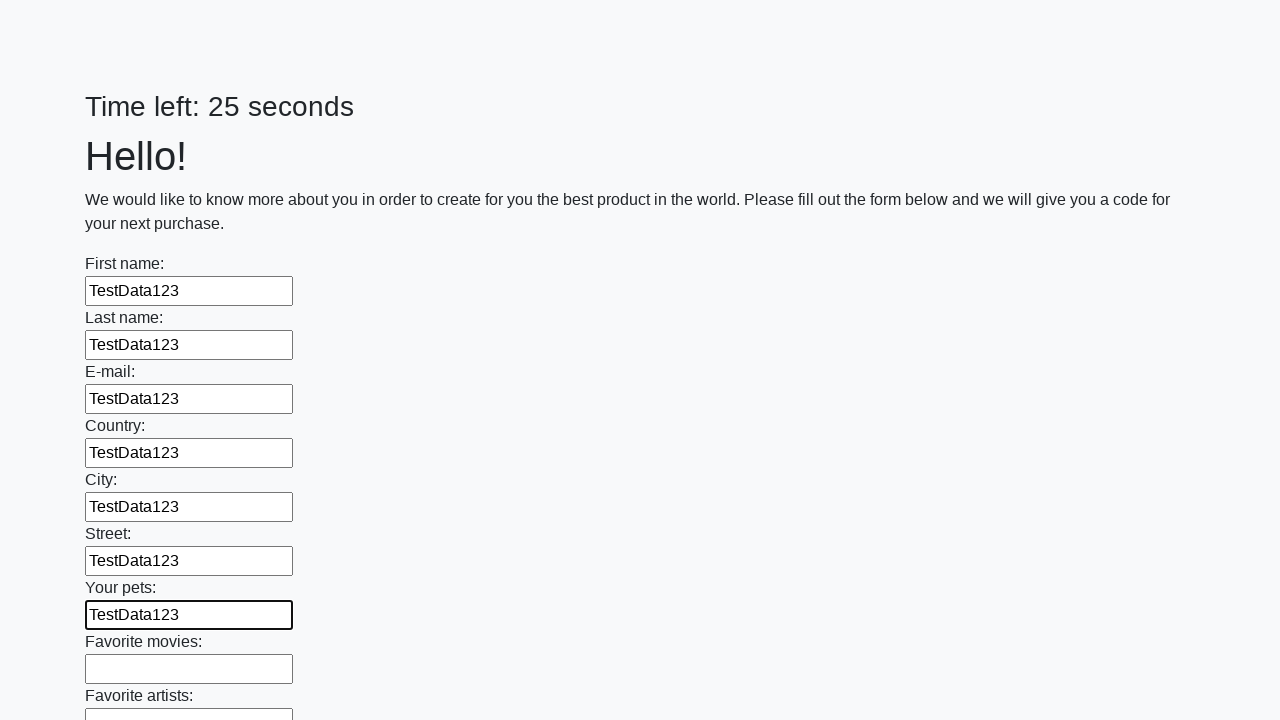

Filled an input field with 'TestData123' on input >> nth=7
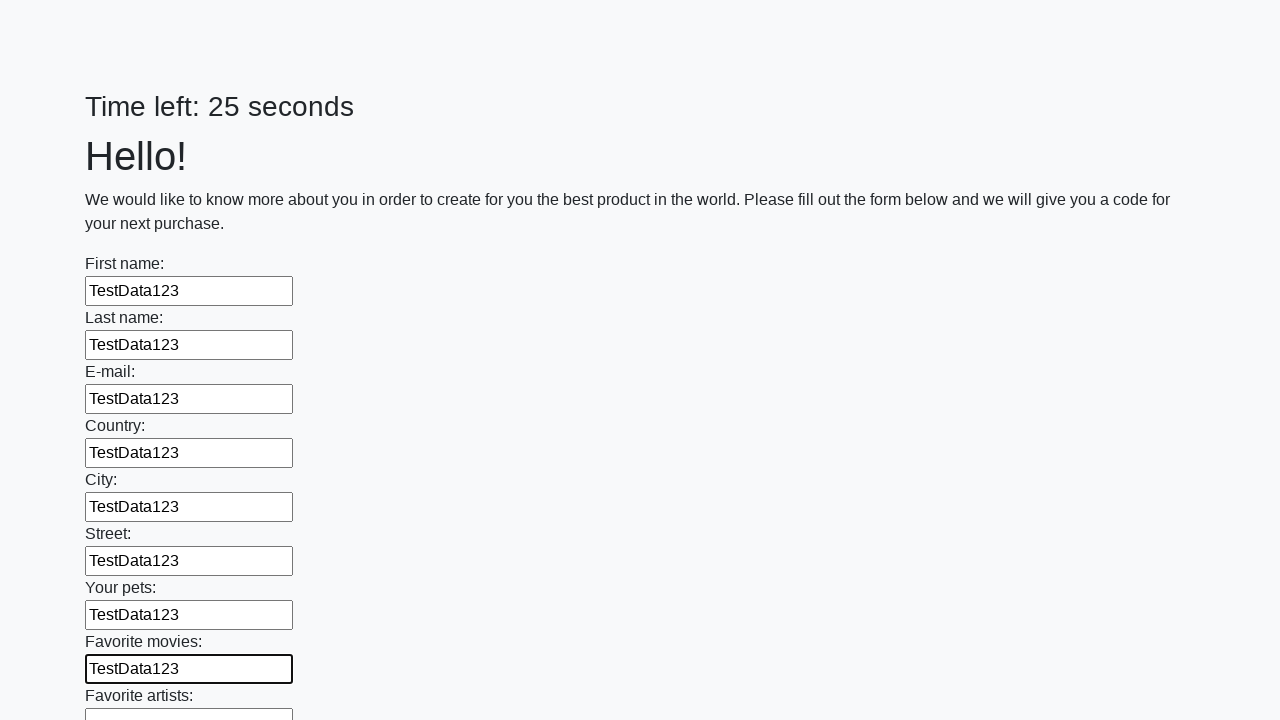

Filled an input field with 'TestData123' on input >> nth=8
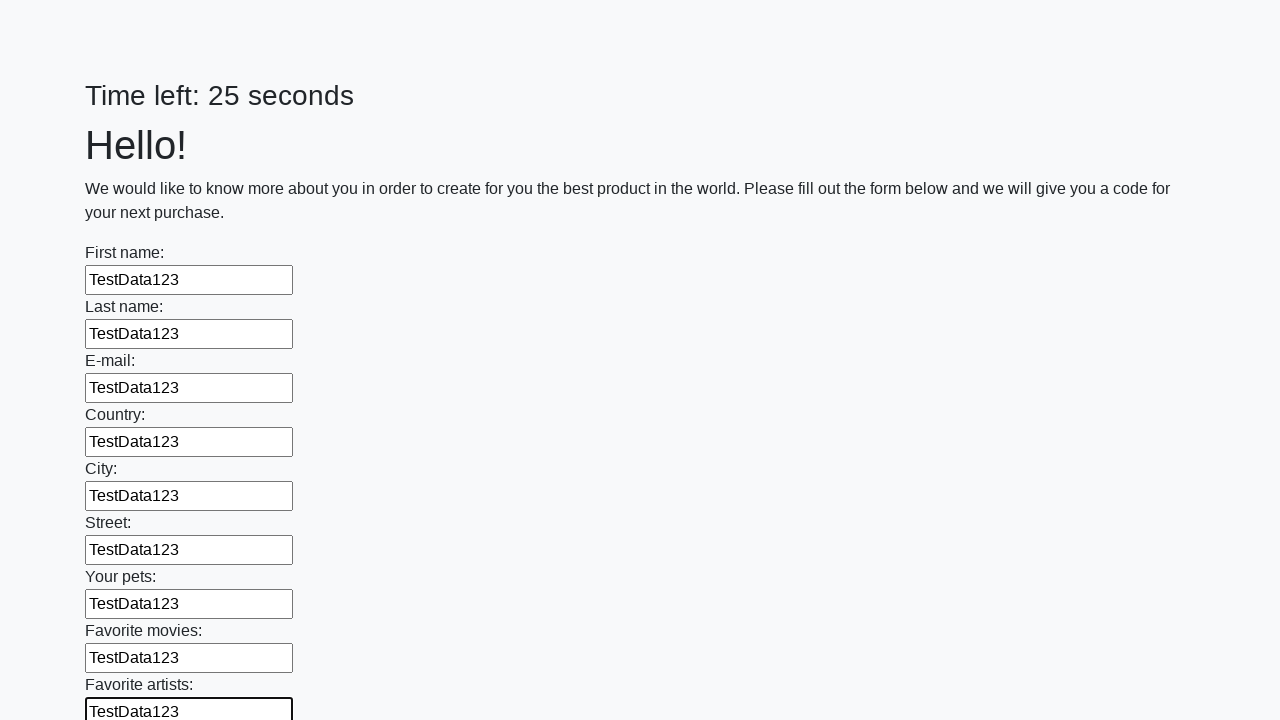

Filled an input field with 'TestData123' on input >> nth=9
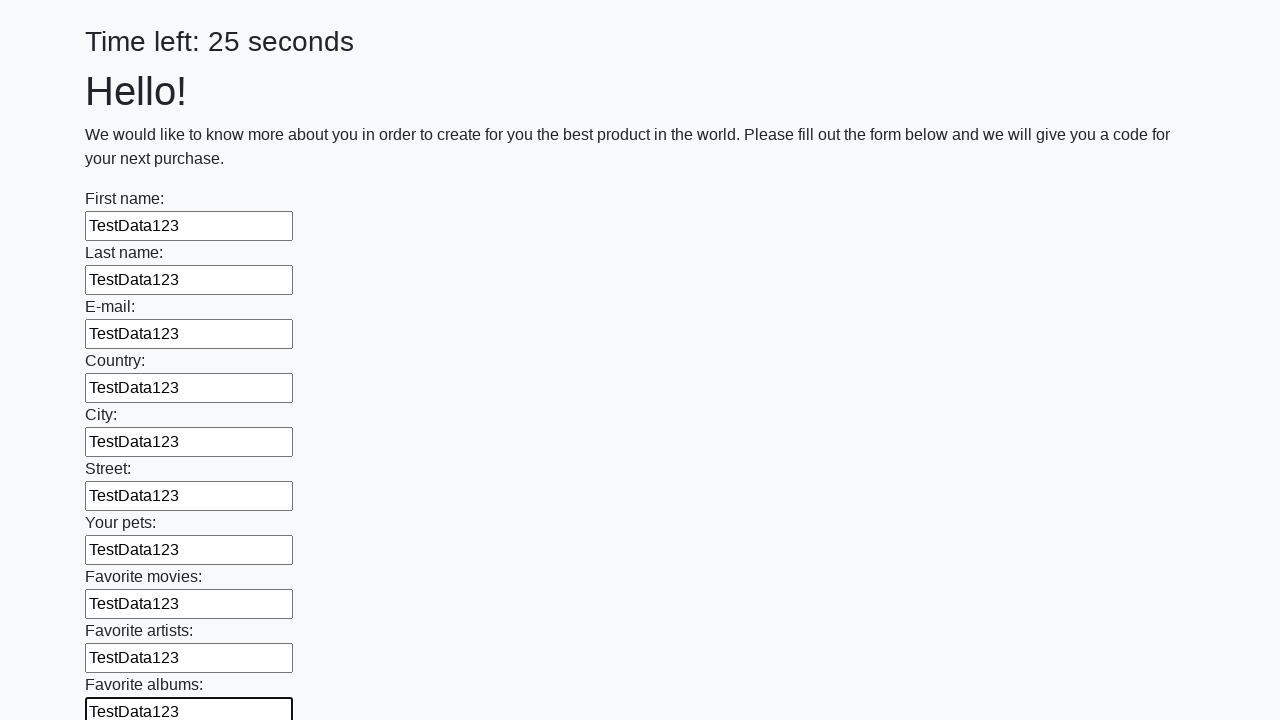

Filled an input field with 'TestData123' on input >> nth=10
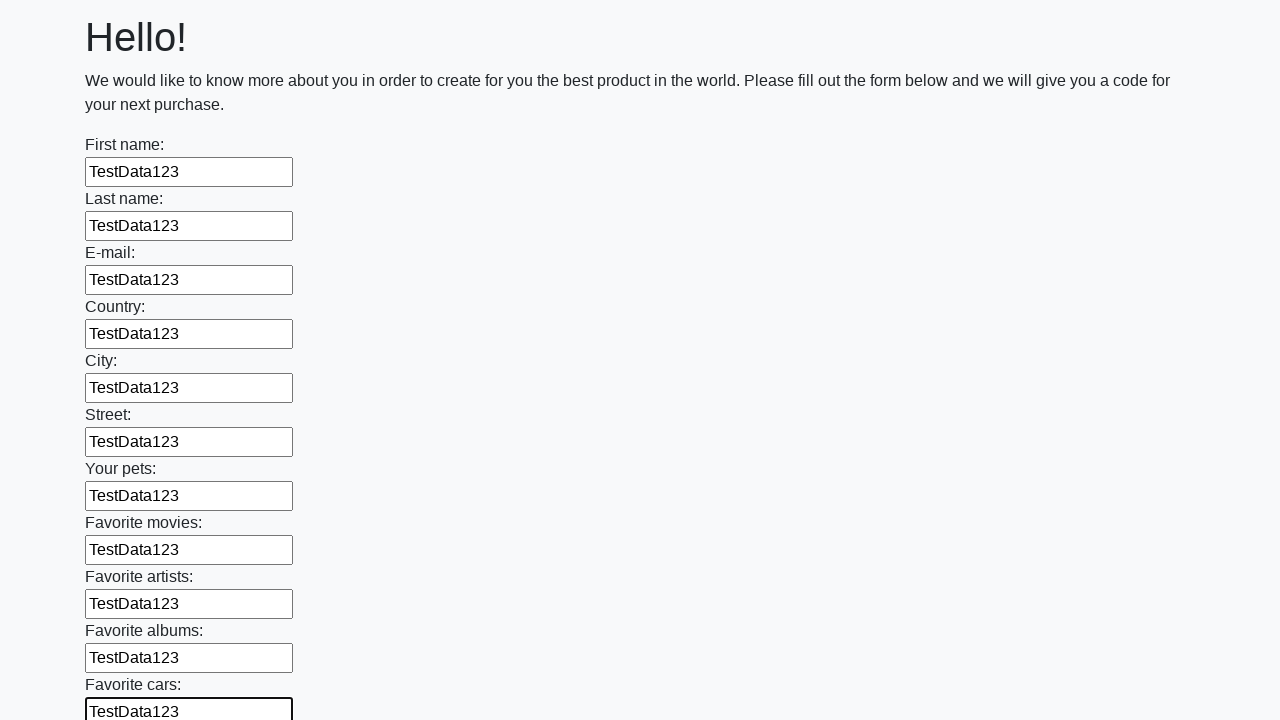

Filled an input field with 'TestData123' on input >> nth=11
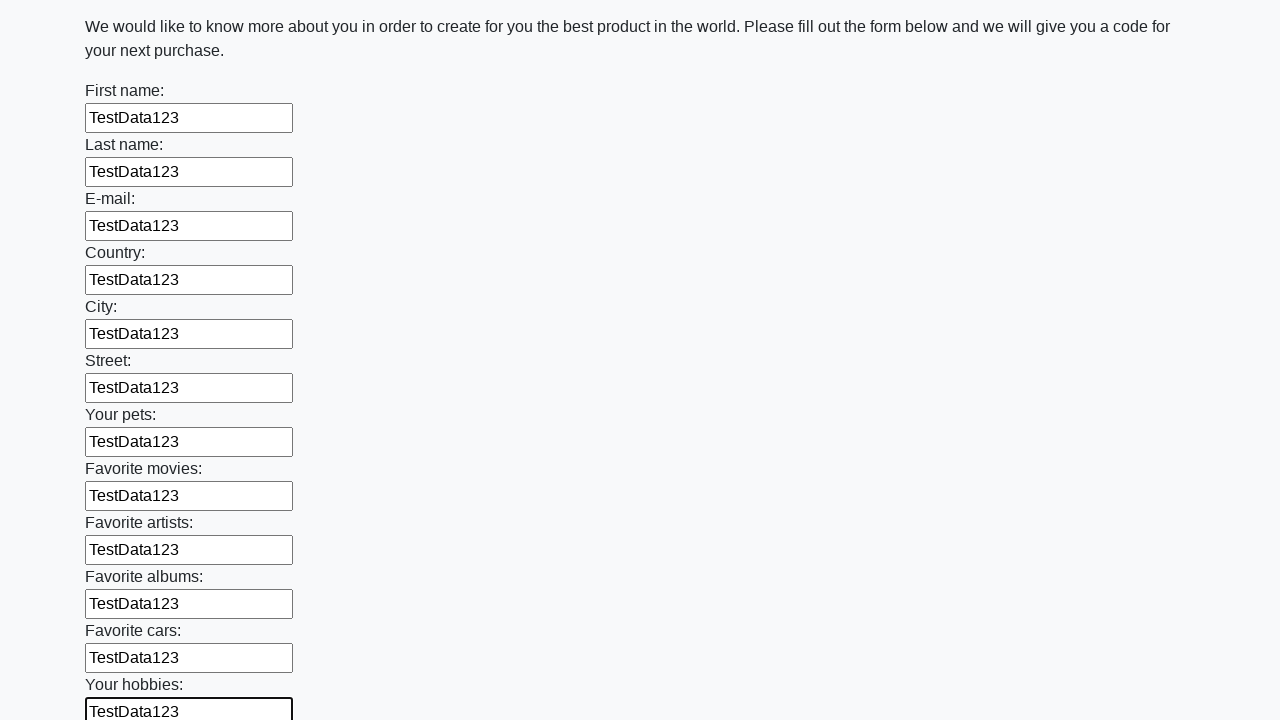

Filled an input field with 'TestData123' on input >> nth=12
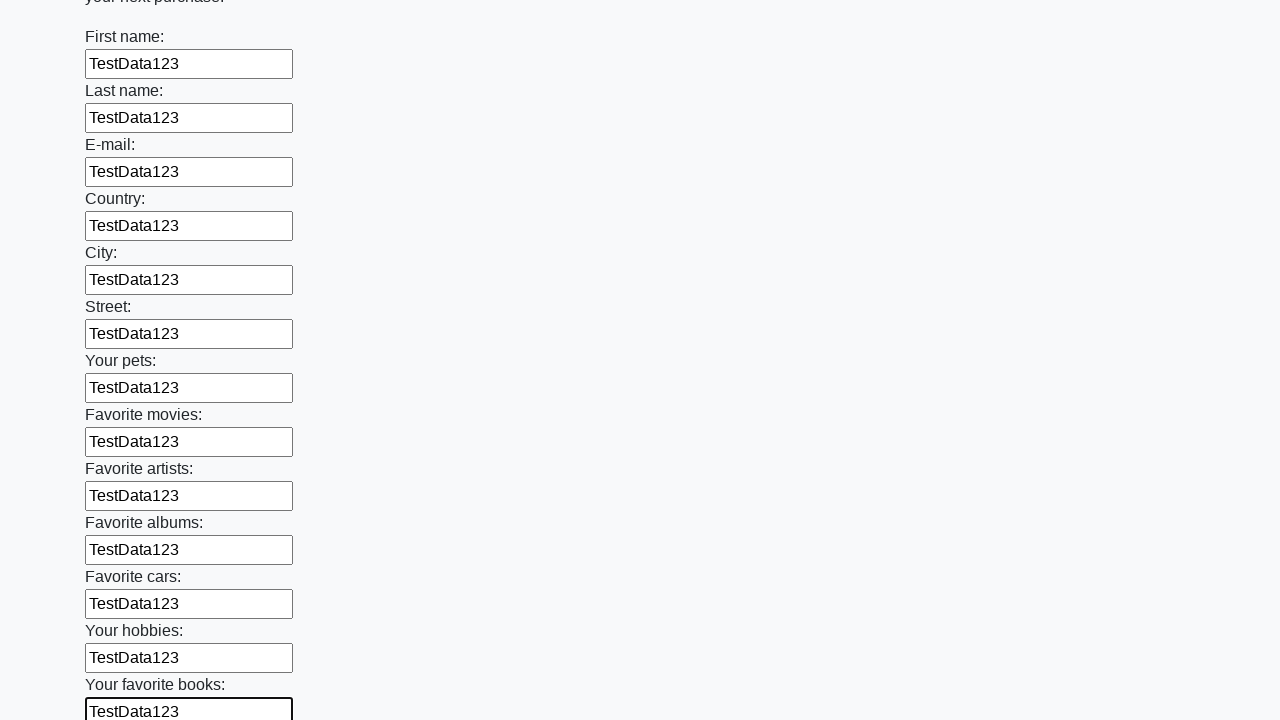

Filled an input field with 'TestData123' on input >> nth=13
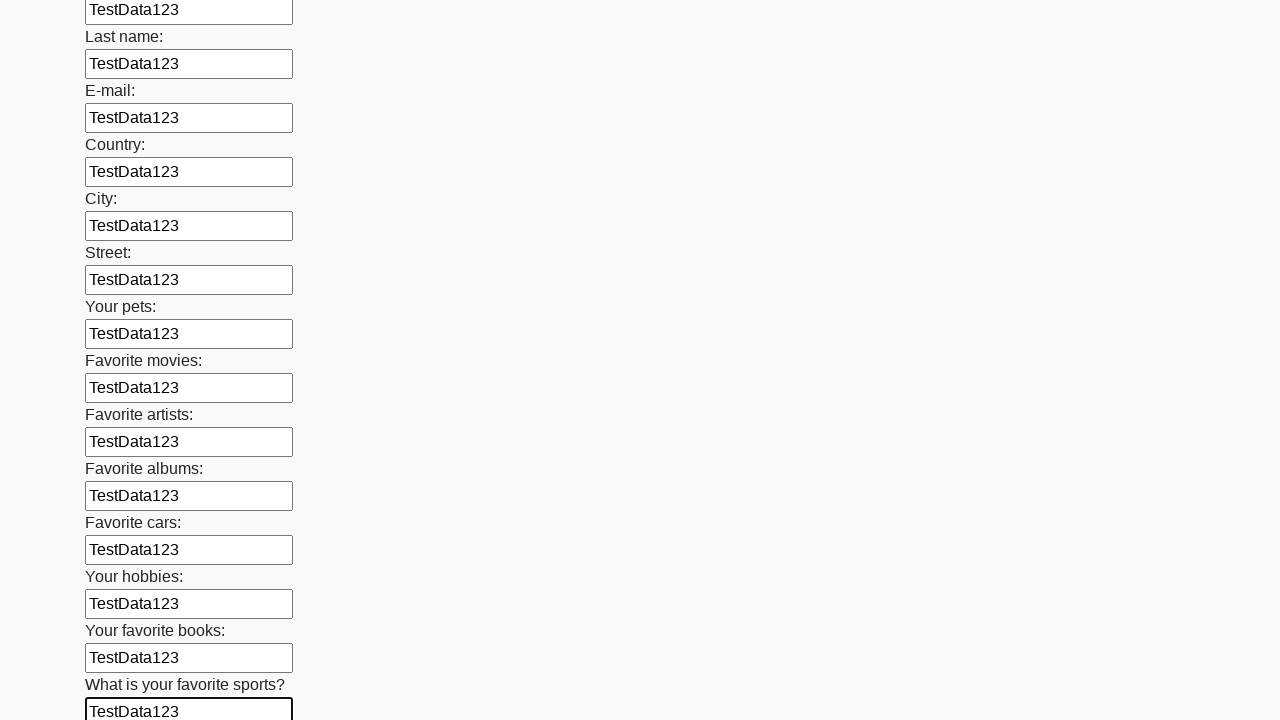

Filled an input field with 'TestData123' on input >> nth=14
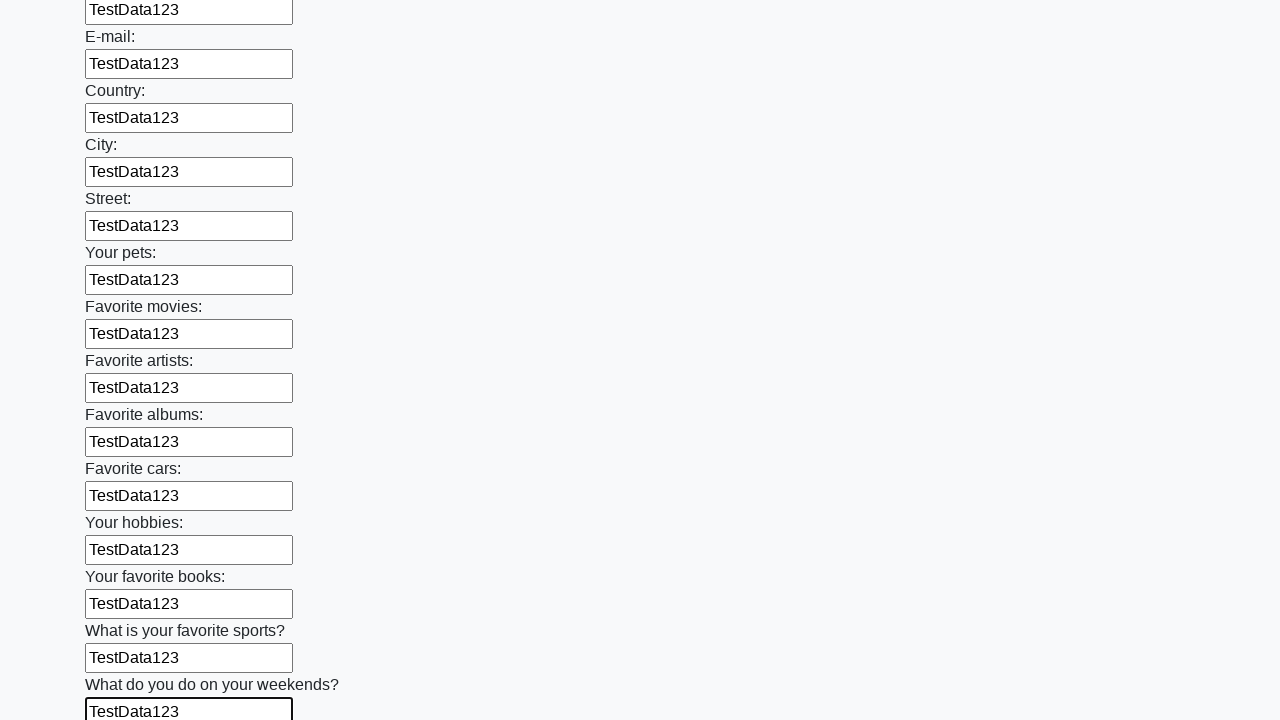

Filled an input field with 'TestData123' on input >> nth=15
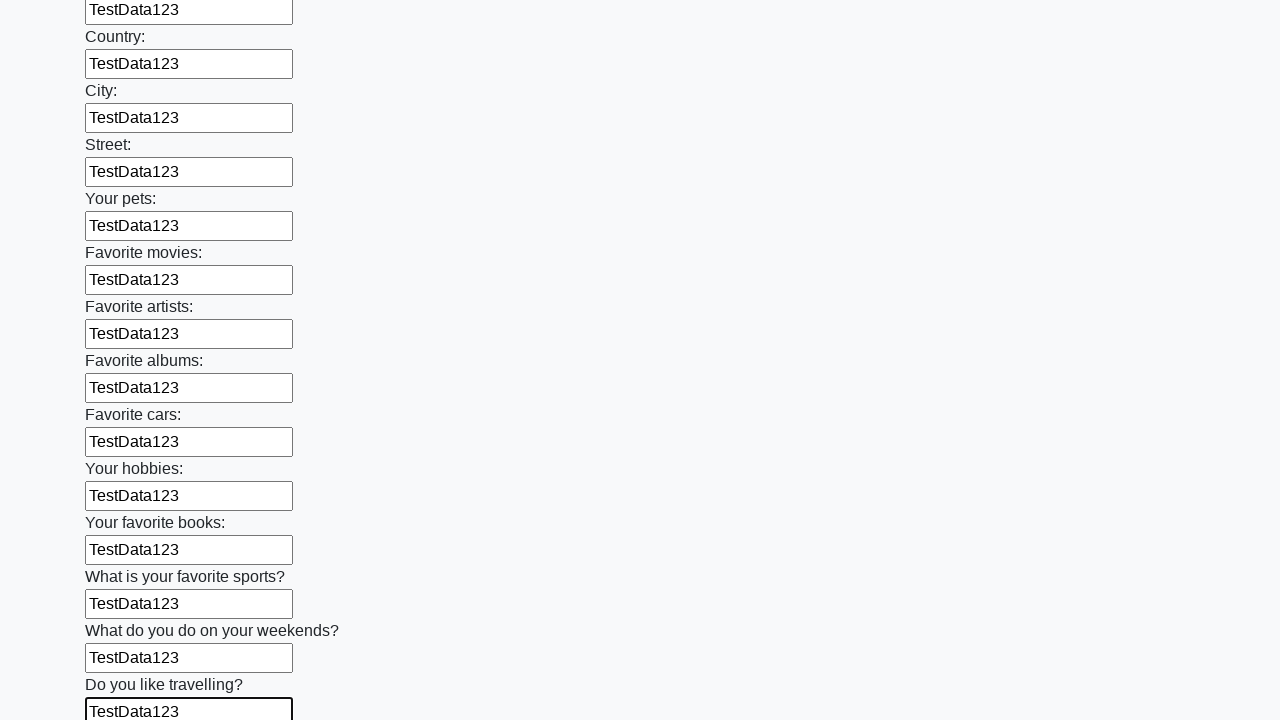

Filled an input field with 'TestData123' on input >> nth=16
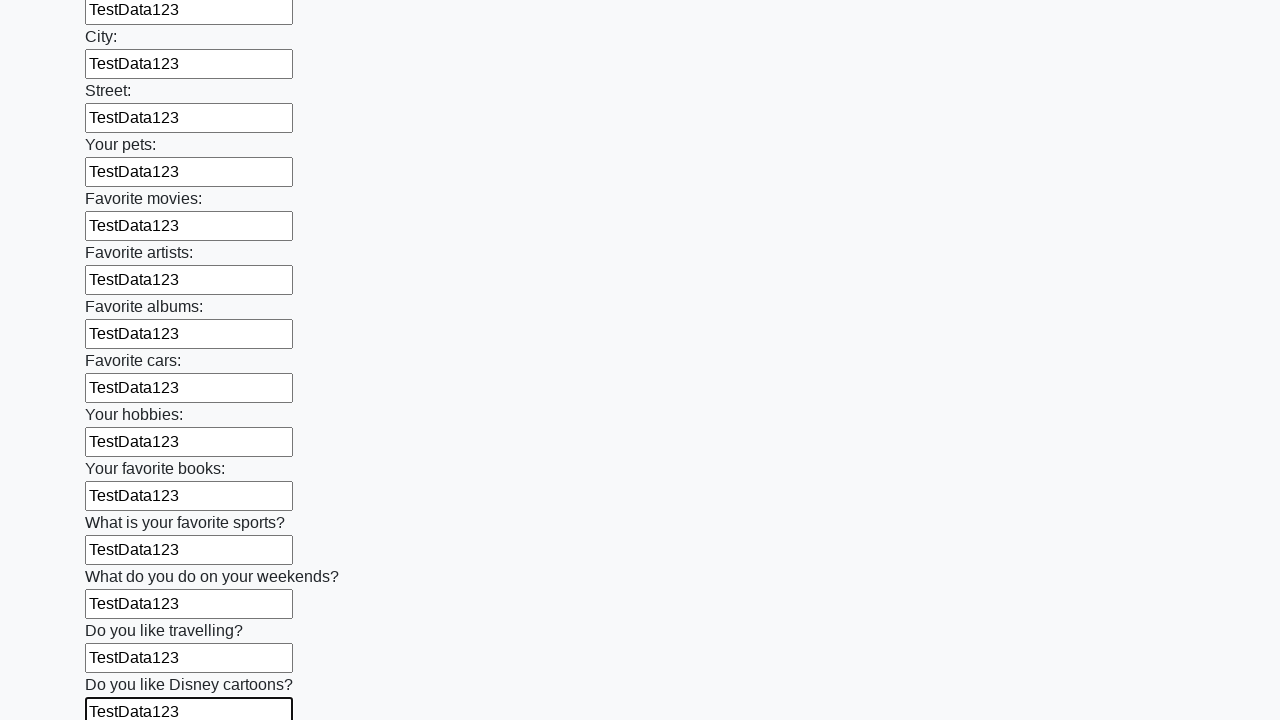

Filled an input field with 'TestData123' on input >> nth=17
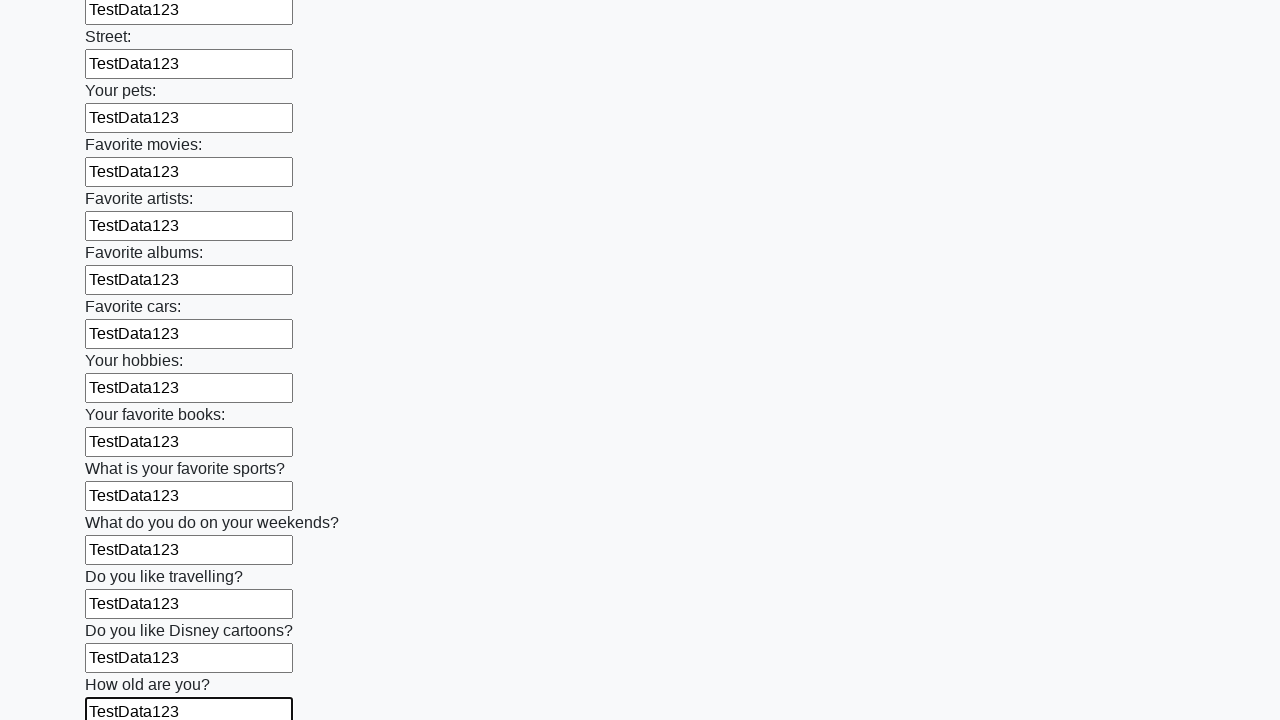

Filled an input field with 'TestData123' on input >> nth=18
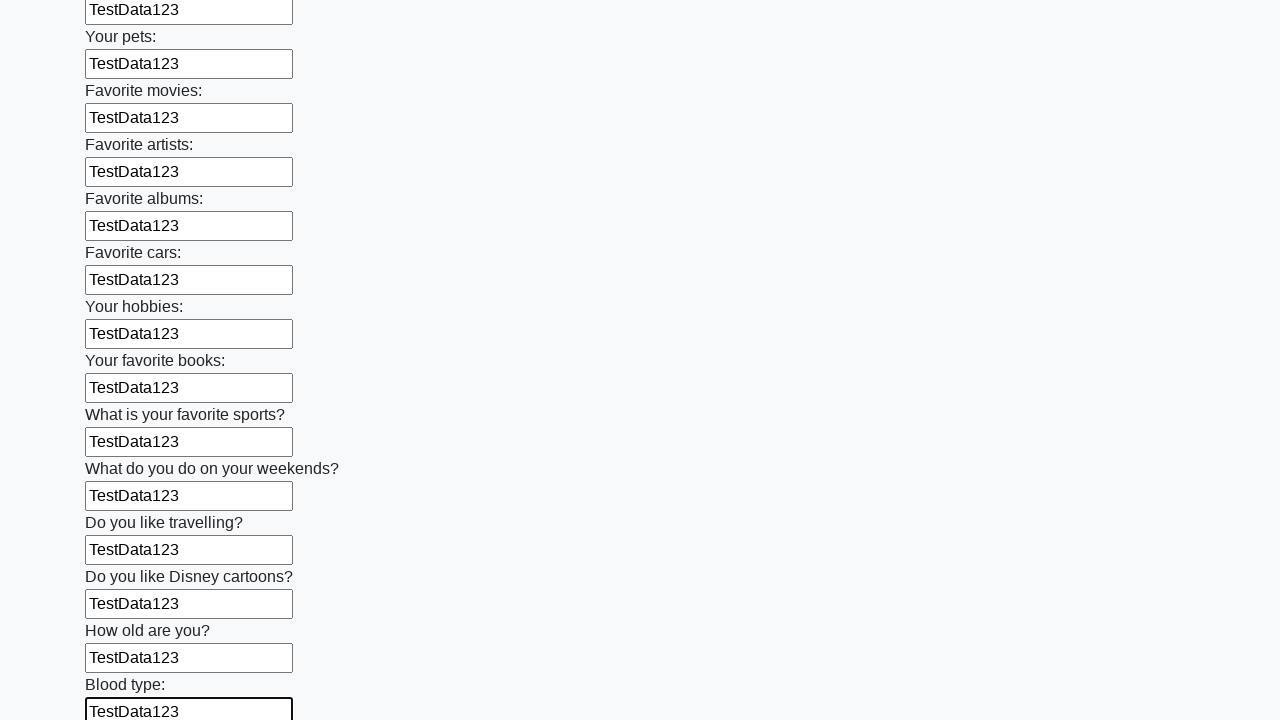

Filled an input field with 'TestData123' on input >> nth=19
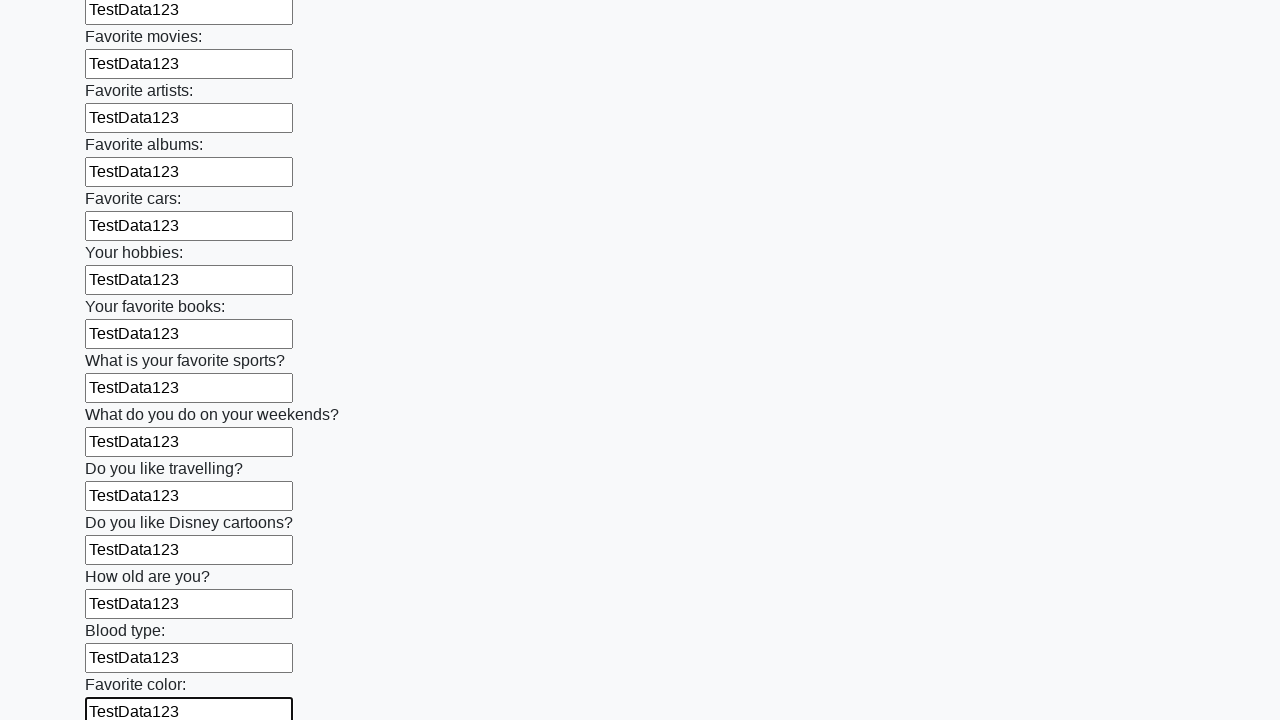

Filled an input field with 'TestData123' on input >> nth=20
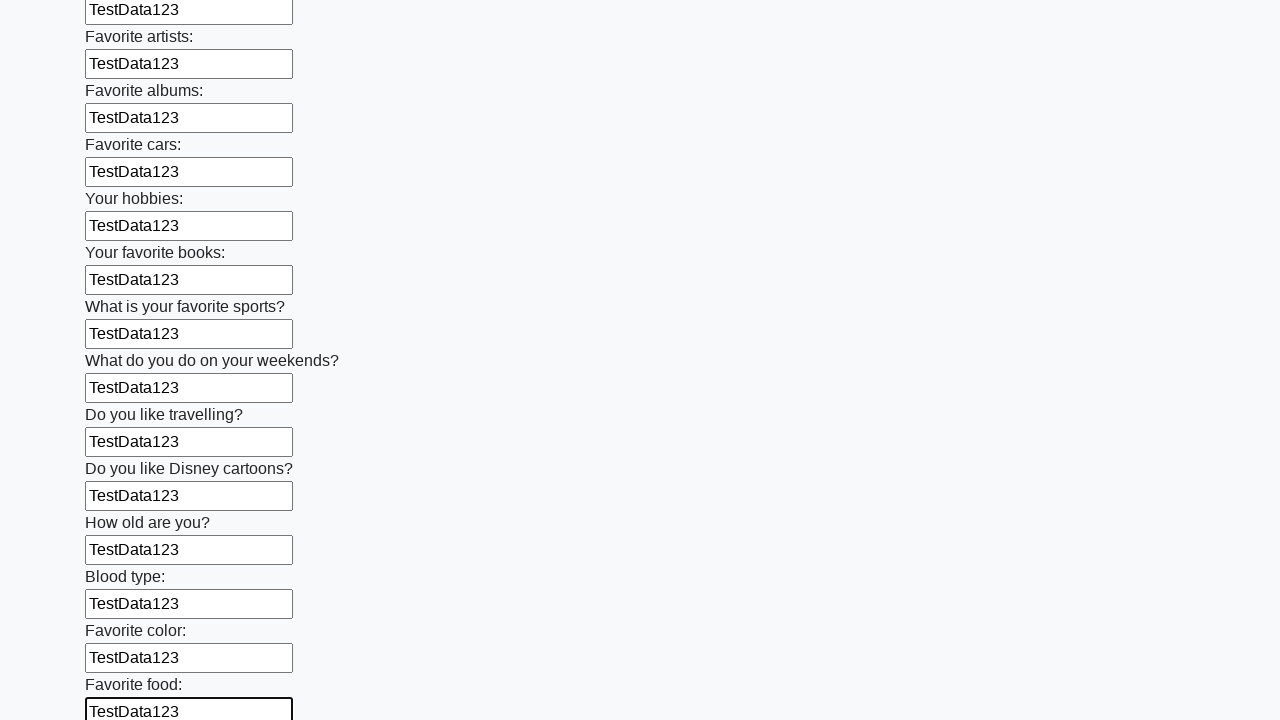

Filled an input field with 'TestData123' on input >> nth=21
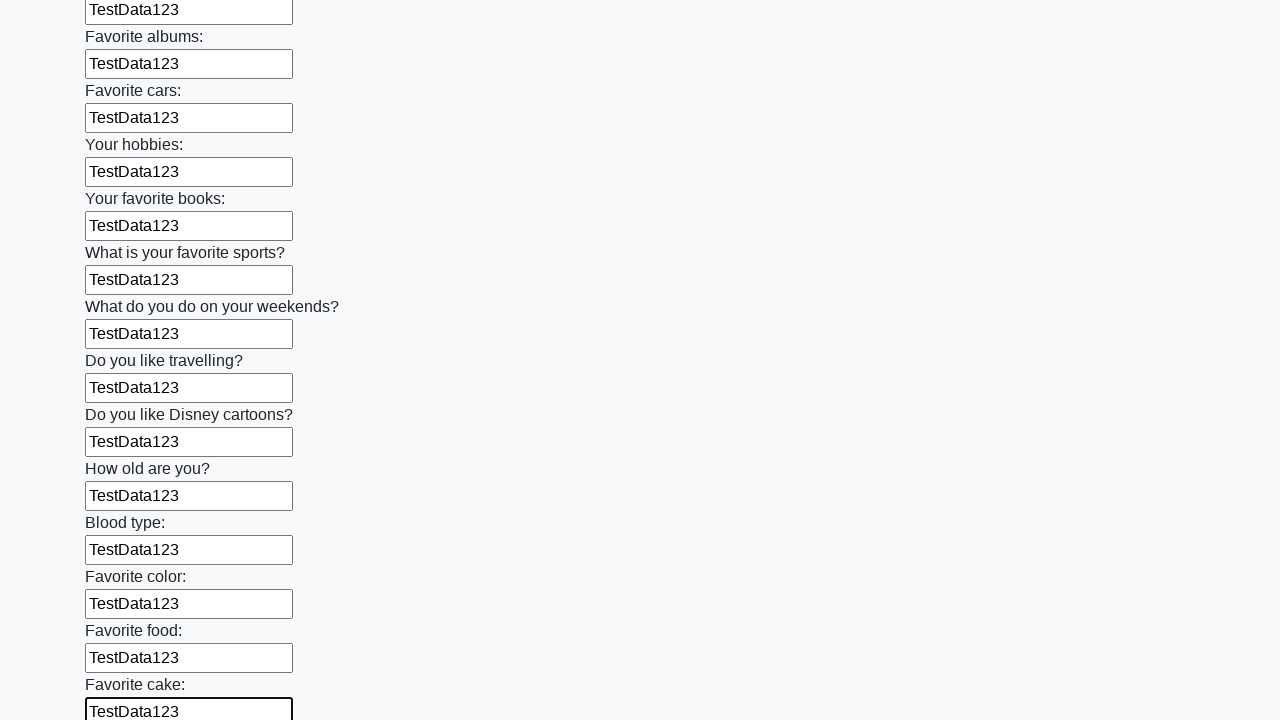

Filled an input field with 'TestData123' on input >> nth=22
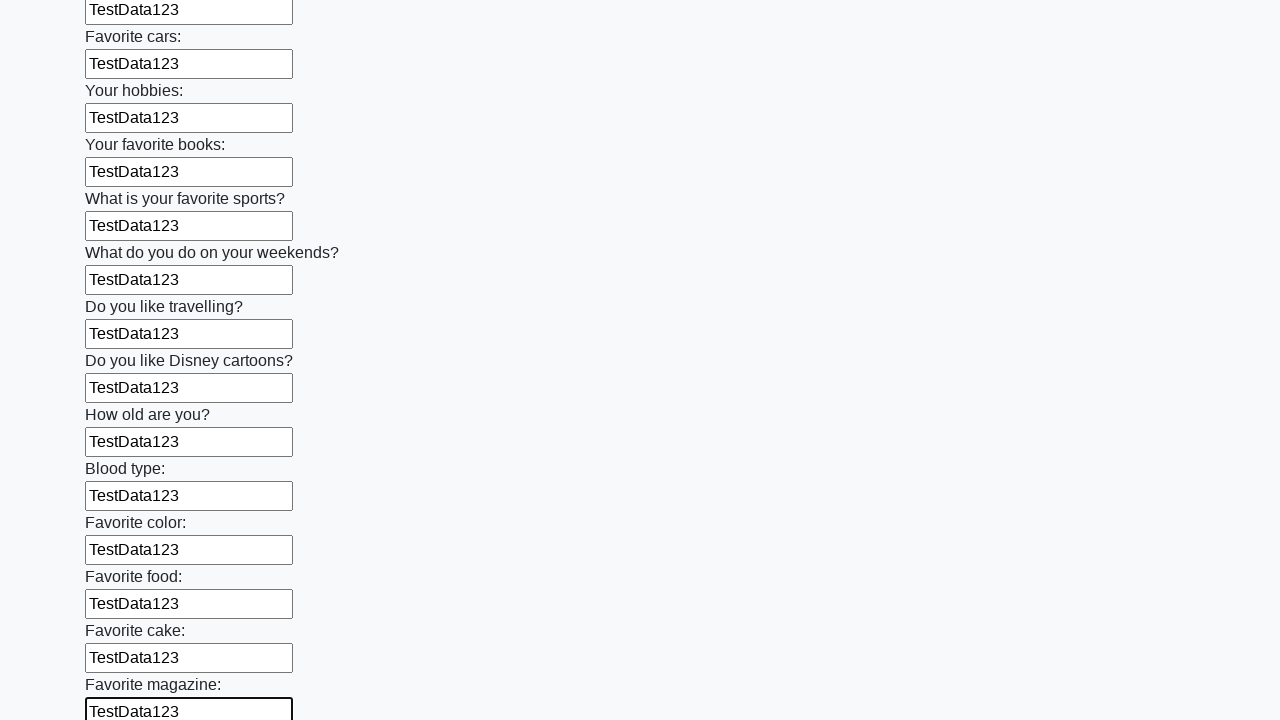

Filled an input field with 'TestData123' on input >> nth=23
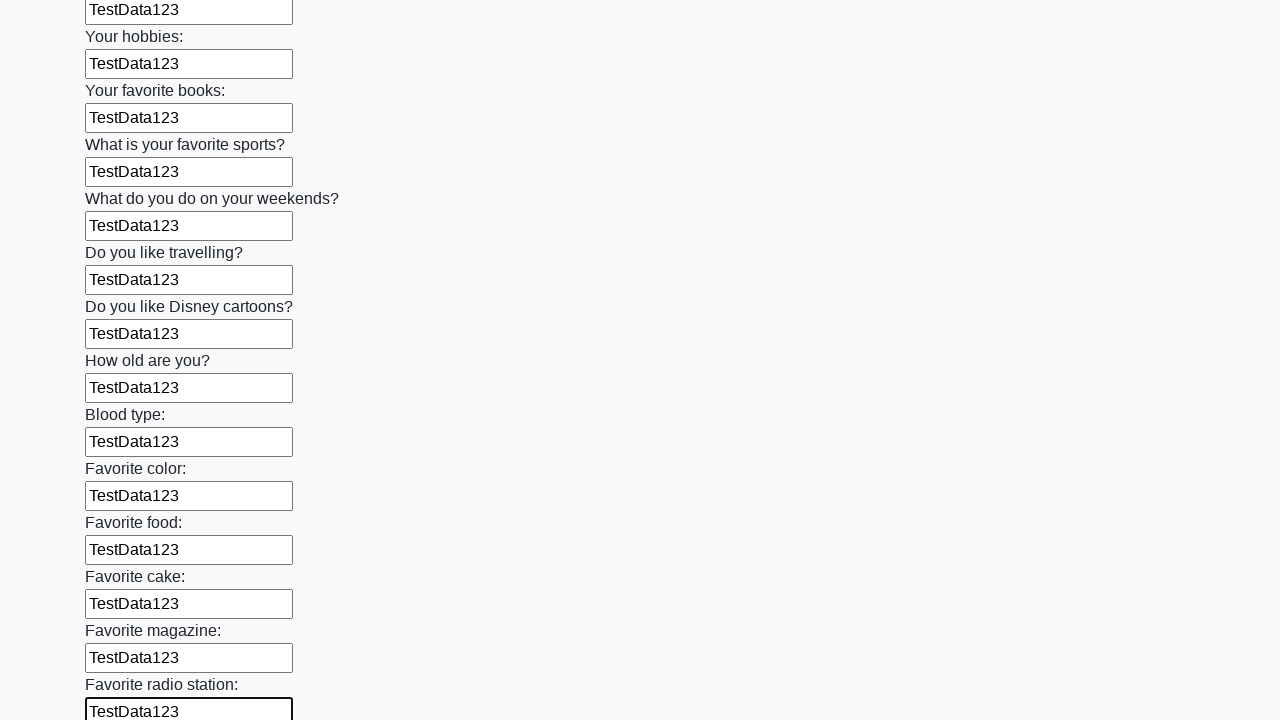

Filled an input field with 'TestData123' on input >> nth=24
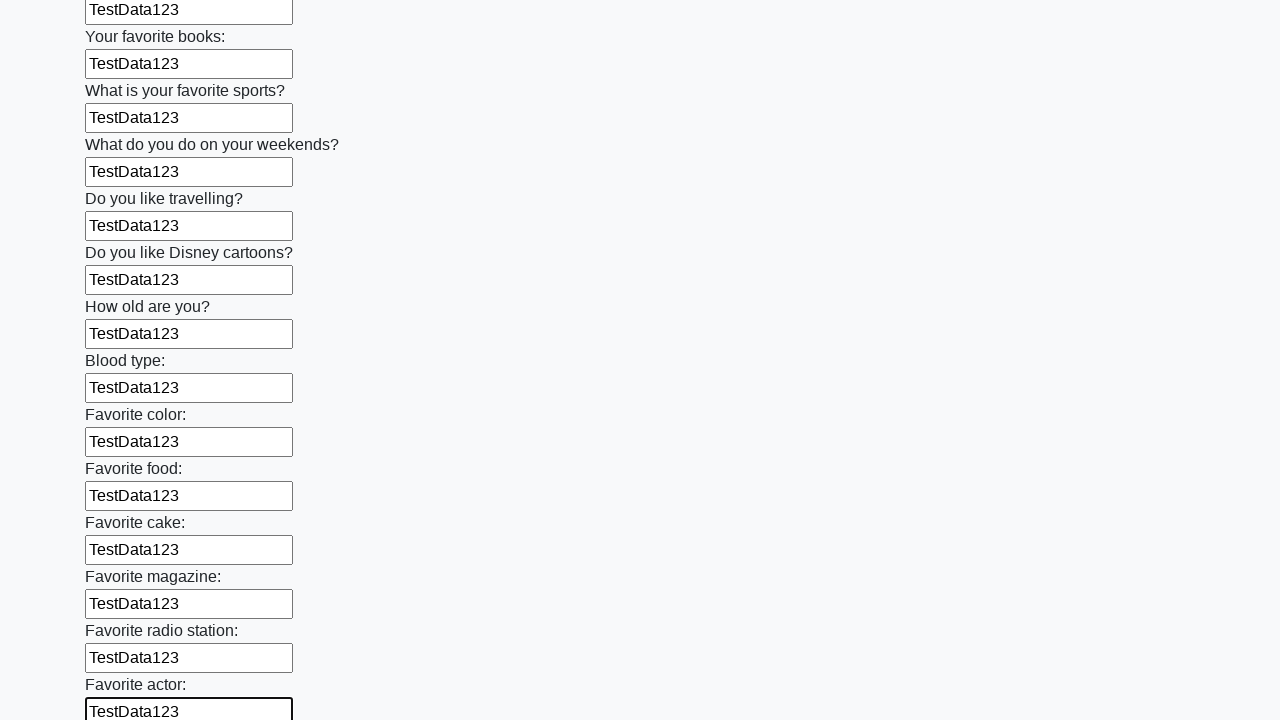

Filled an input field with 'TestData123' on input >> nth=25
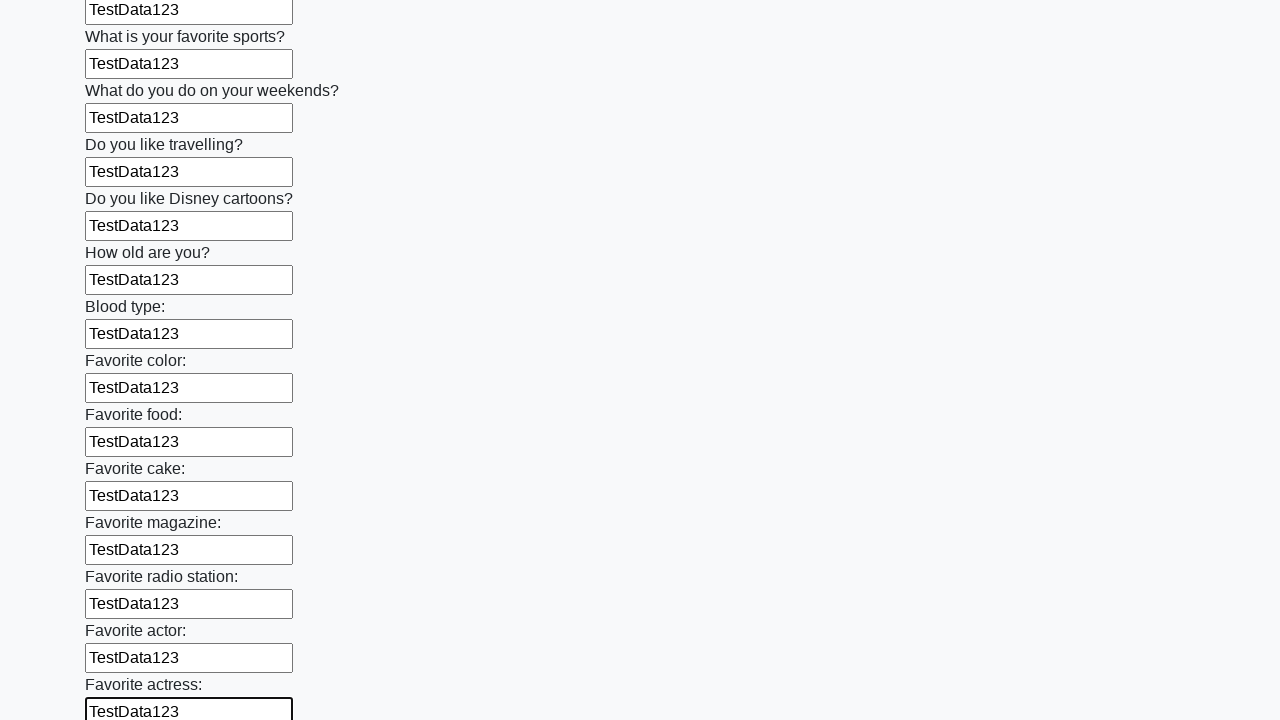

Filled an input field with 'TestData123' on input >> nth=26
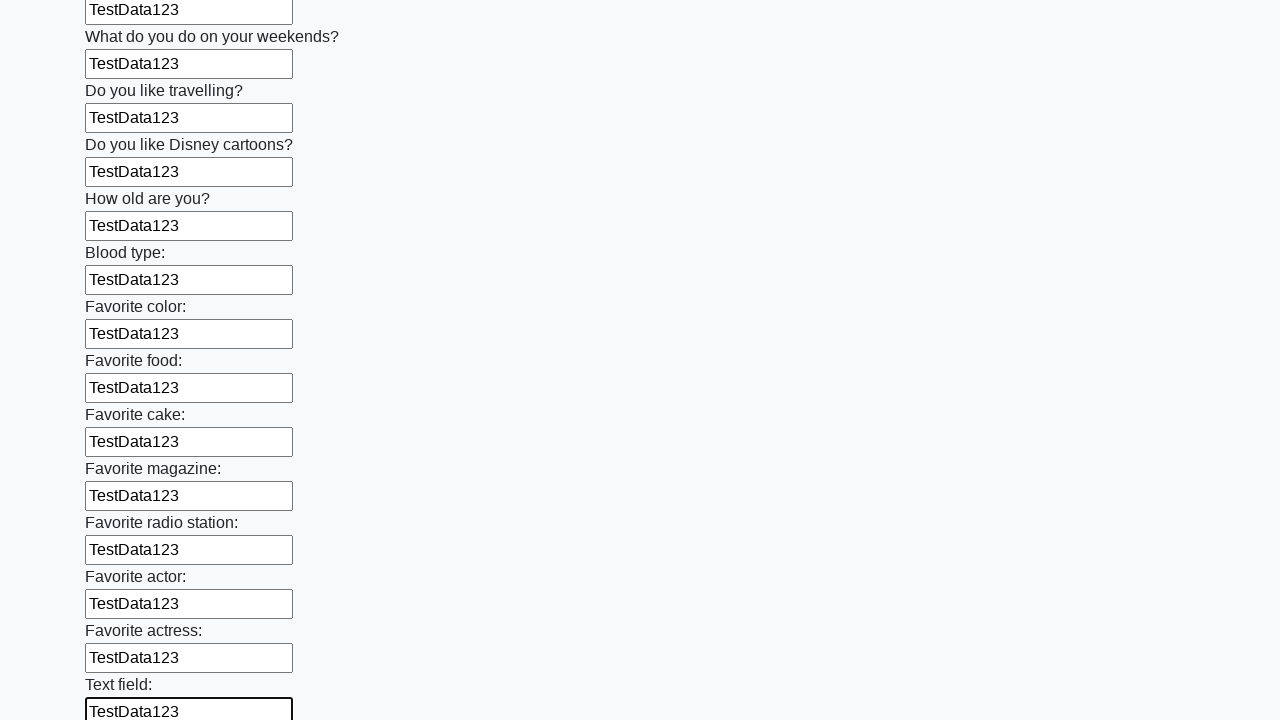

Filled an input field with 'TestData123' on input >> nth=27
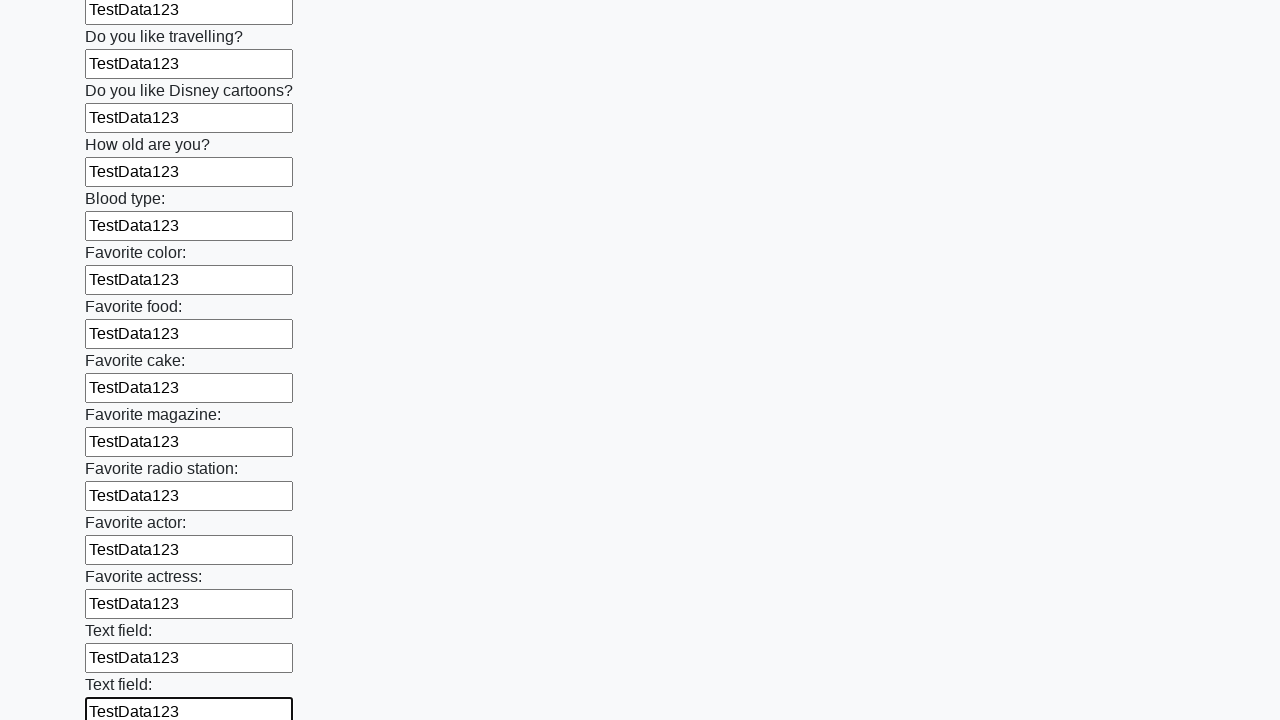

Filled an input field with 'TestData123' on input >> nth=28
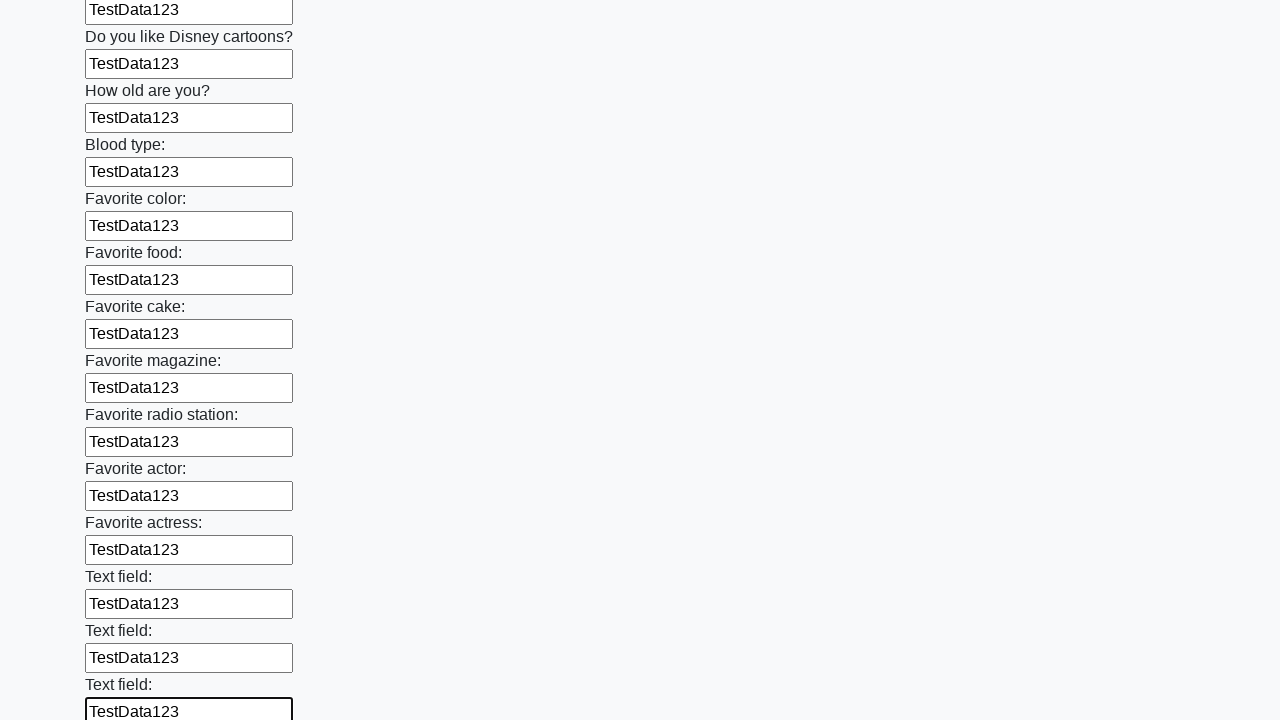

Filled an input field with 'TestData123' on input >> nth=29
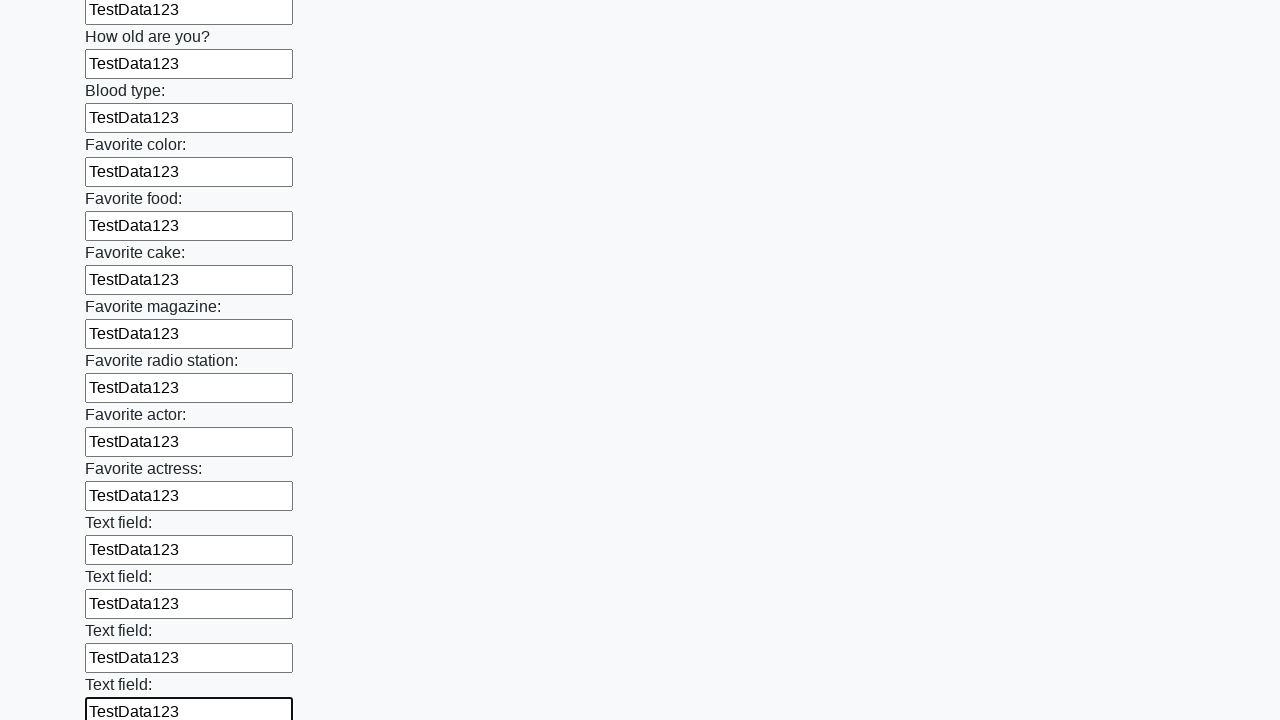

Filled an input field with 'TestData123' on input >> nth=30
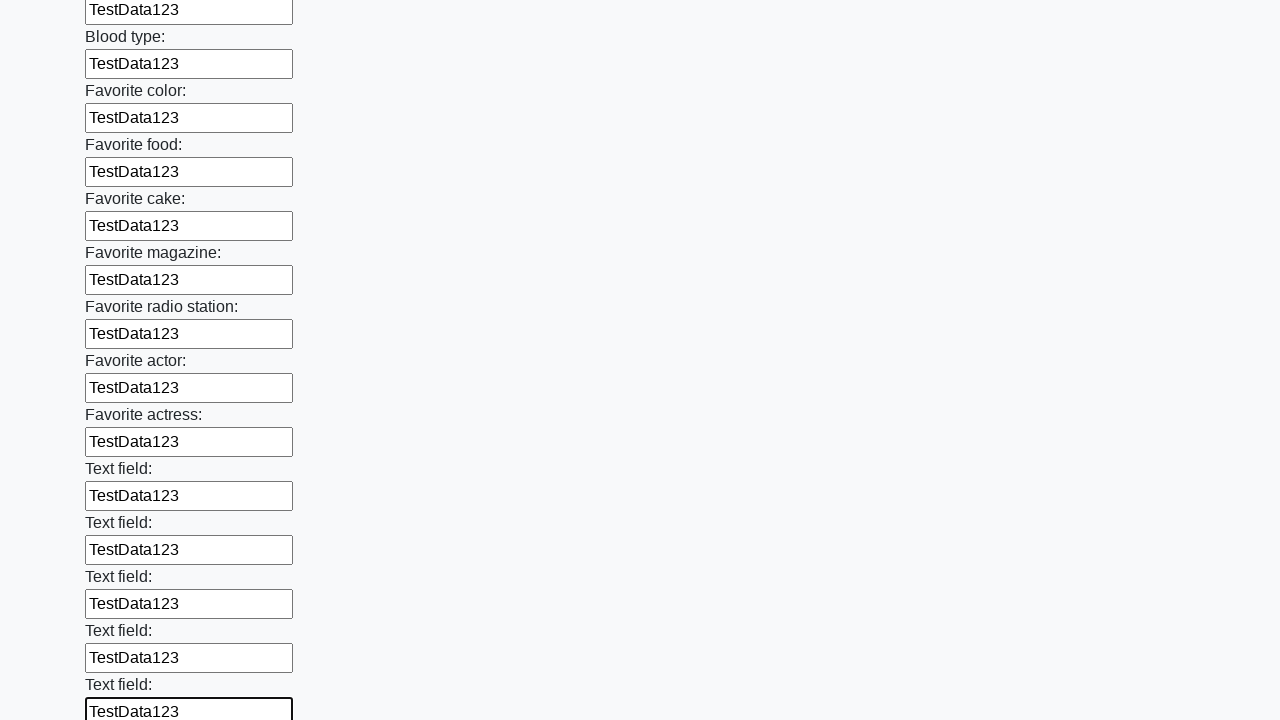

Filled an input field with 'TestData123' on input >> nth=31
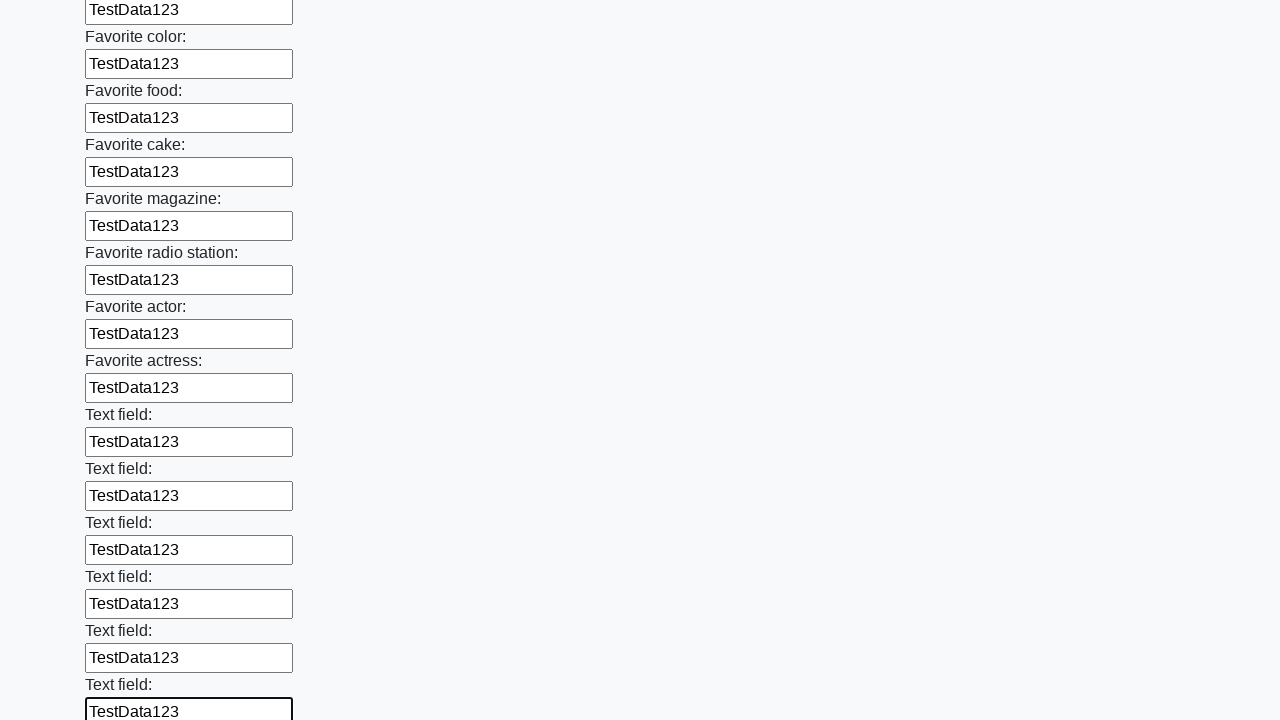

Filled an input field with 'TestData123' on input >> nth=32
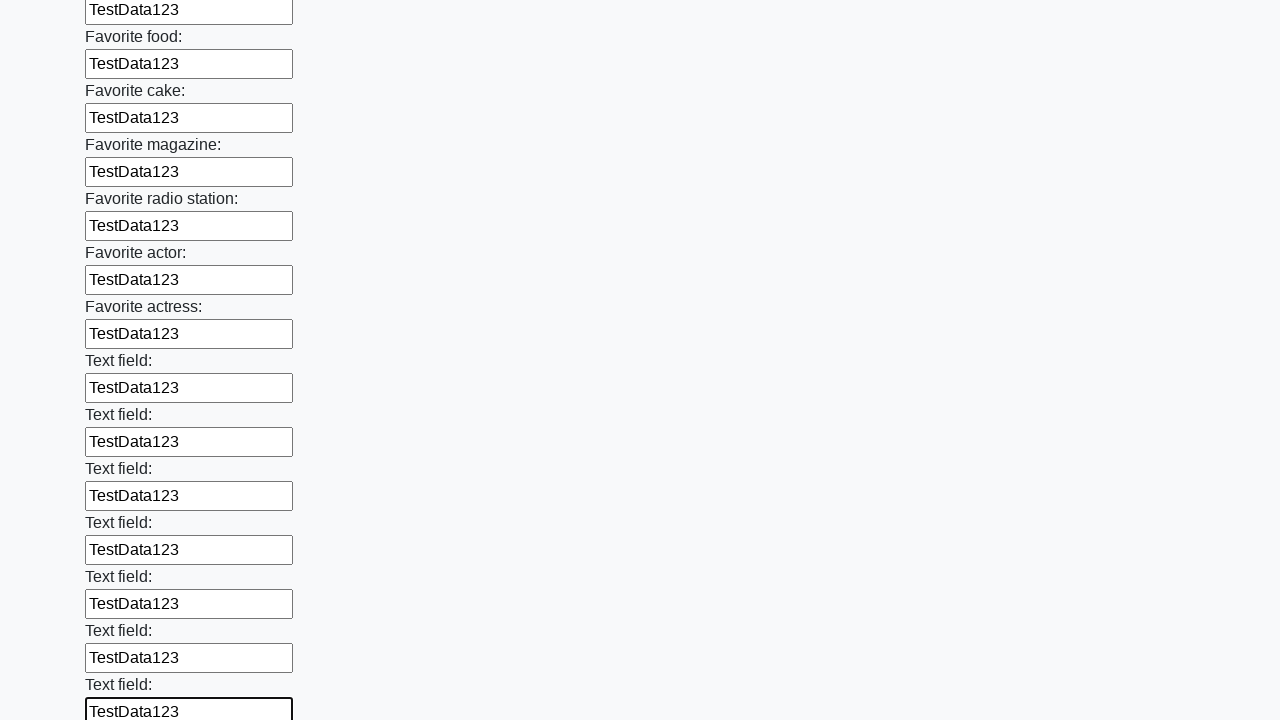

Filled an input field with 'TestData123' on input >> nth=33
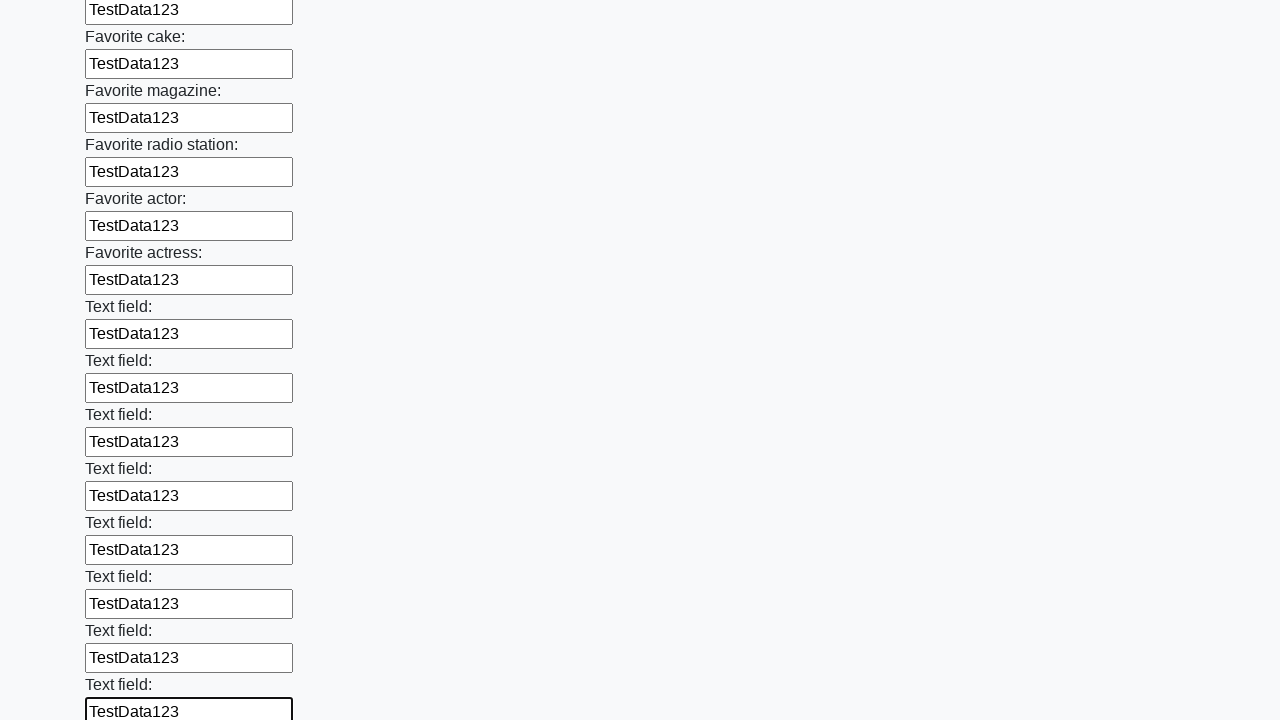

Filled an input field with 'TestData123' on input >> nth=34
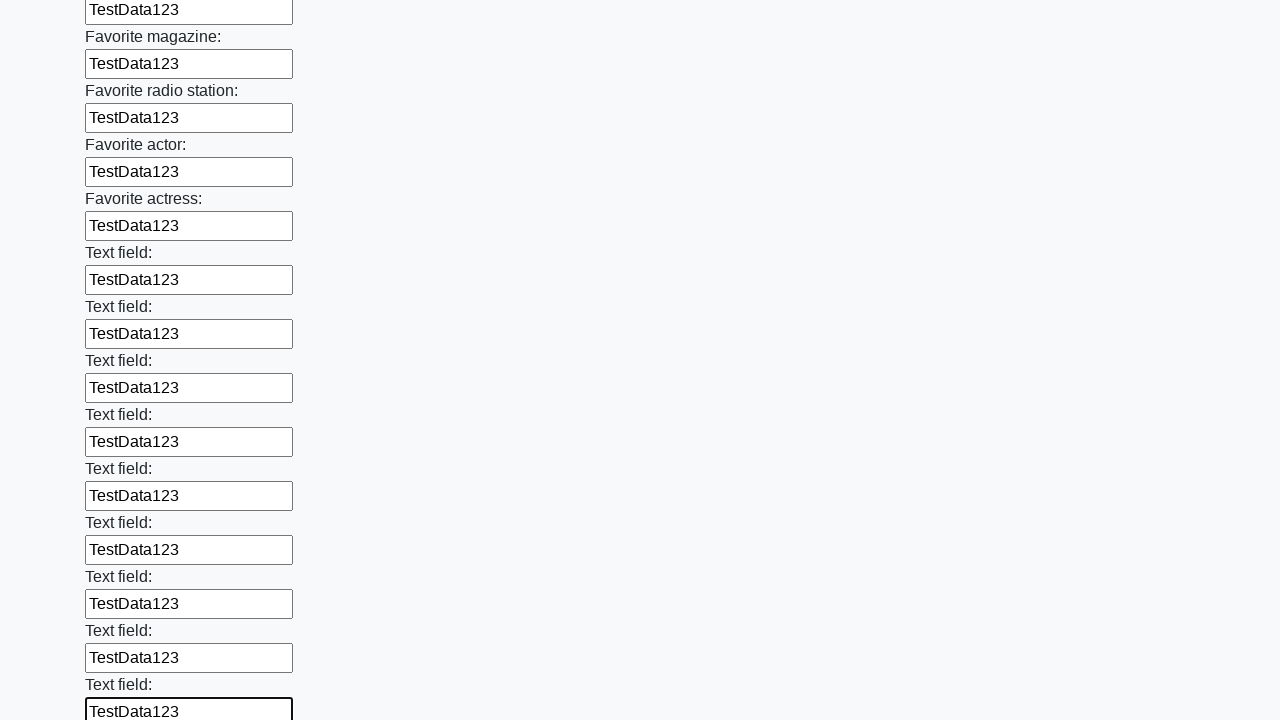

Filled an input field with 'TestData123' on input >> nth=35
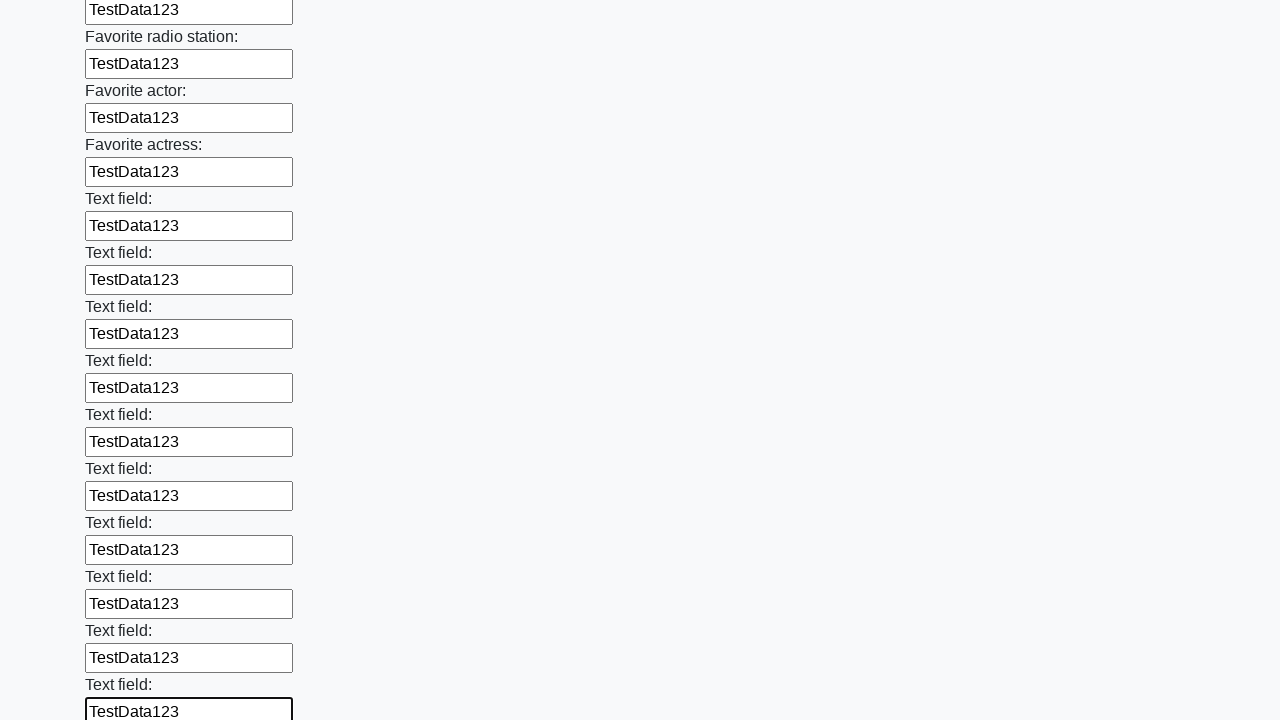

Filled an input field with 'TestData123' on input >> nth=36
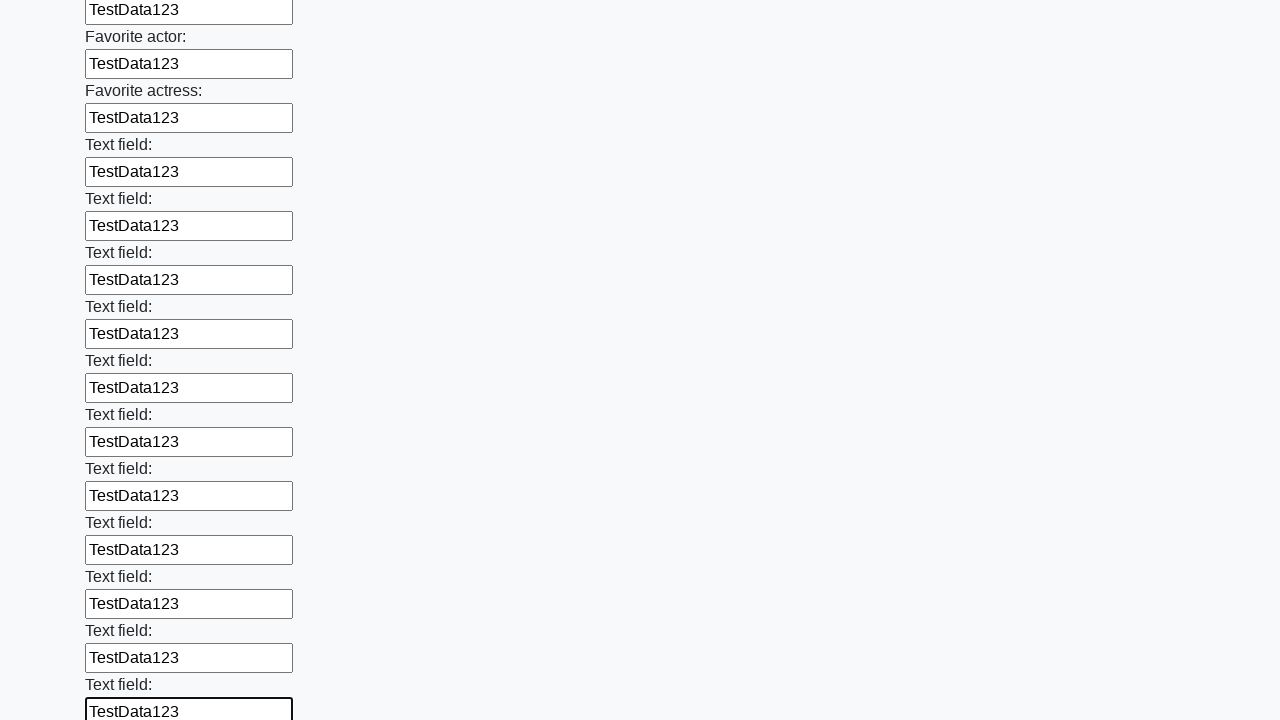

Filled an input field with 'TestData123' on input >> nth=37
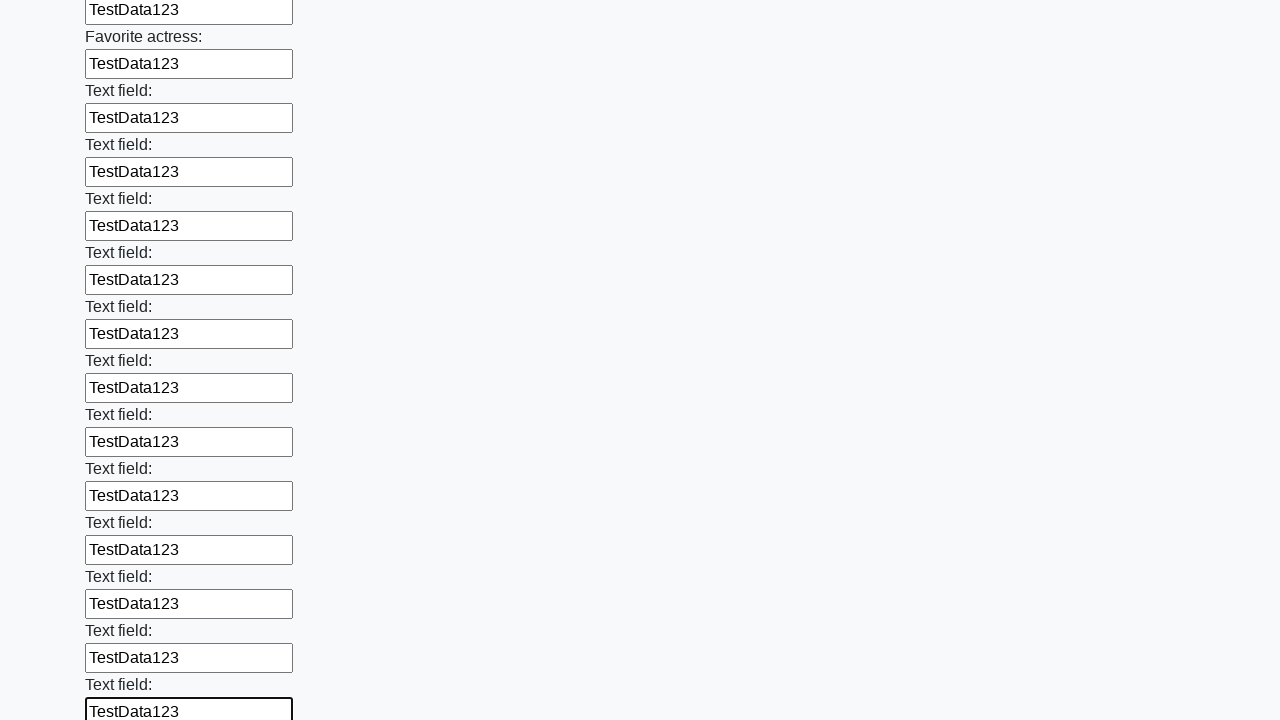

Filled an input field with 'TestData123' on input >> nth=38
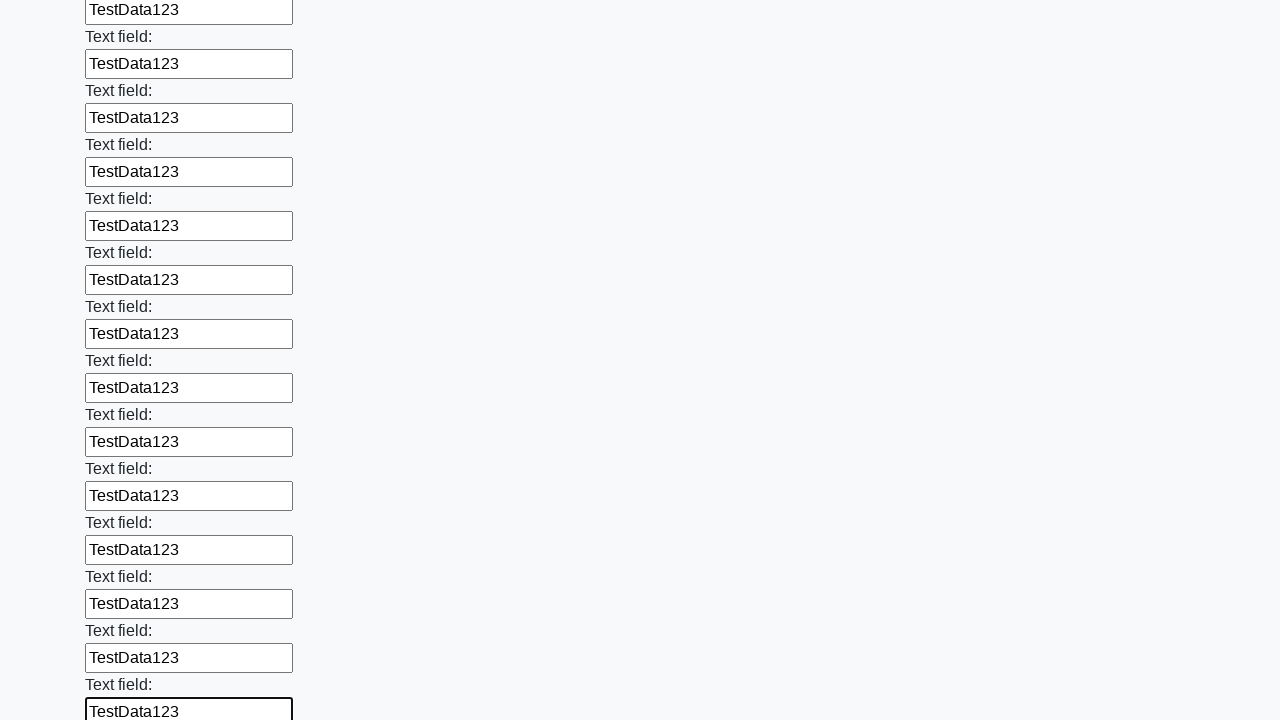

Filled an input field with 'TestData123' on input >> nth=39
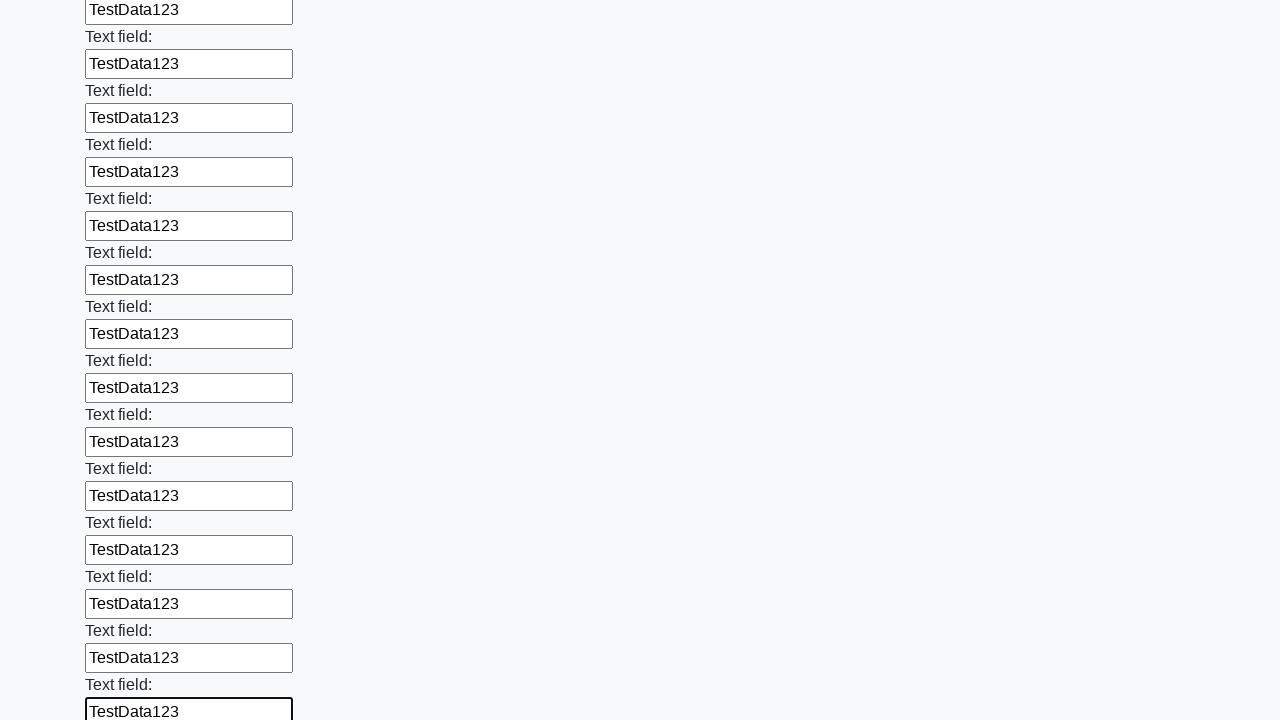

Filled an input field with 'TestData123' on input >> nth=40
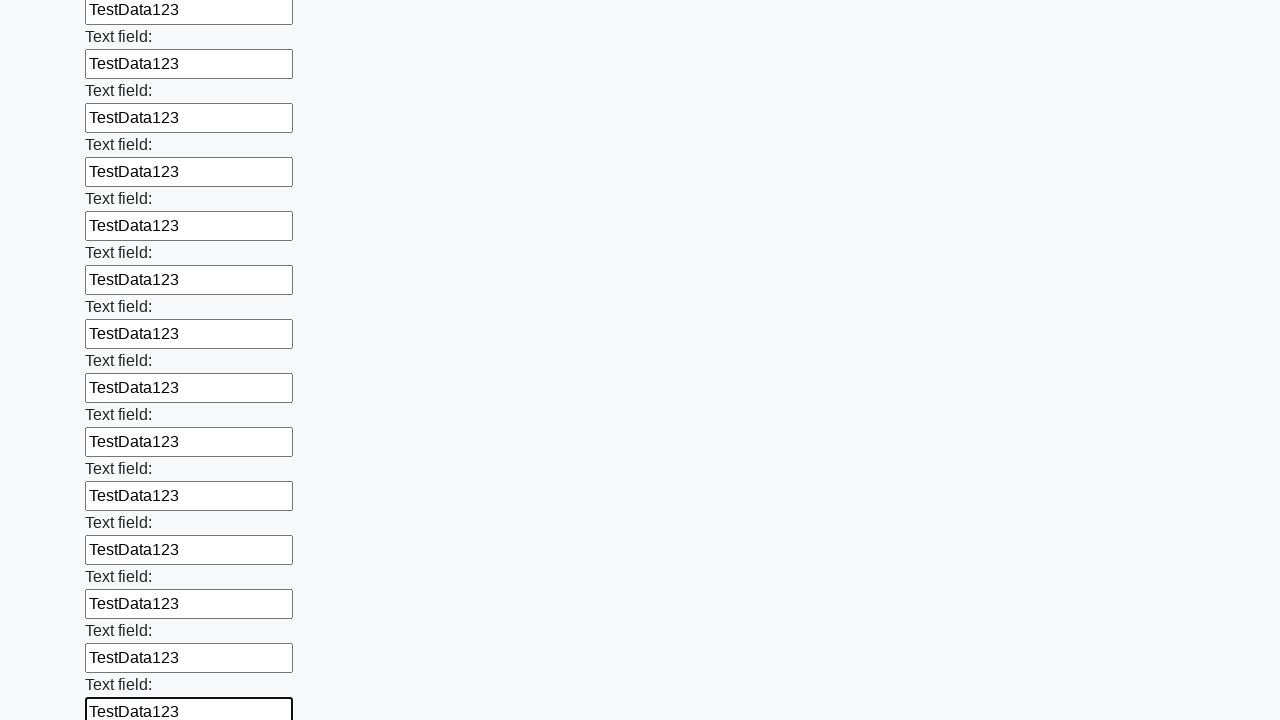

Filled an input field with 'TestData123' on input >> nth=41
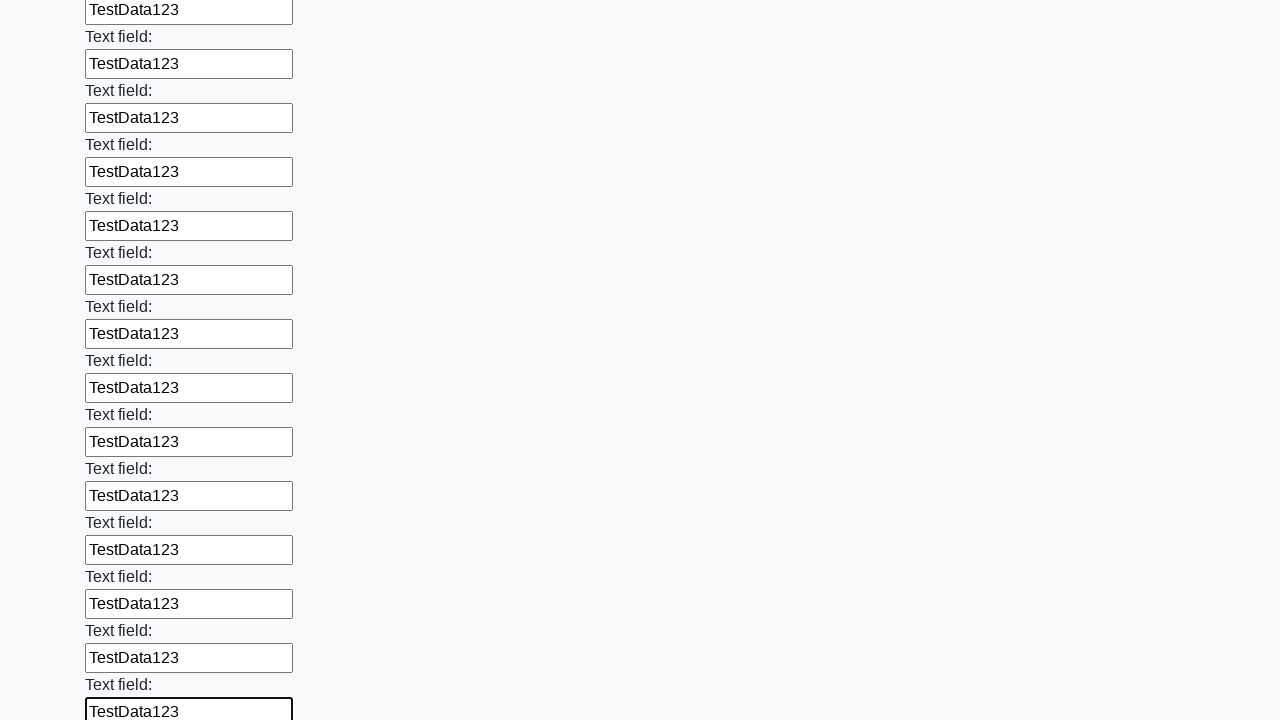

Filled an input field with 'TestData123' on input >> nth=42
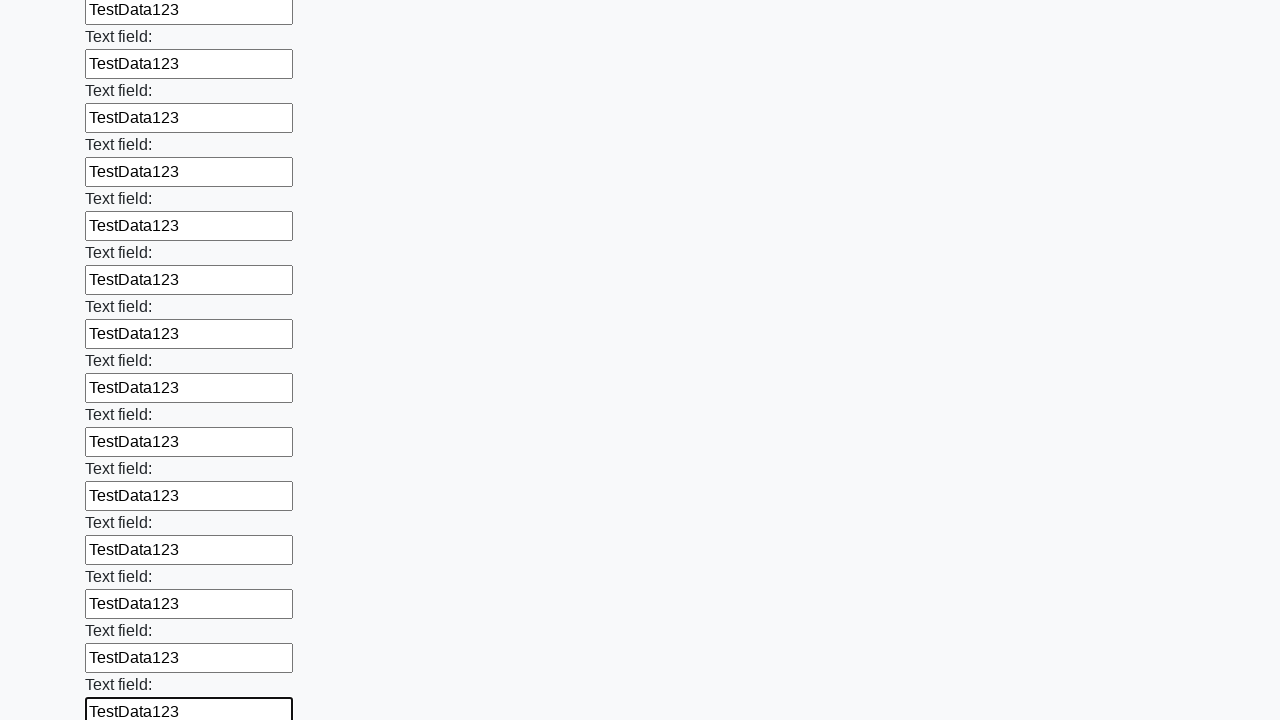

Filled an input field with 'TestData123' on input >> nth=43
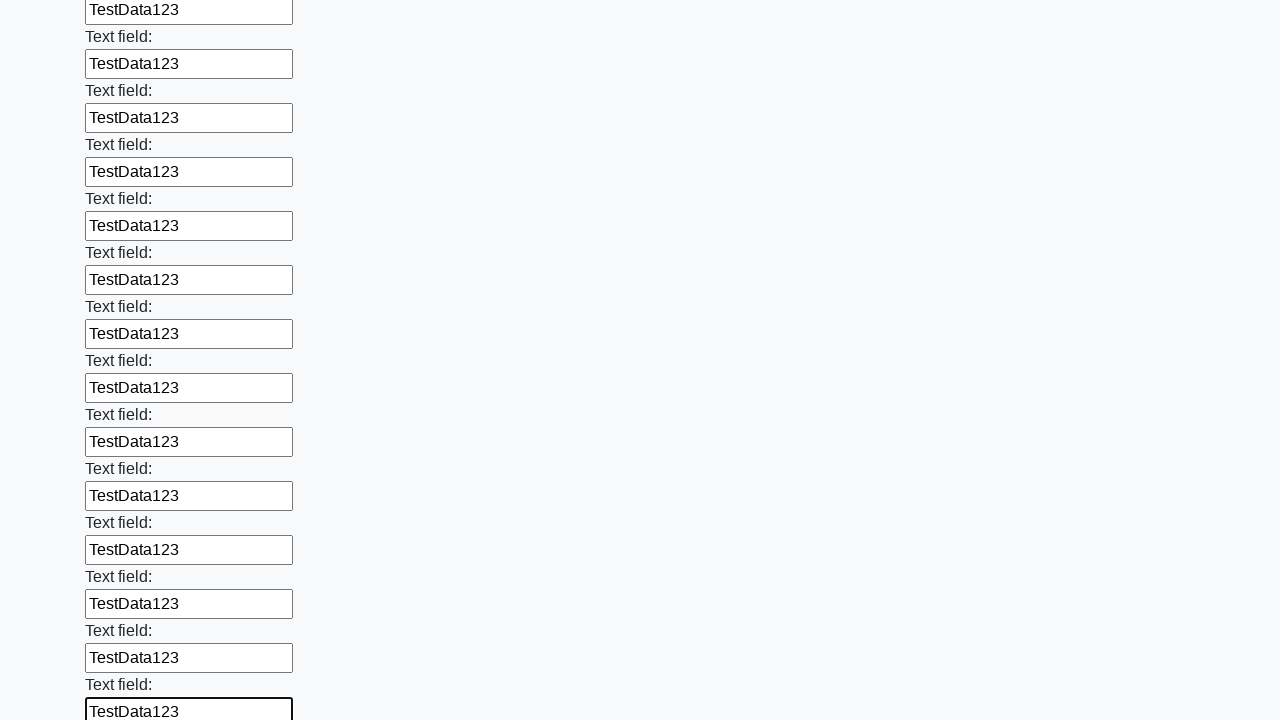

Filled an input field with 'TestData123' on input >> nth=44
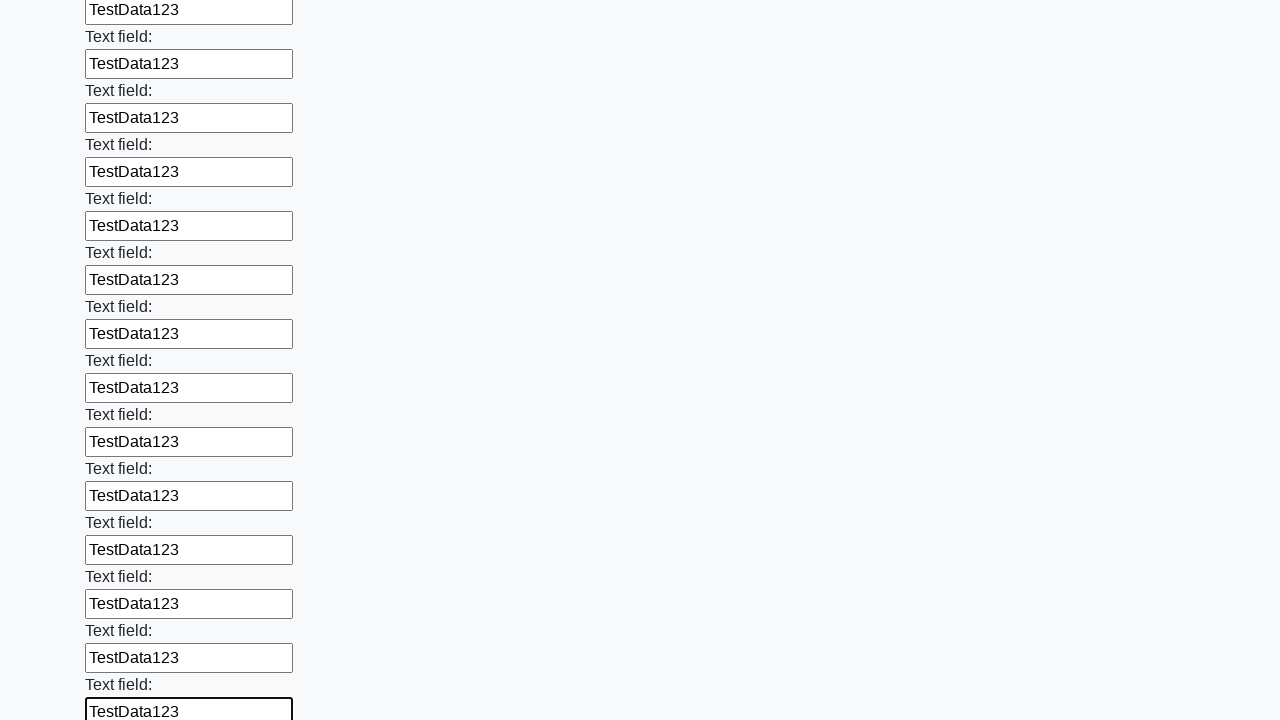

Filled an input field with 'TestData123' on input >> nth=45
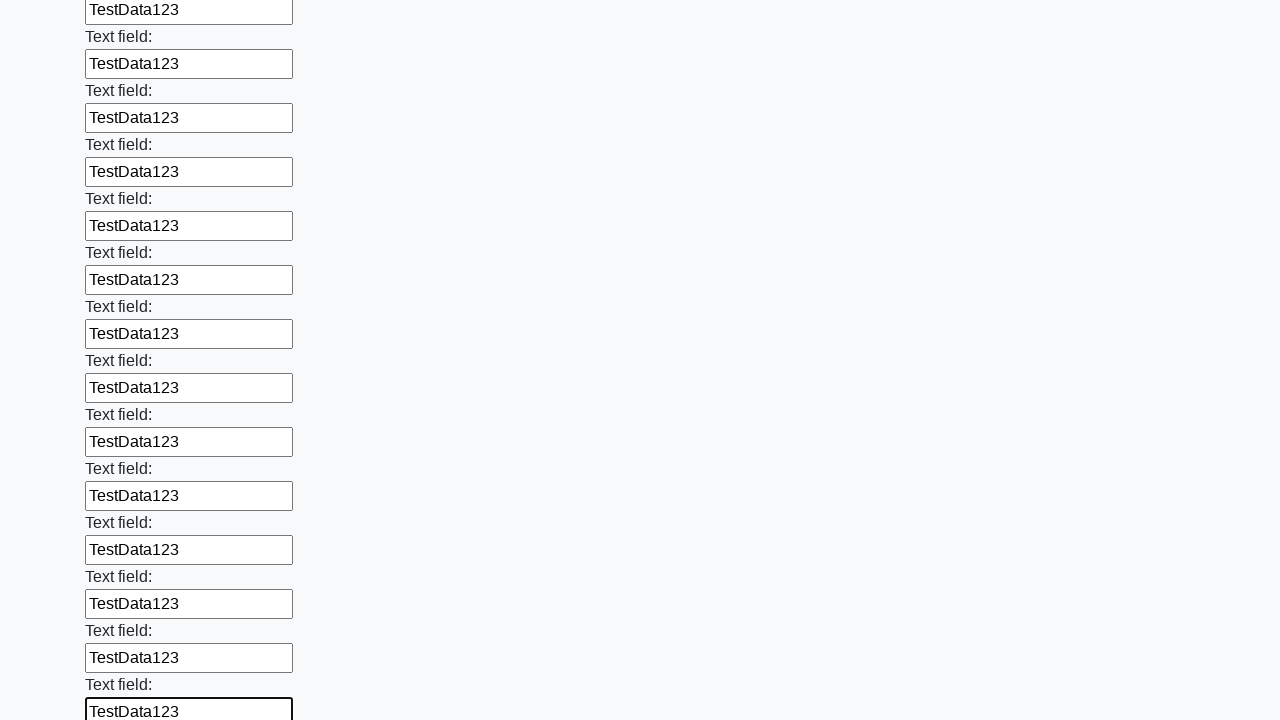

Filled an input field with 'TestData123' on input >> nth=46
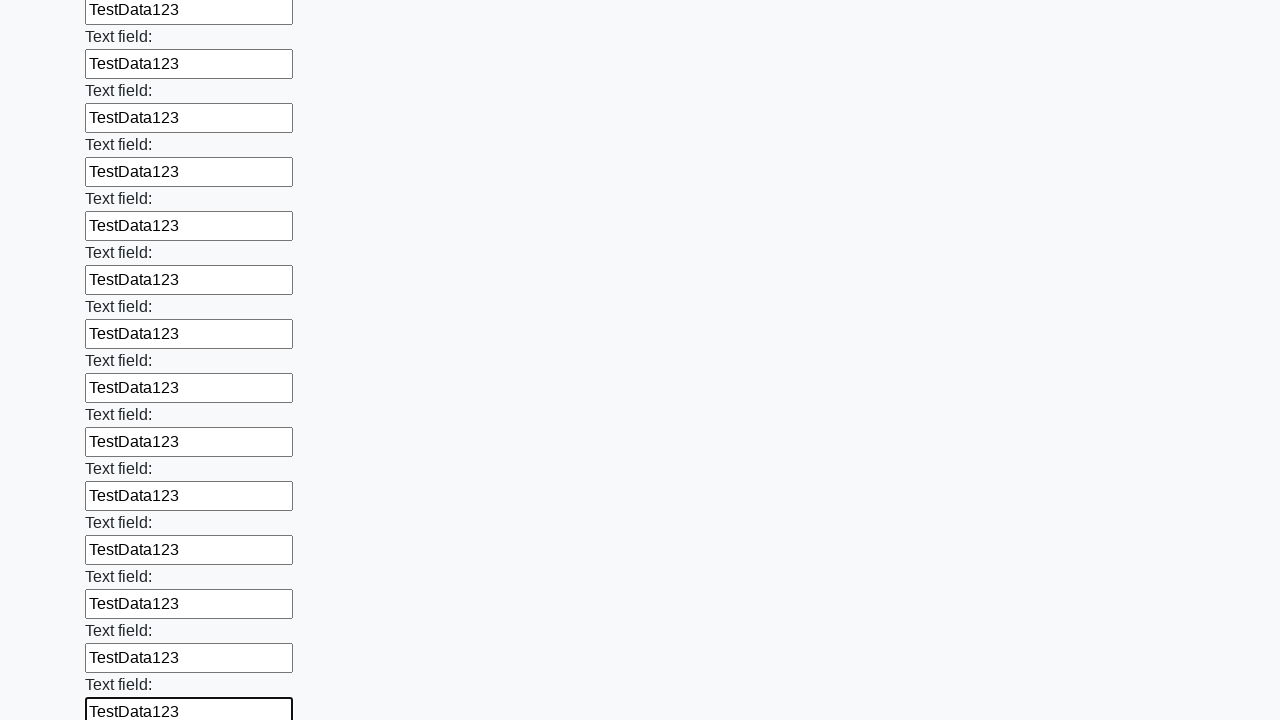

Filled an input field with 'TestData123' on input >> nth=47
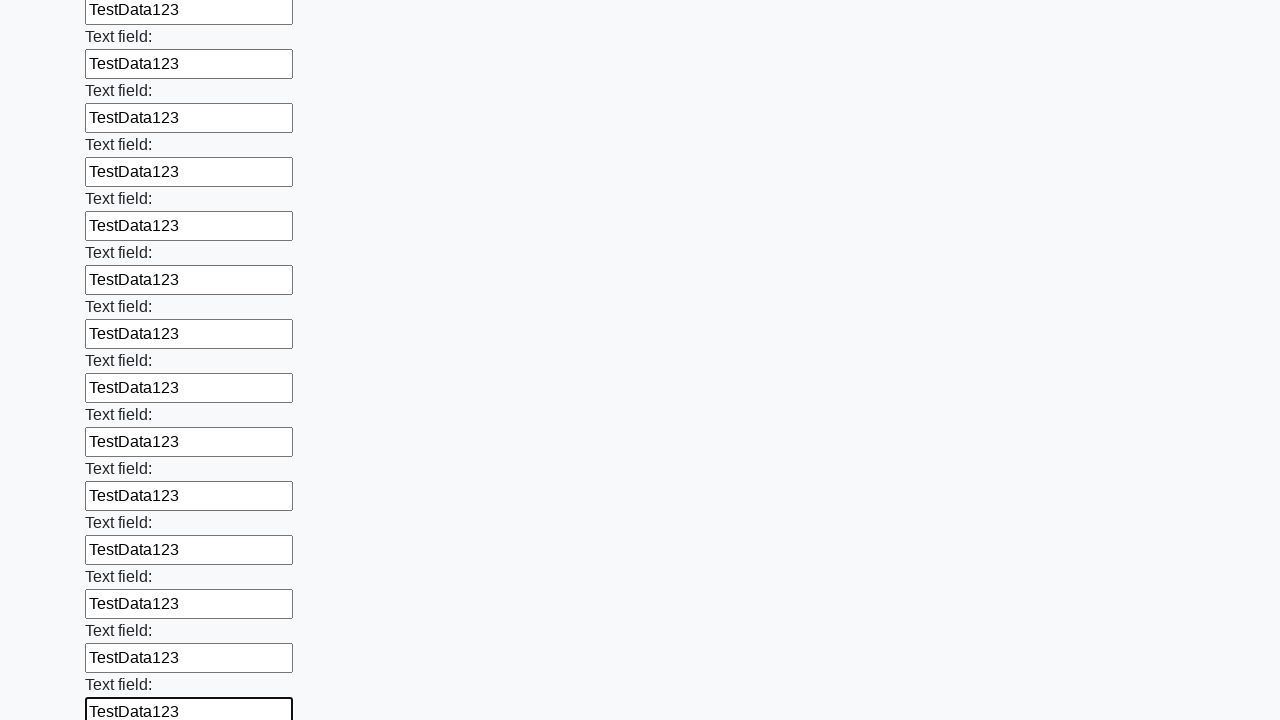

Filled an input field with 'TestData123' on input >> nth=48
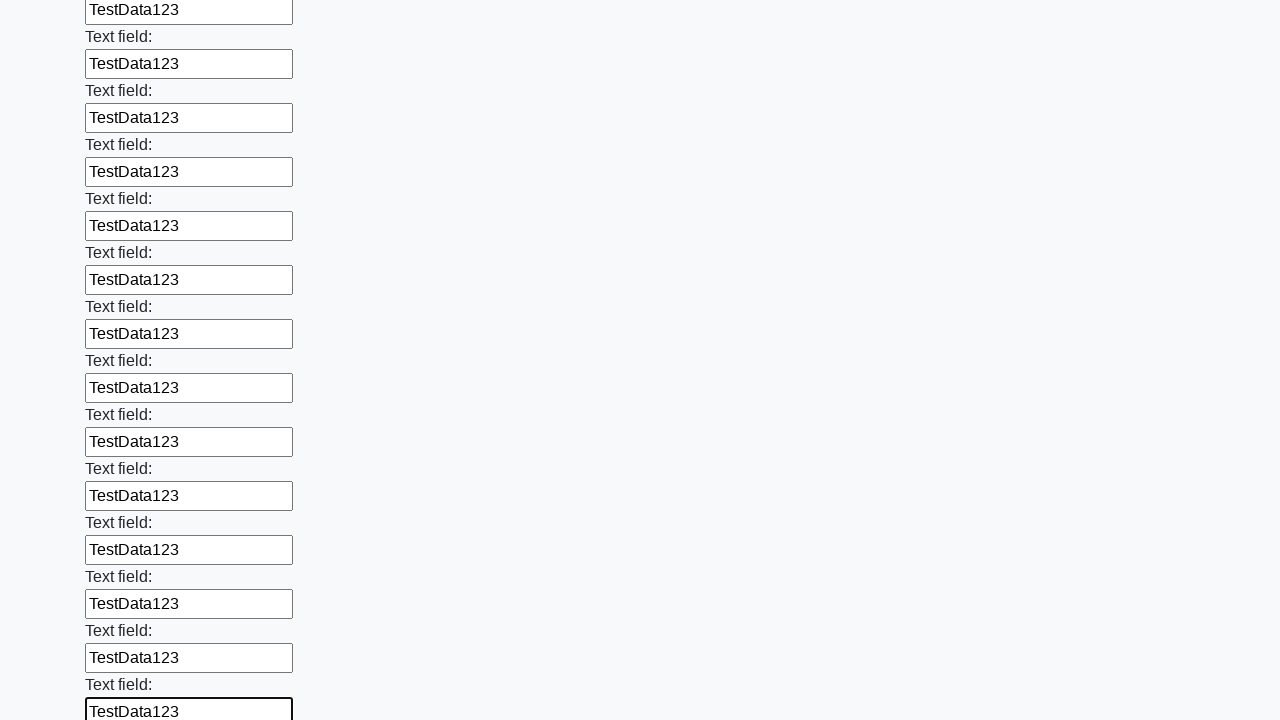

Filled an input field with 'TestData123' on input >> nth=49
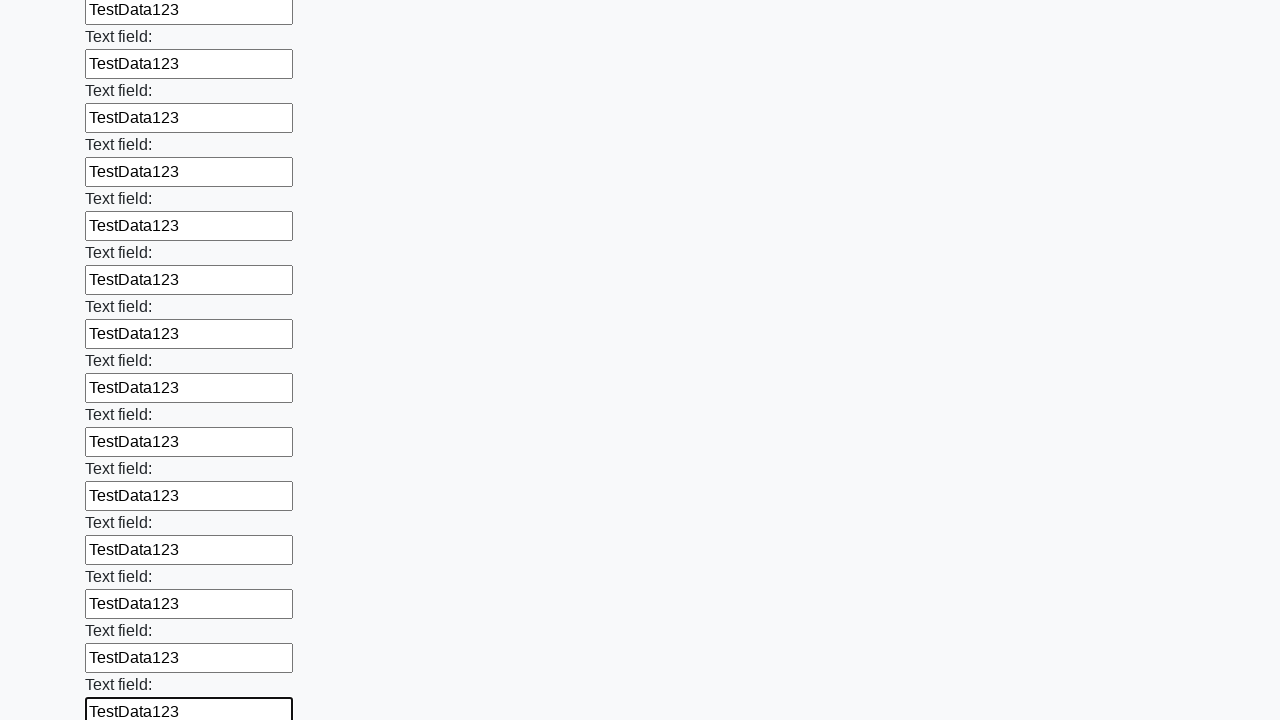

Filled an input field with 'TestData123' on input >> nth=50
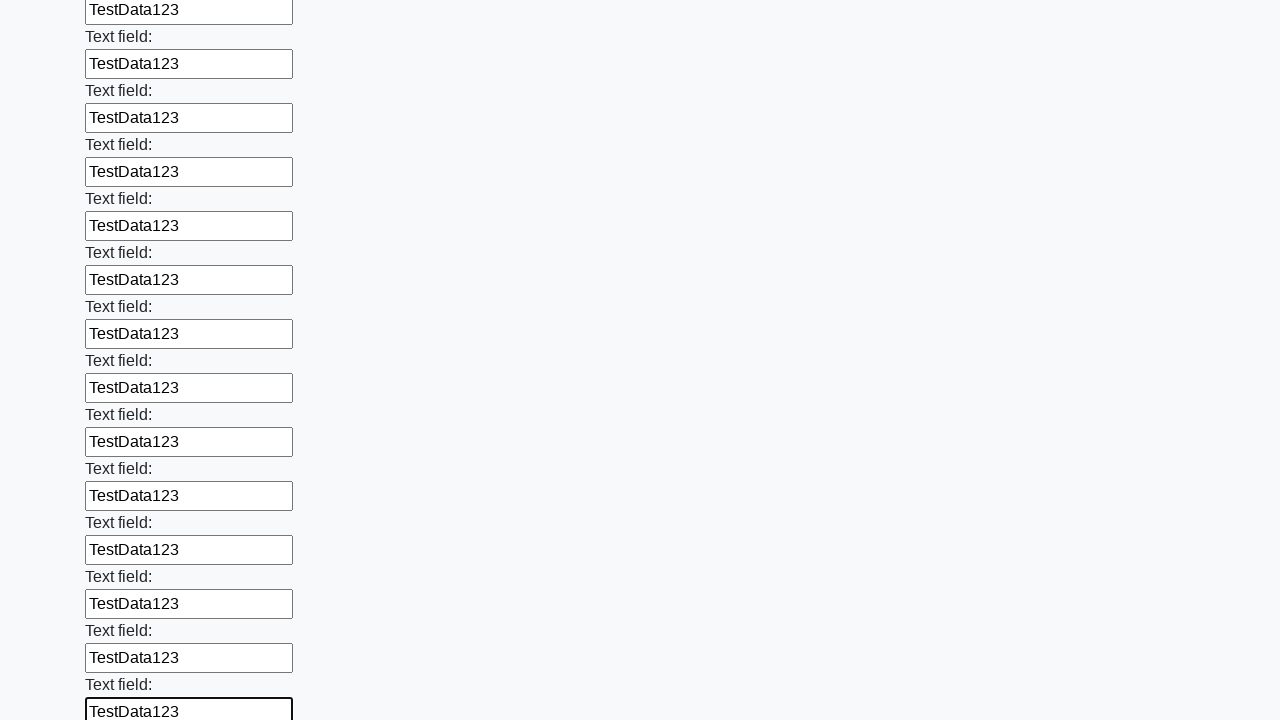

Filled an input field with 'TestData123' on input >> nth=51
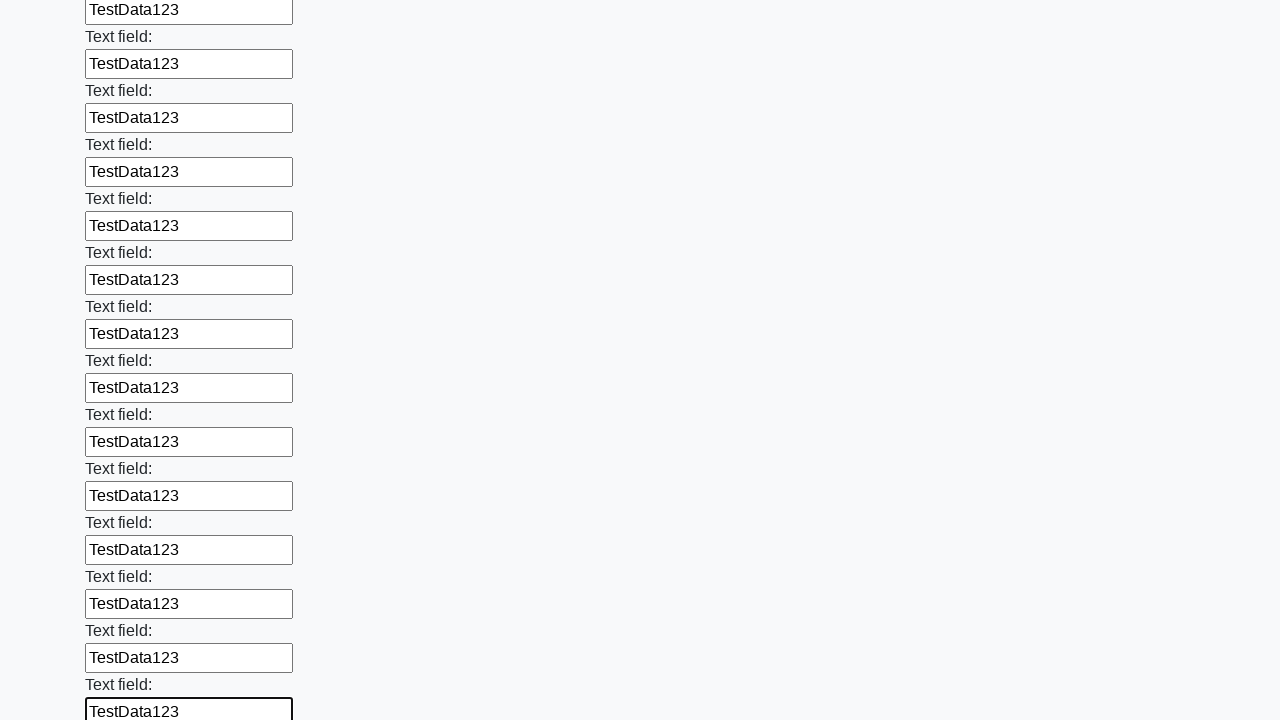

Filled an input field with 'TestData123' on input >> nth=52
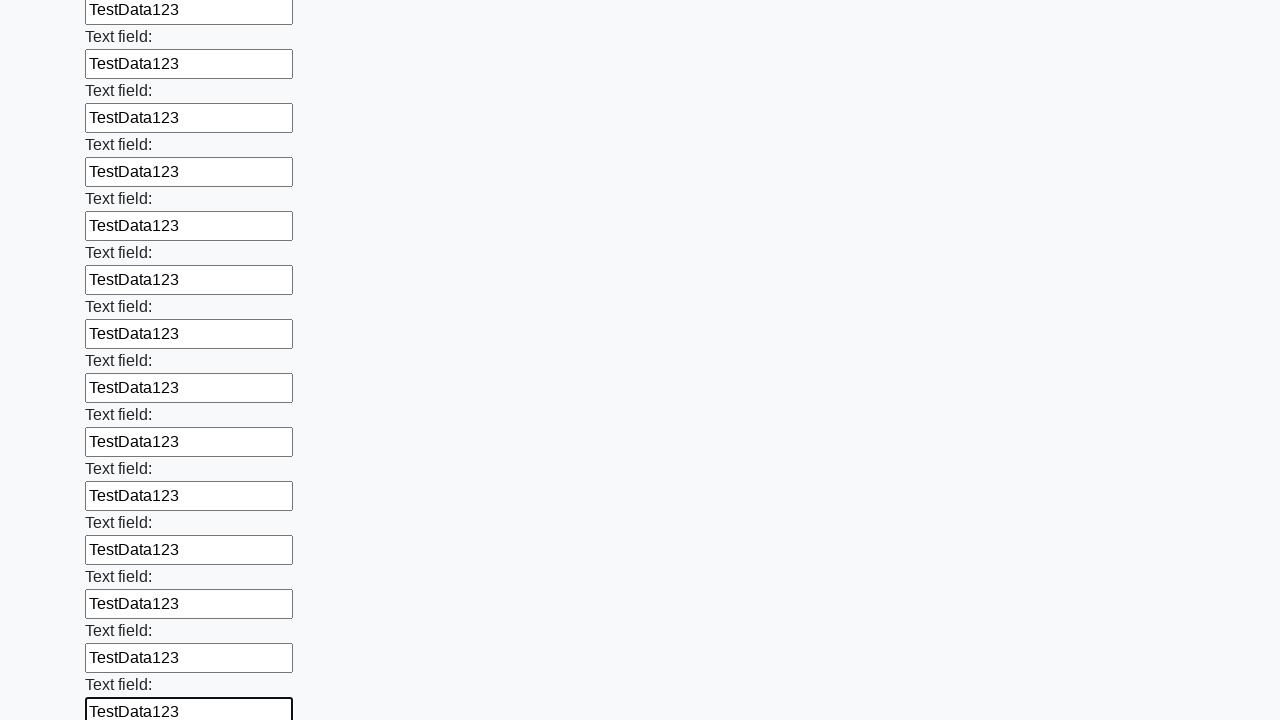

Filled an input field with 'TestData123' on input >> nth=53
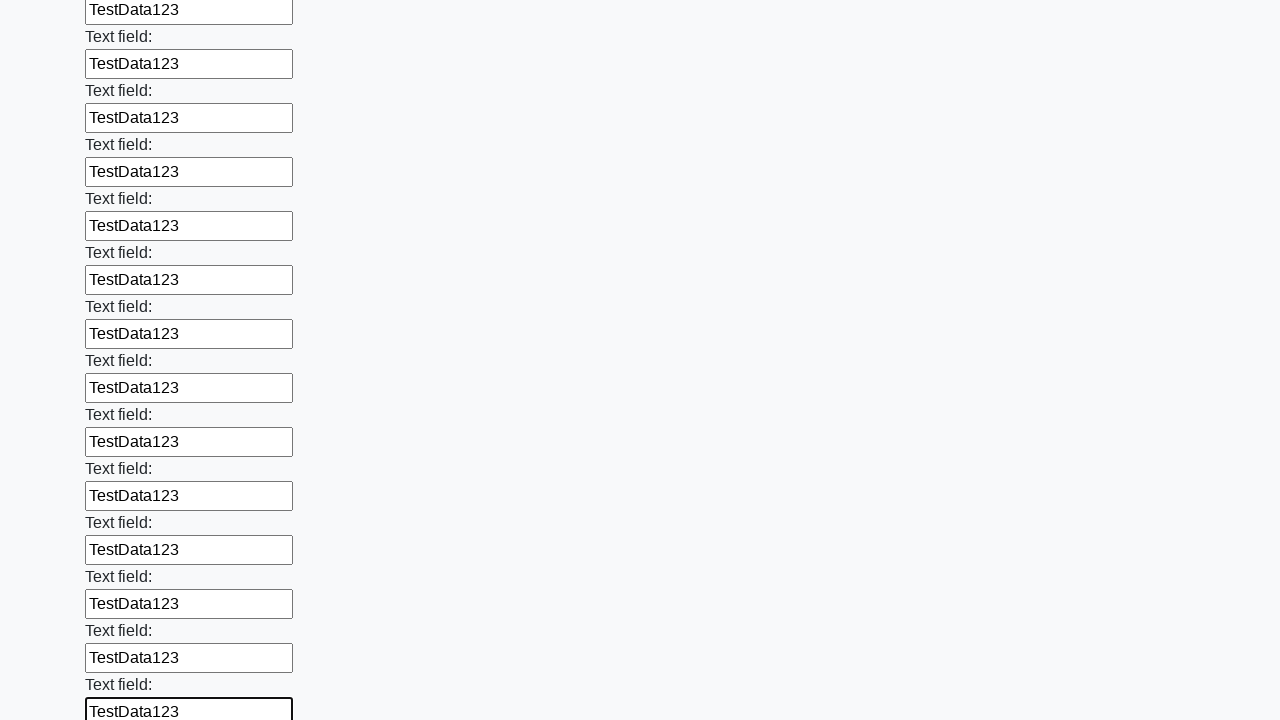

Filled an input field with 'TestData123' on input >> nth=54
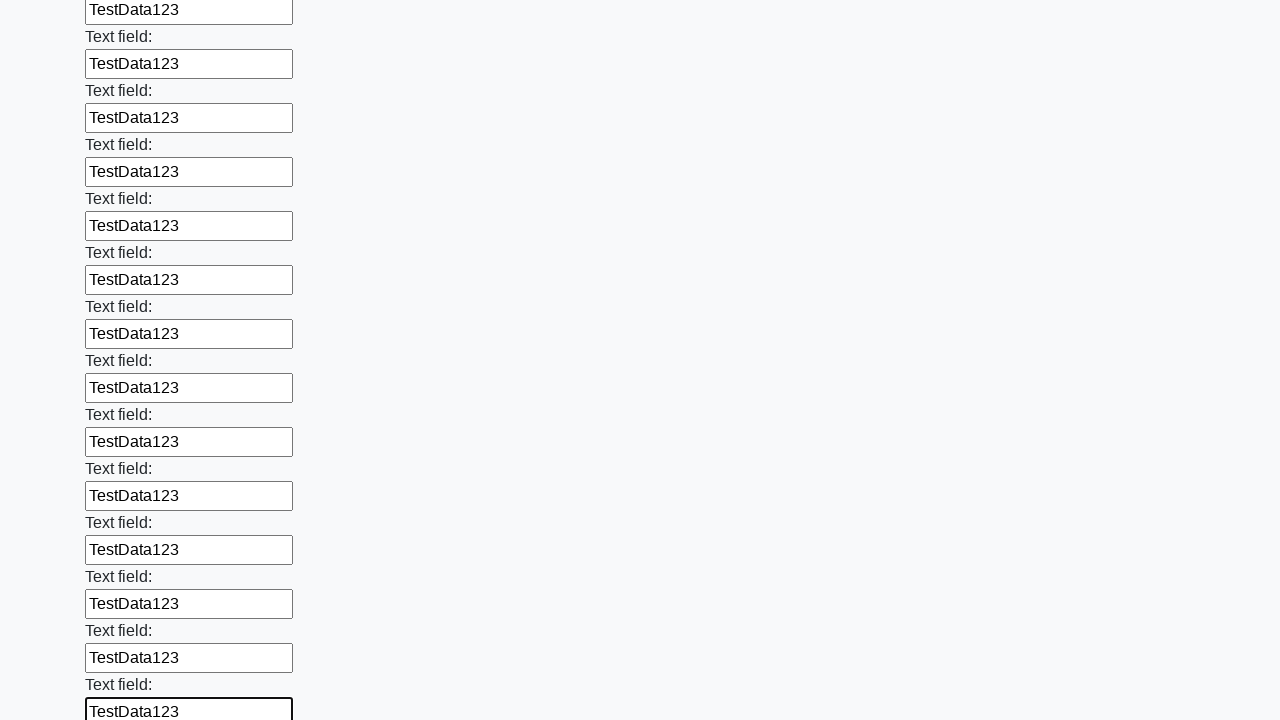

Filled an input field with 'TestData123' on input >> nth=55
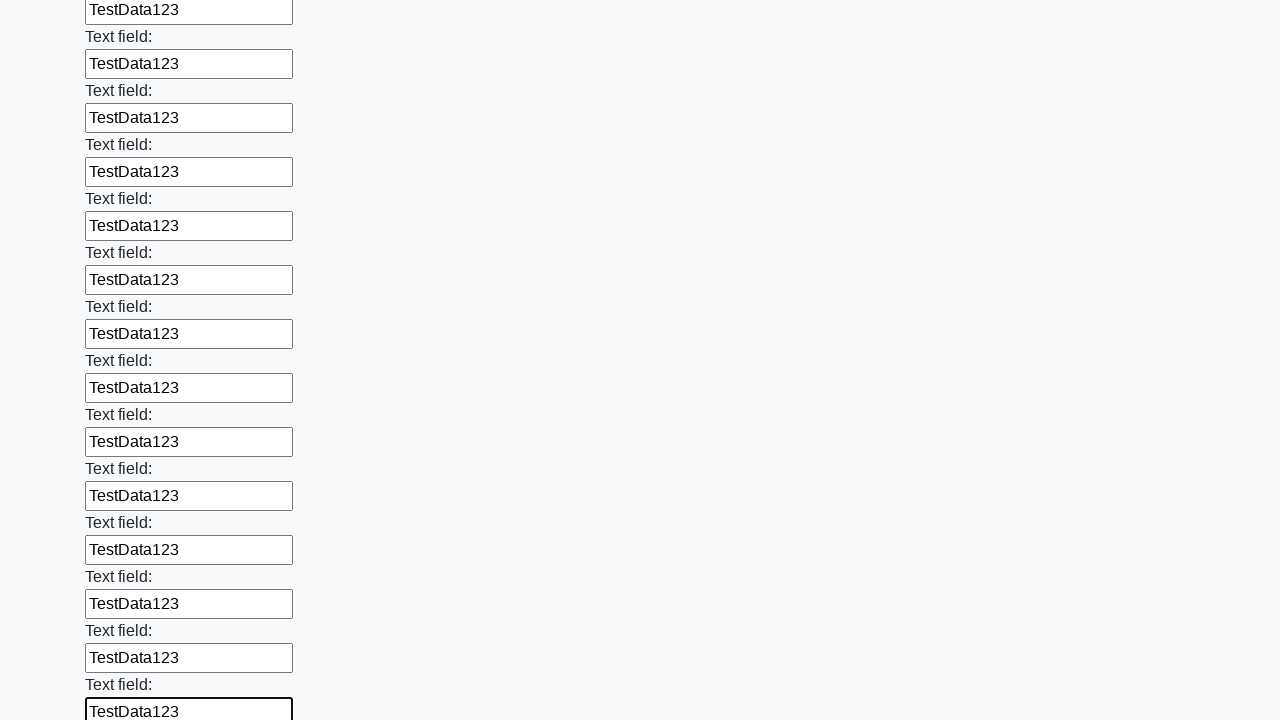

Filled an input field with 'TestData123' on input >> nth=56
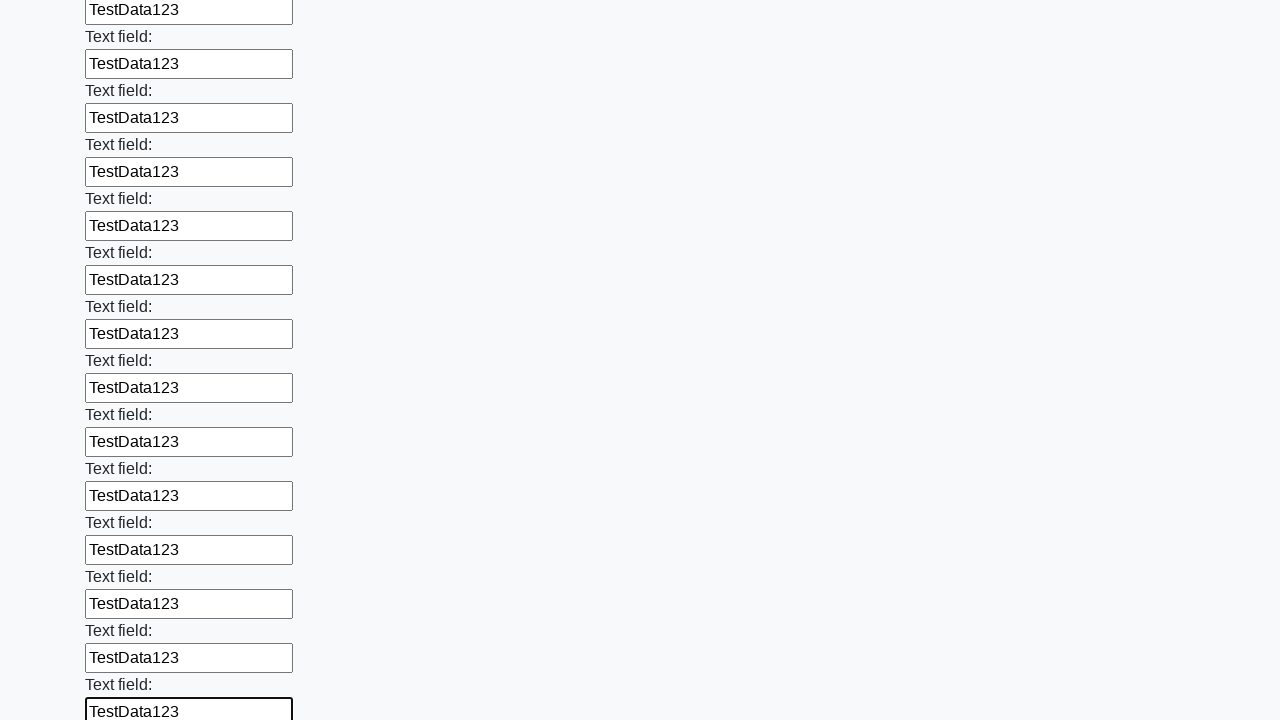

Filled an input field with 'TestData123' on input >> nth=57
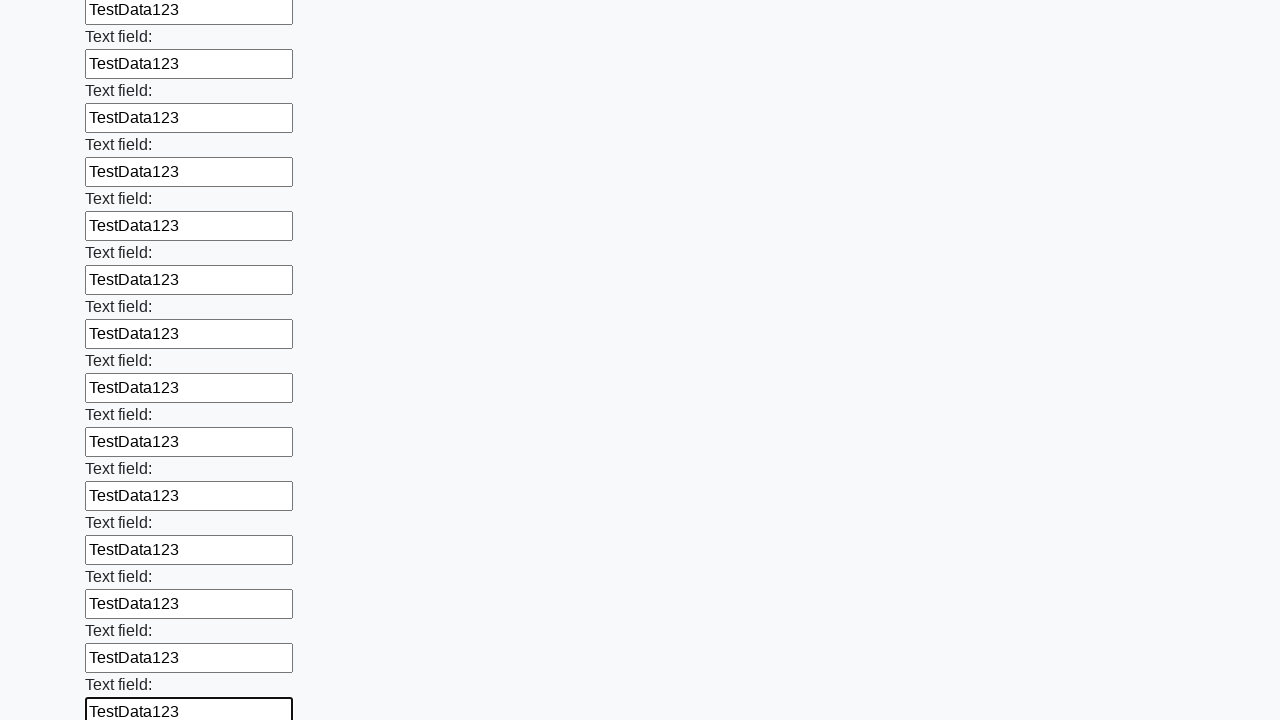

Filled an input field with 'TestData123' on input >> nth=58
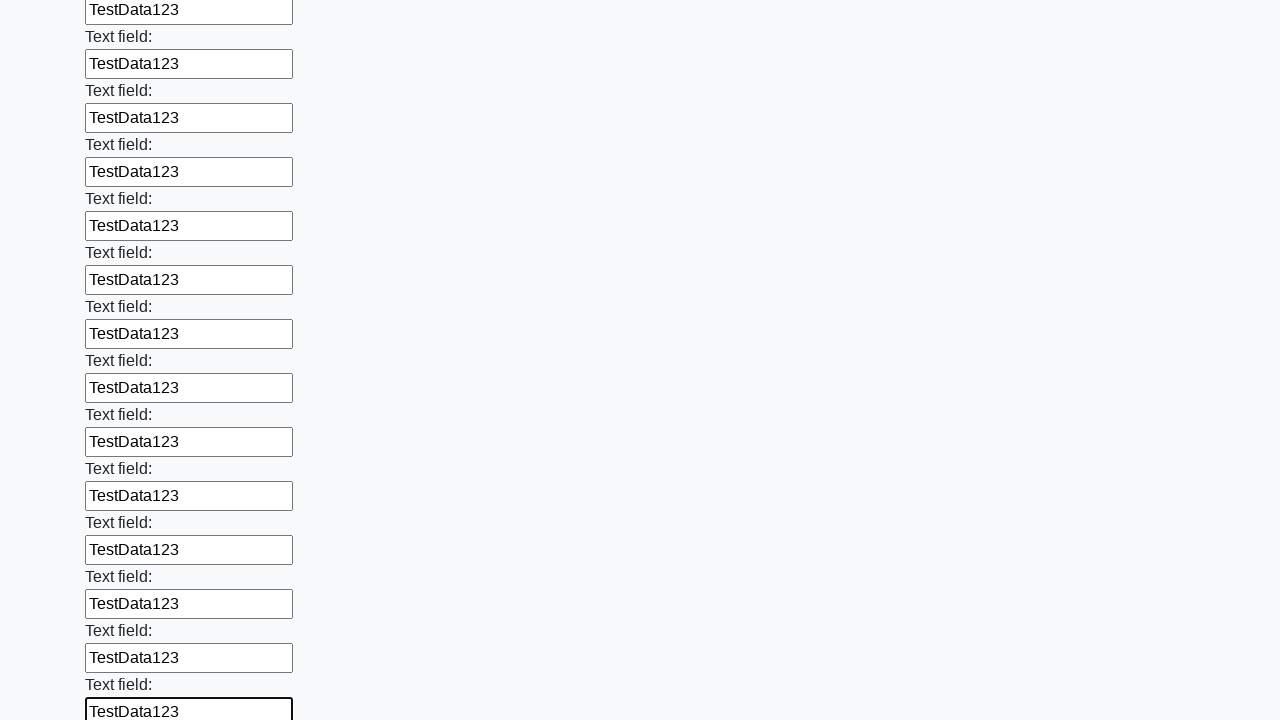

Filled an input field with 'TestData123' on input >> nth=59
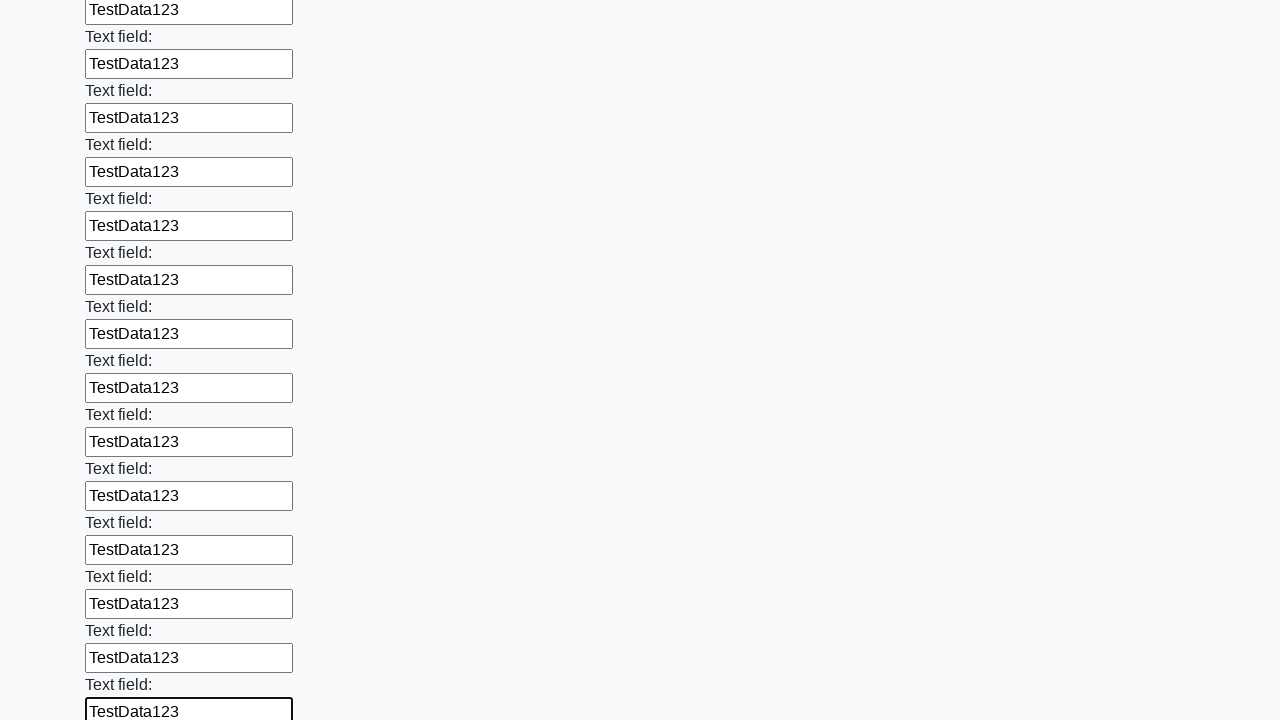

Filled an input field with 'TestData123' on input >> nth=60
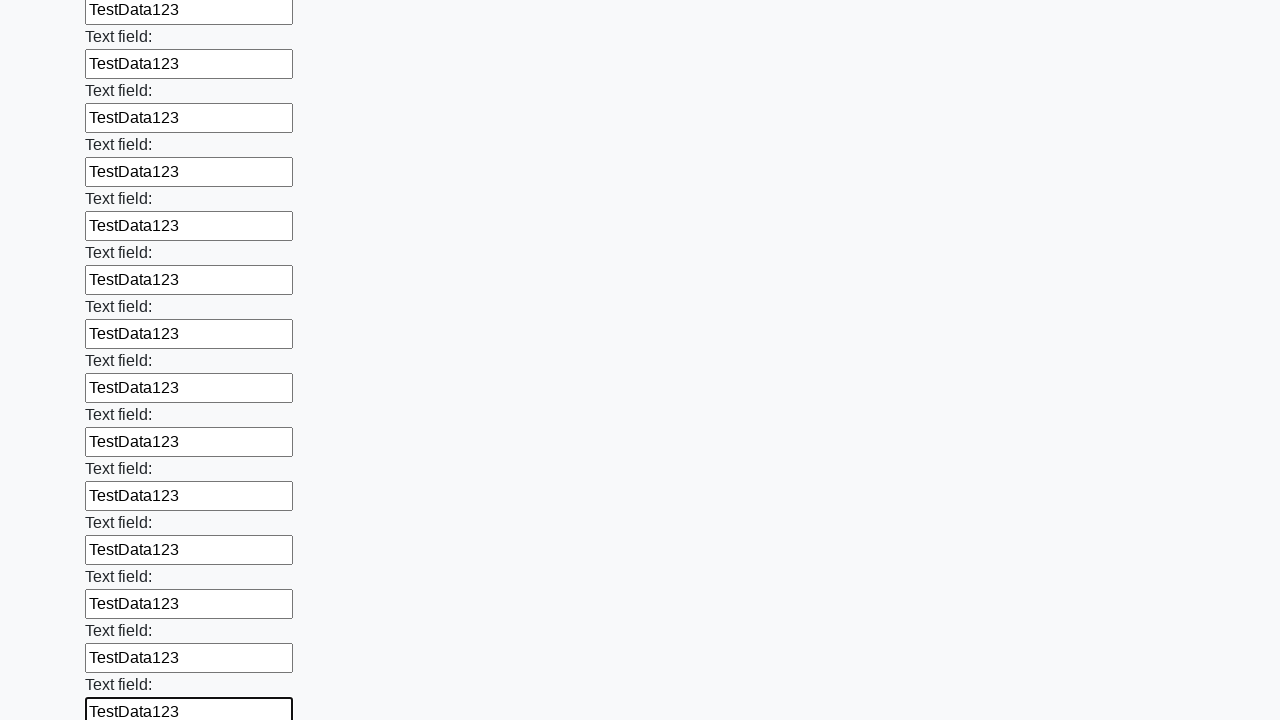

Filled an input field with 'TestData123' on input >> nth=61
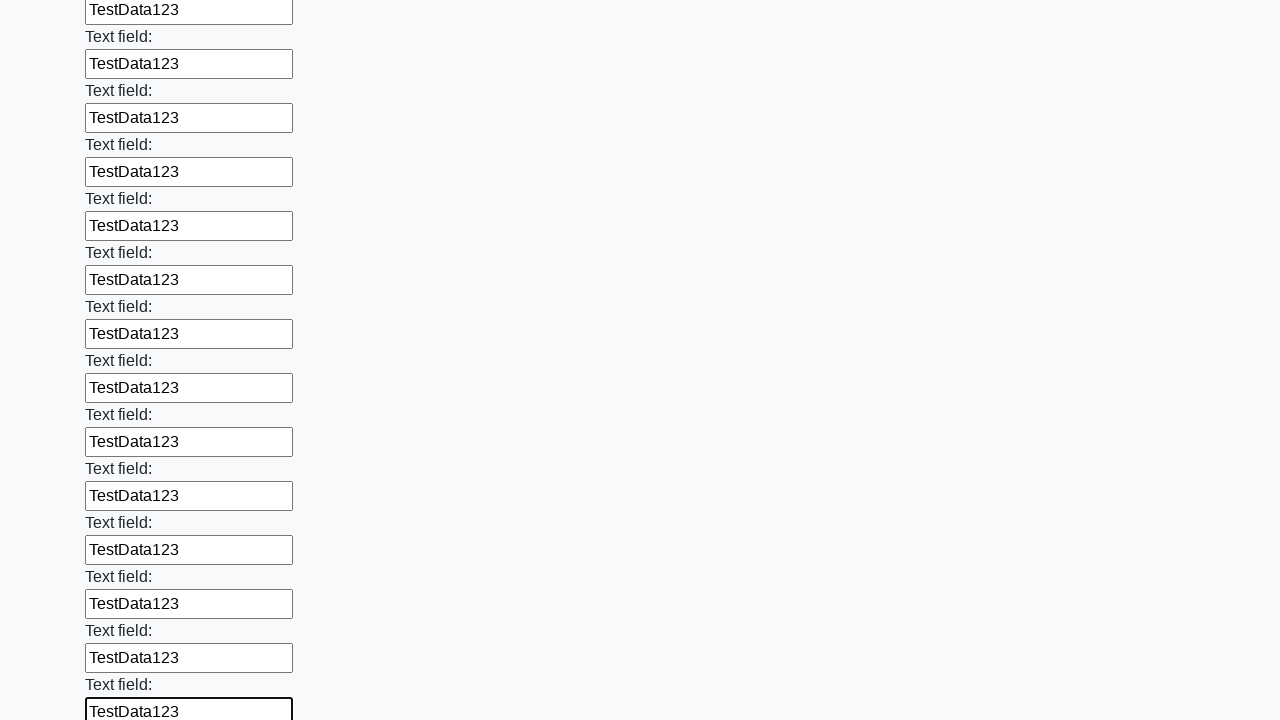

Filled an input field with 'TestData123' on input >> nth=62
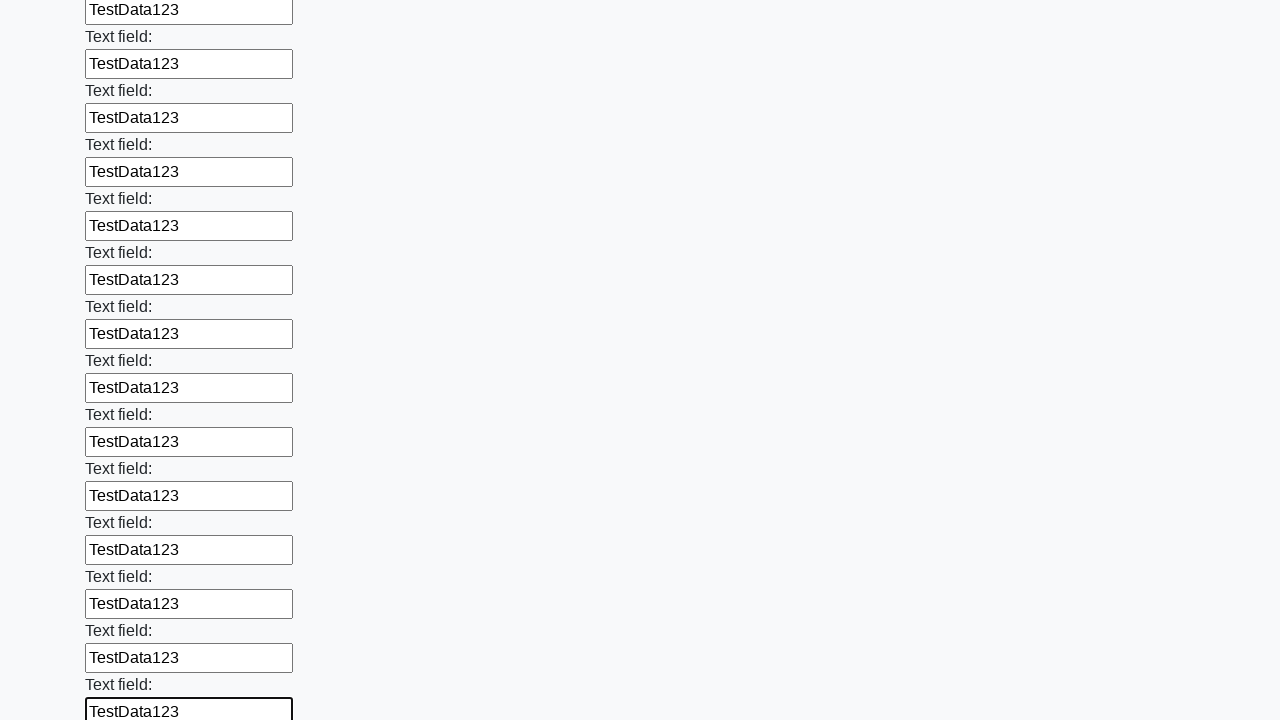

Filled an input field with 'TestData123' on input >> nth=63
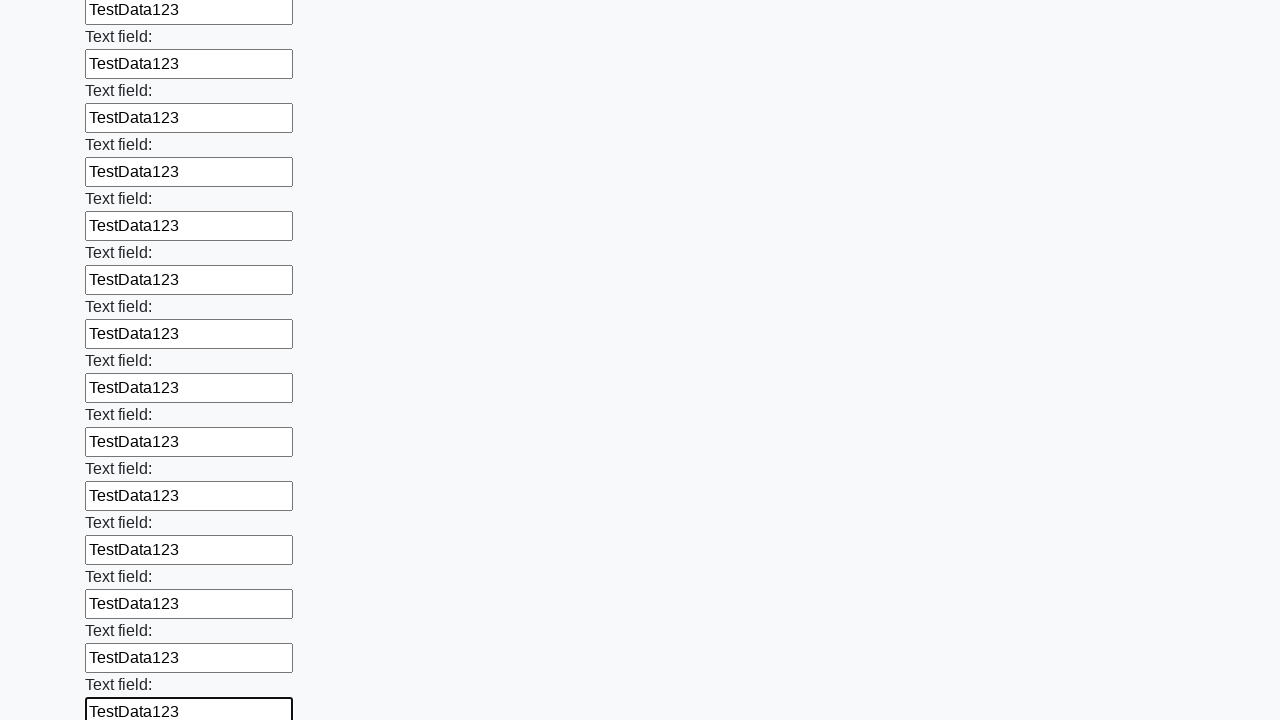

Filled an input field with 'TestData123' on input >> nth=64
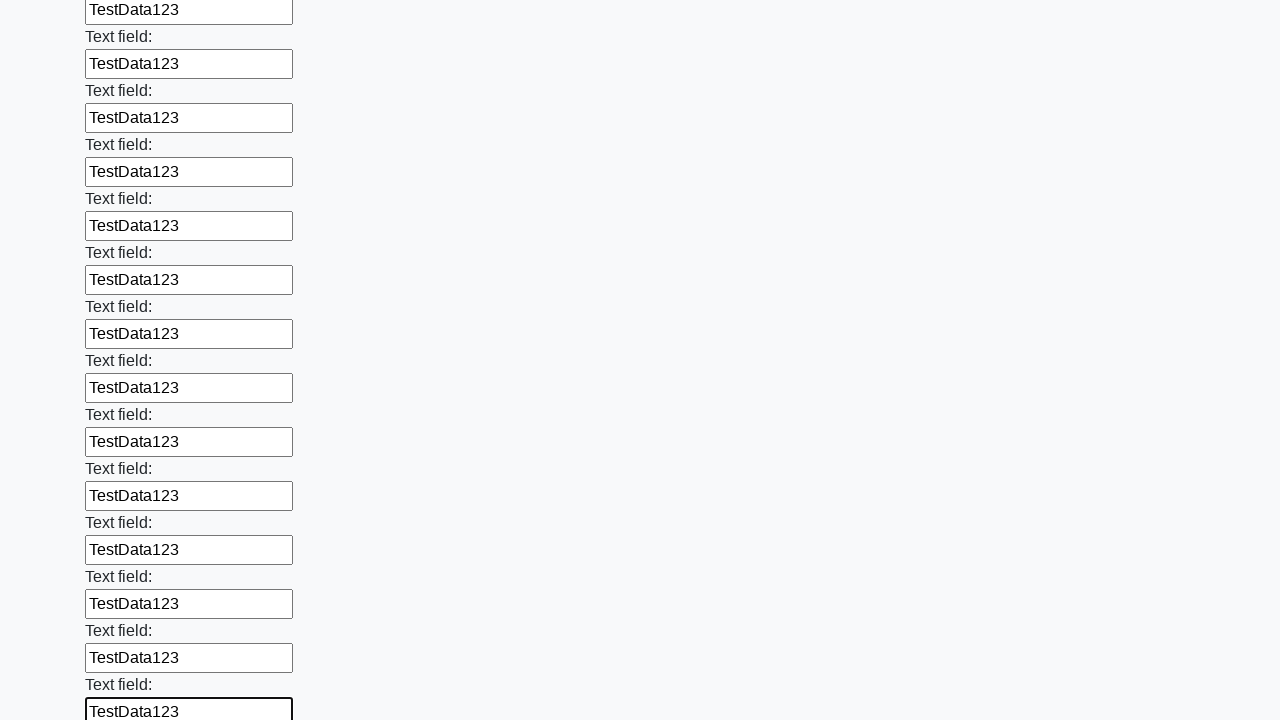

Filled an input field with 'TestData123' on input >> nth=65
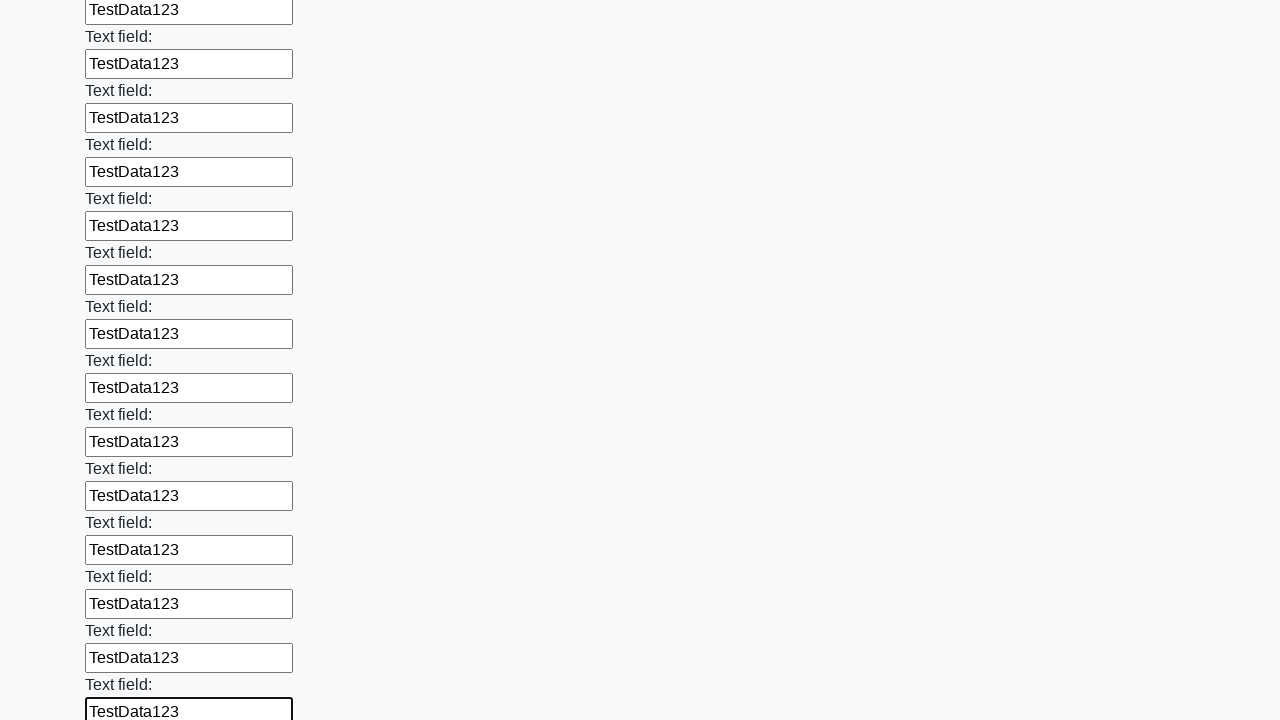

Filled an input field with 'TestData123' on input >> nth=66
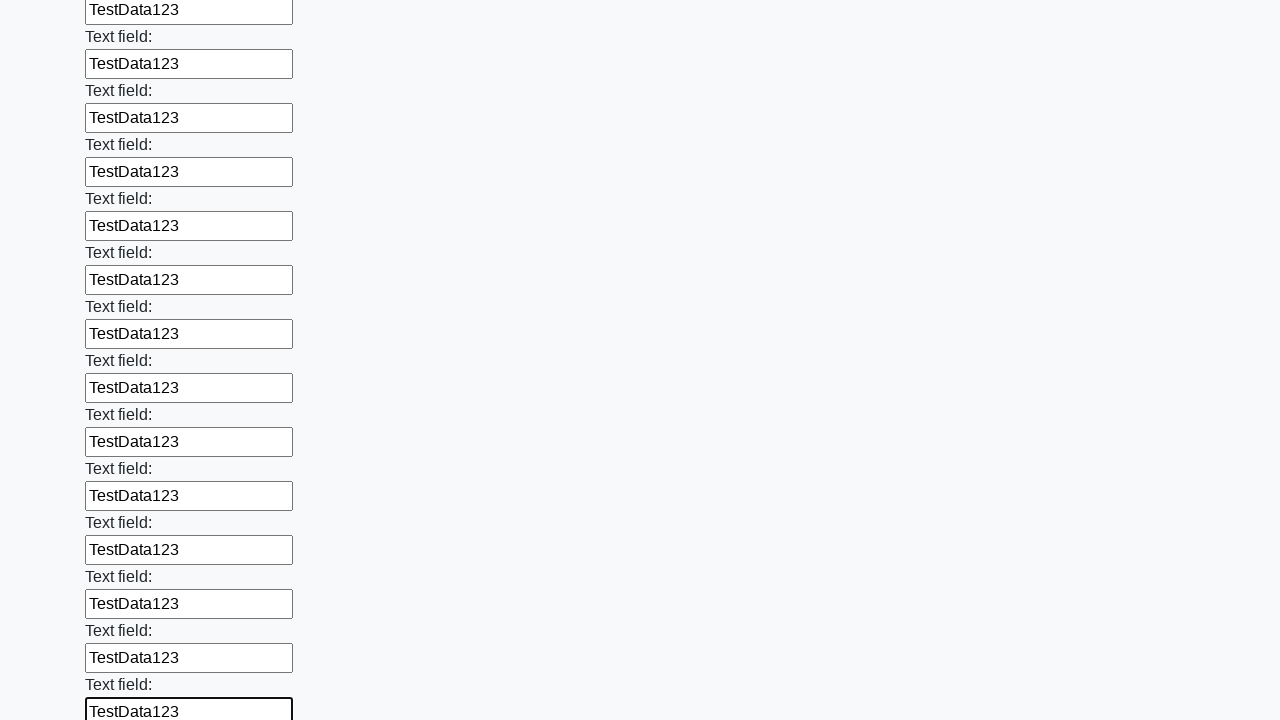

Filled an input field with 'TestData123' on input >> nth=67
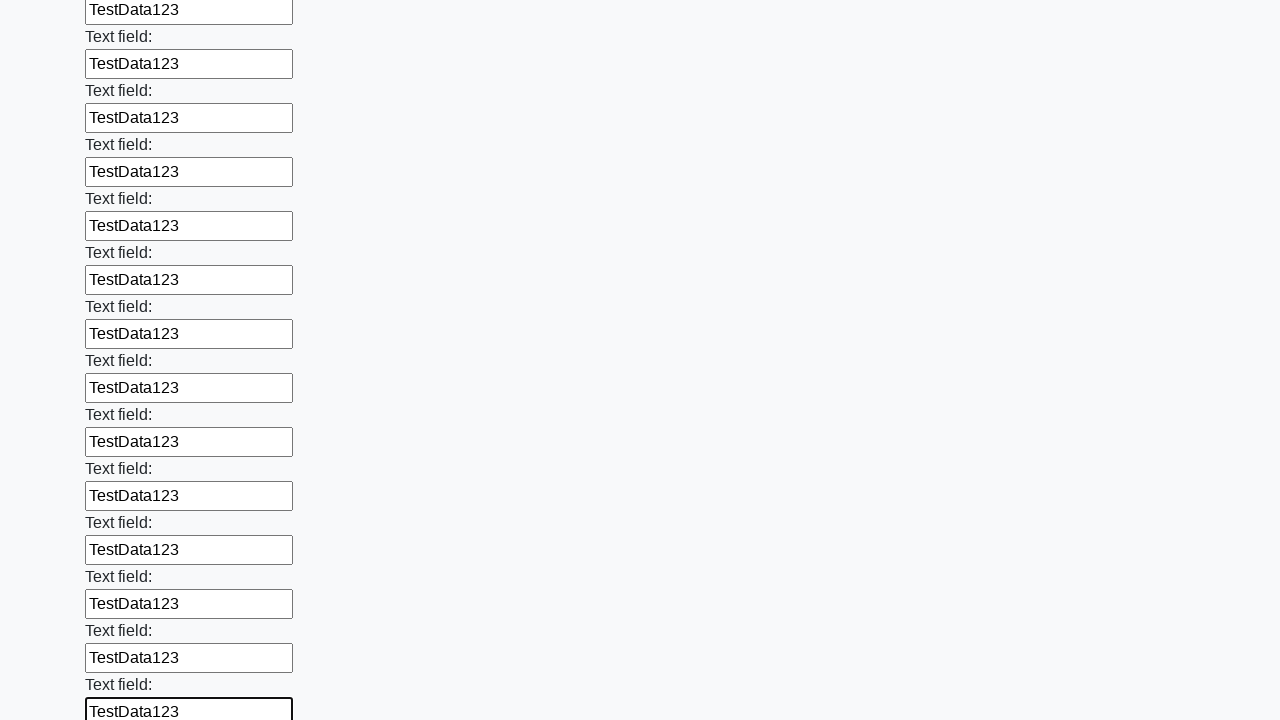

Filled an input field with 'TestData123' on input >> nth=68
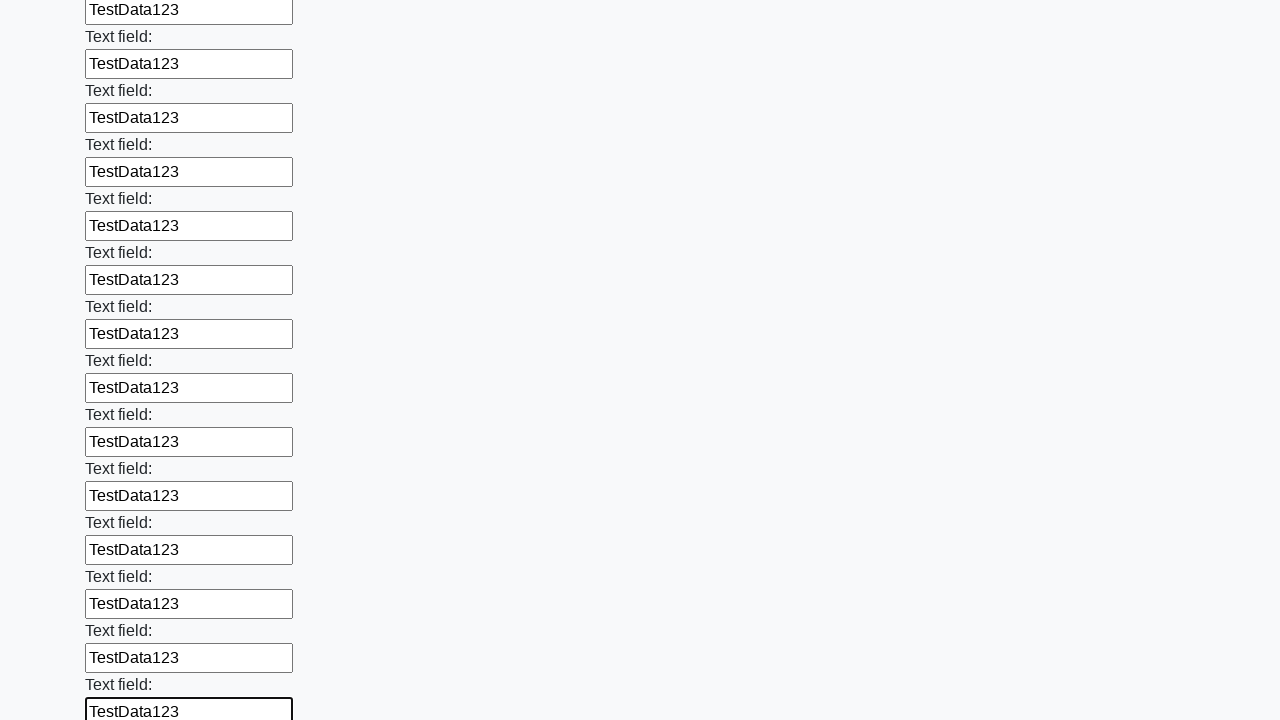

Filled an input field with 'TestData123' on input >> nth=69
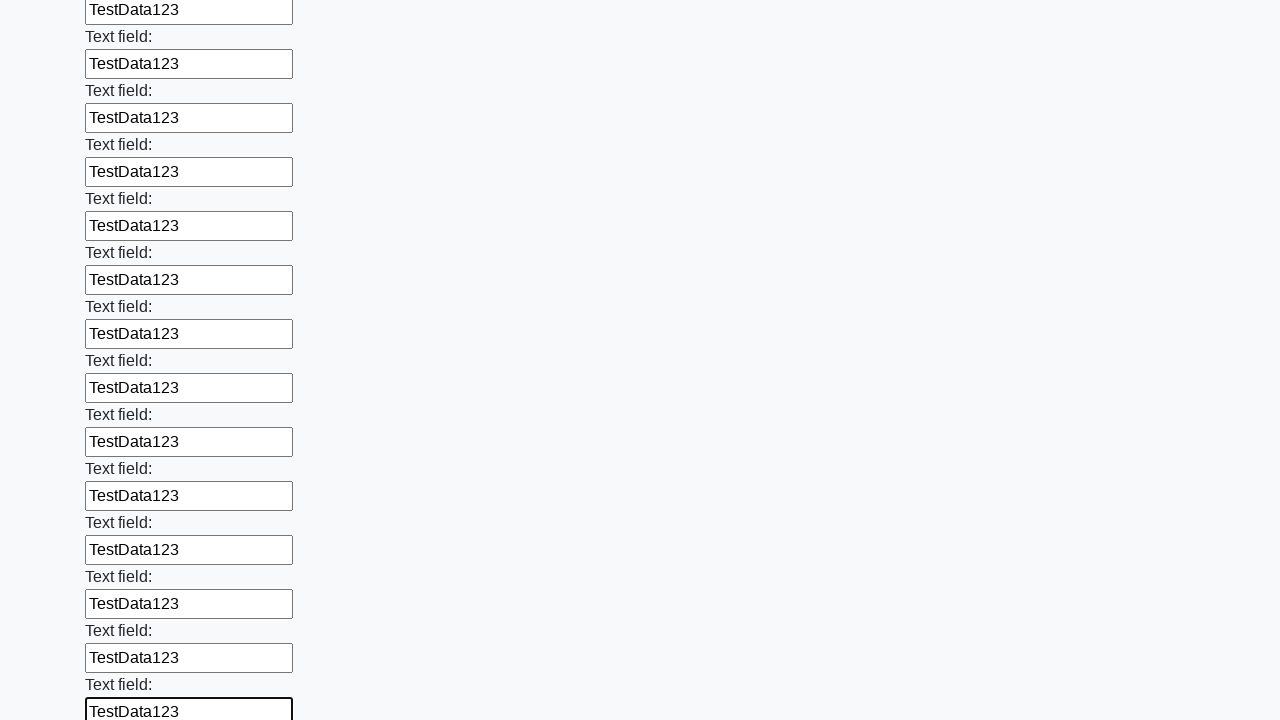

Filled an input field with 'TestData123' on input >> nth=70
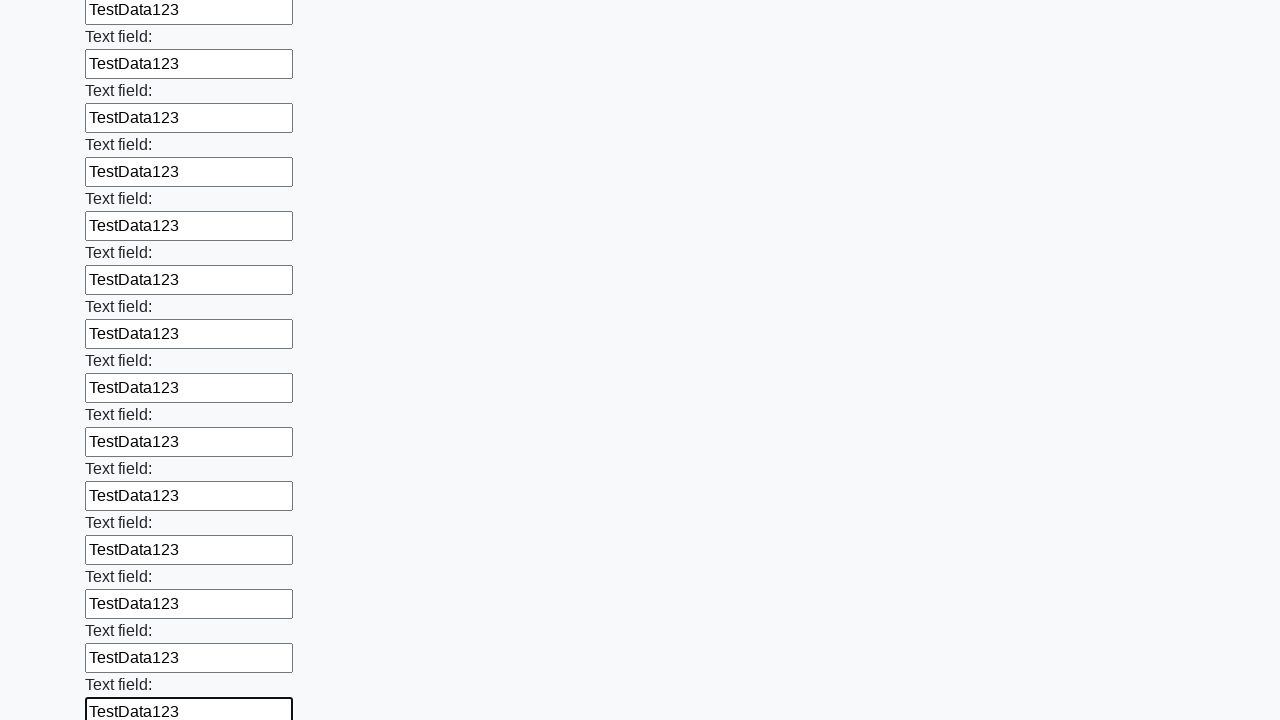

Filled an input field with 'TestData123' on input >> nth=71
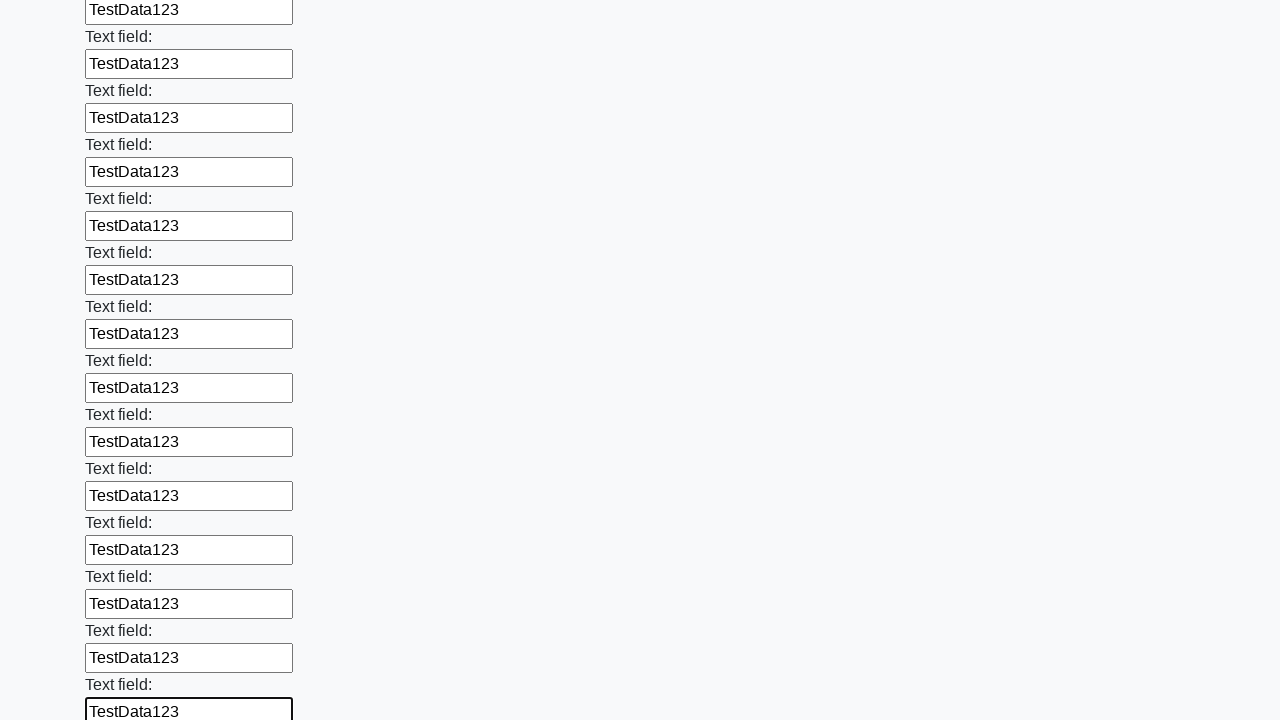

Filled an input field with 'TestData123' on input >> nth=72
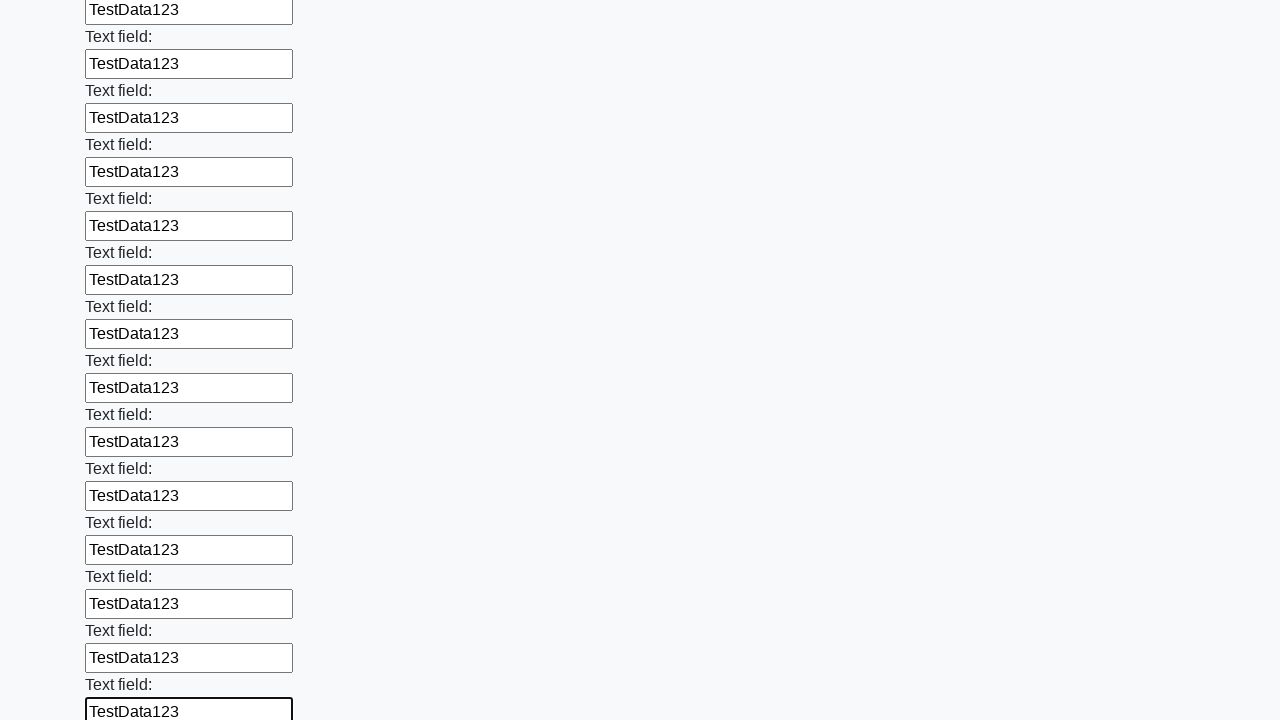

Filled an input field with 'TestData123' on input >> nth=73
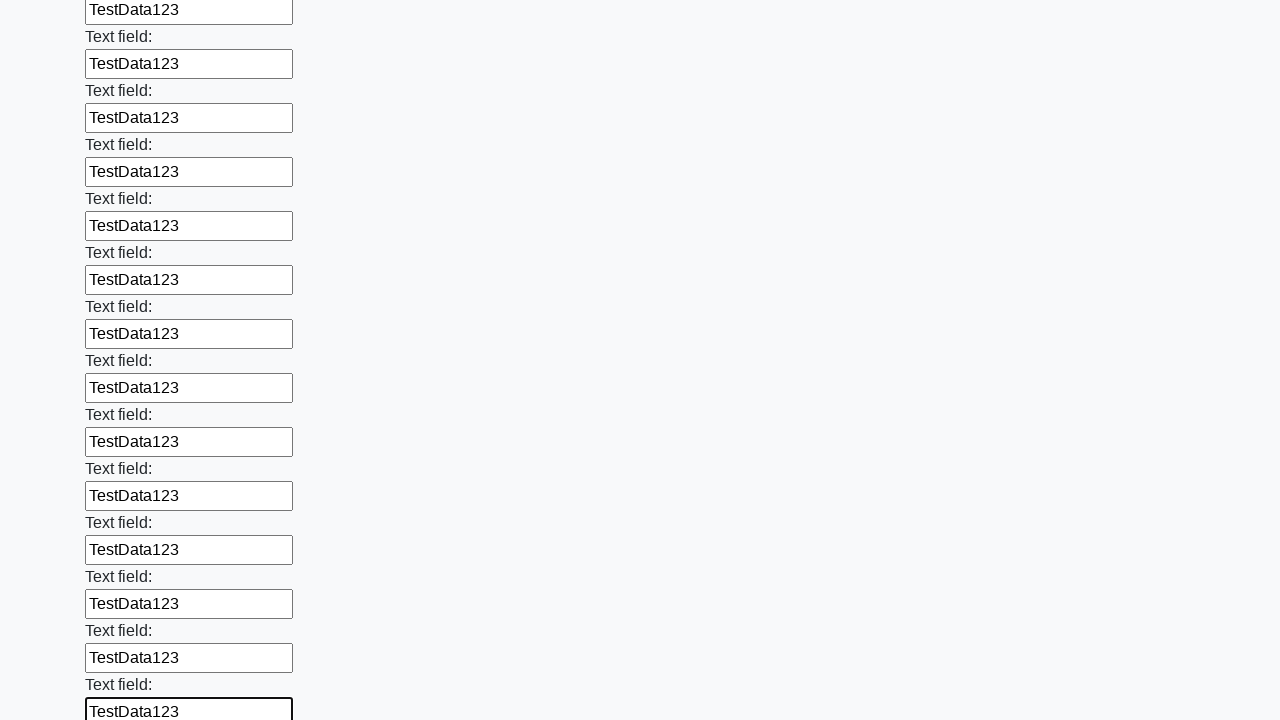

Filled an input field with 'TestData123' on input >> nth=74
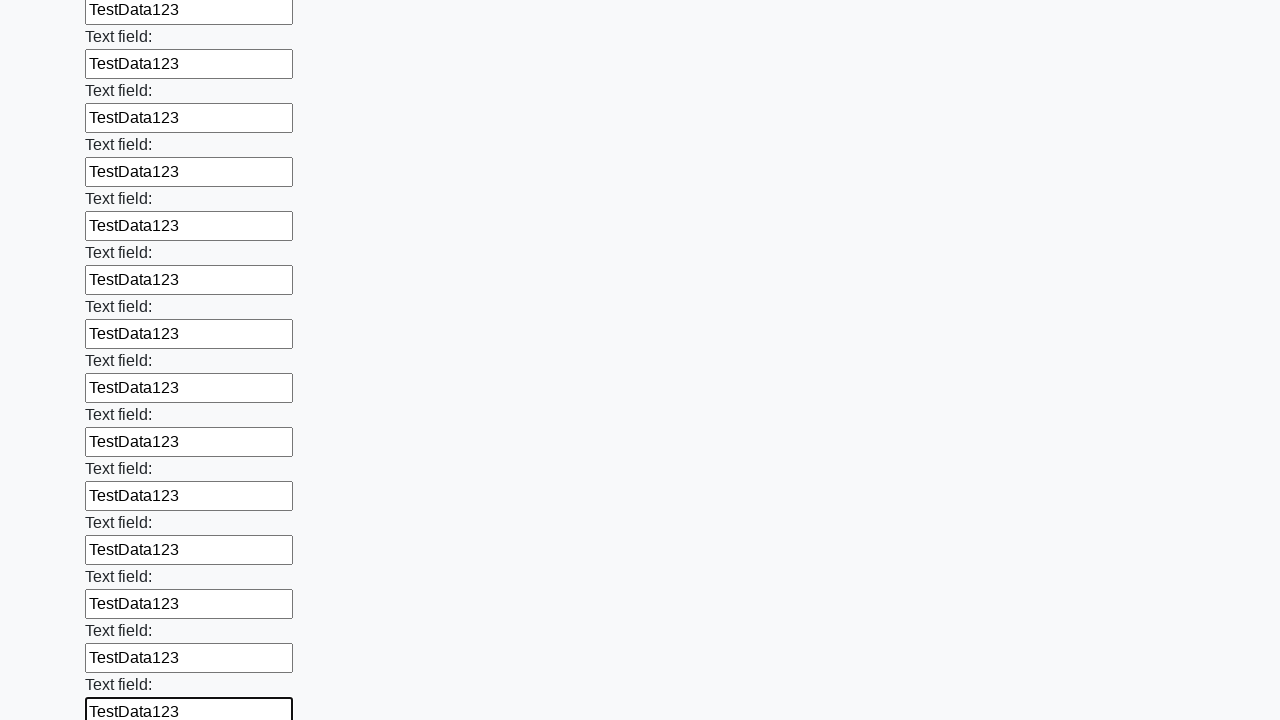

Filled an input field with 'TestData123' on input >> nth=75
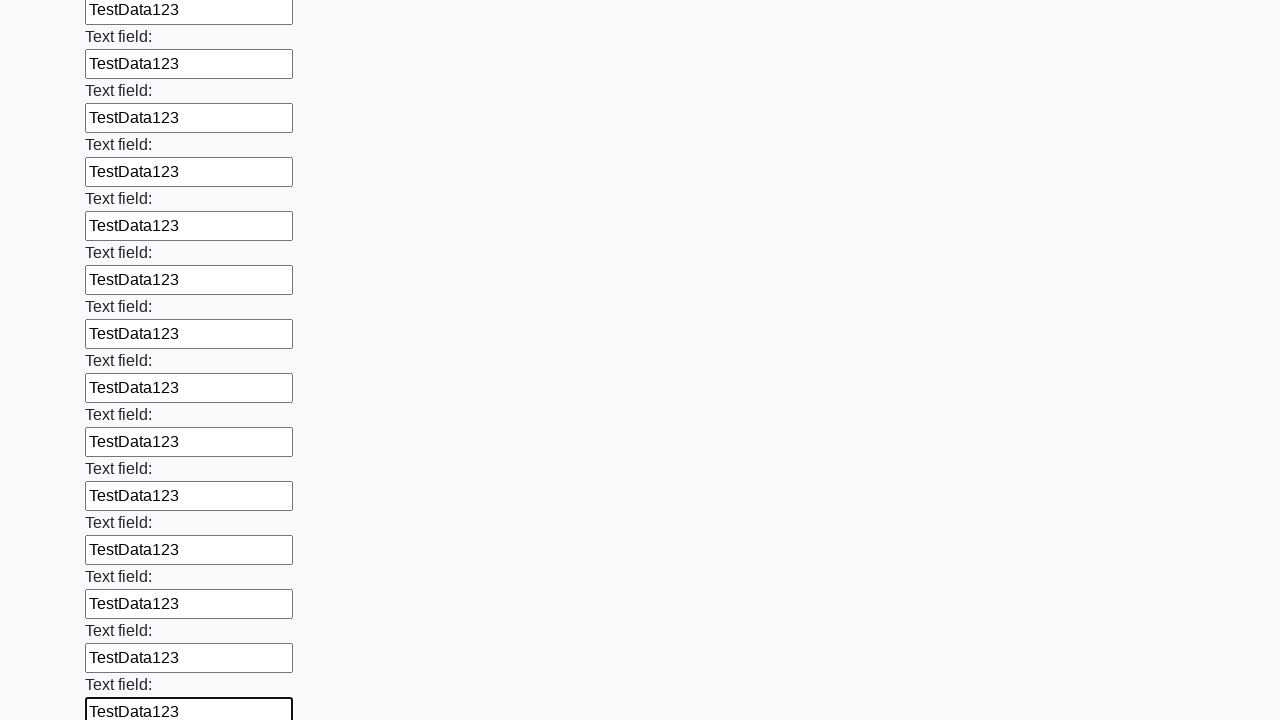

Filled an input field with 'TestData123' on input >> nth=76
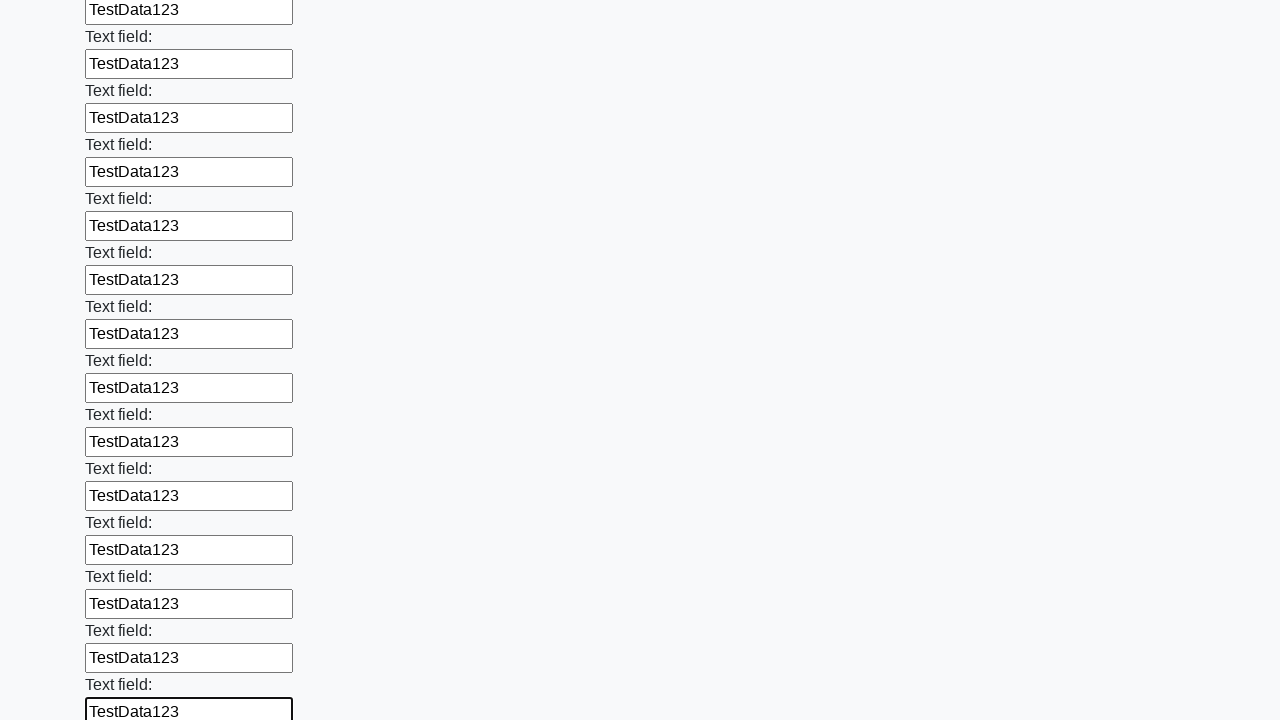

Filled an input field with 'TestData123' on input >> nth=77
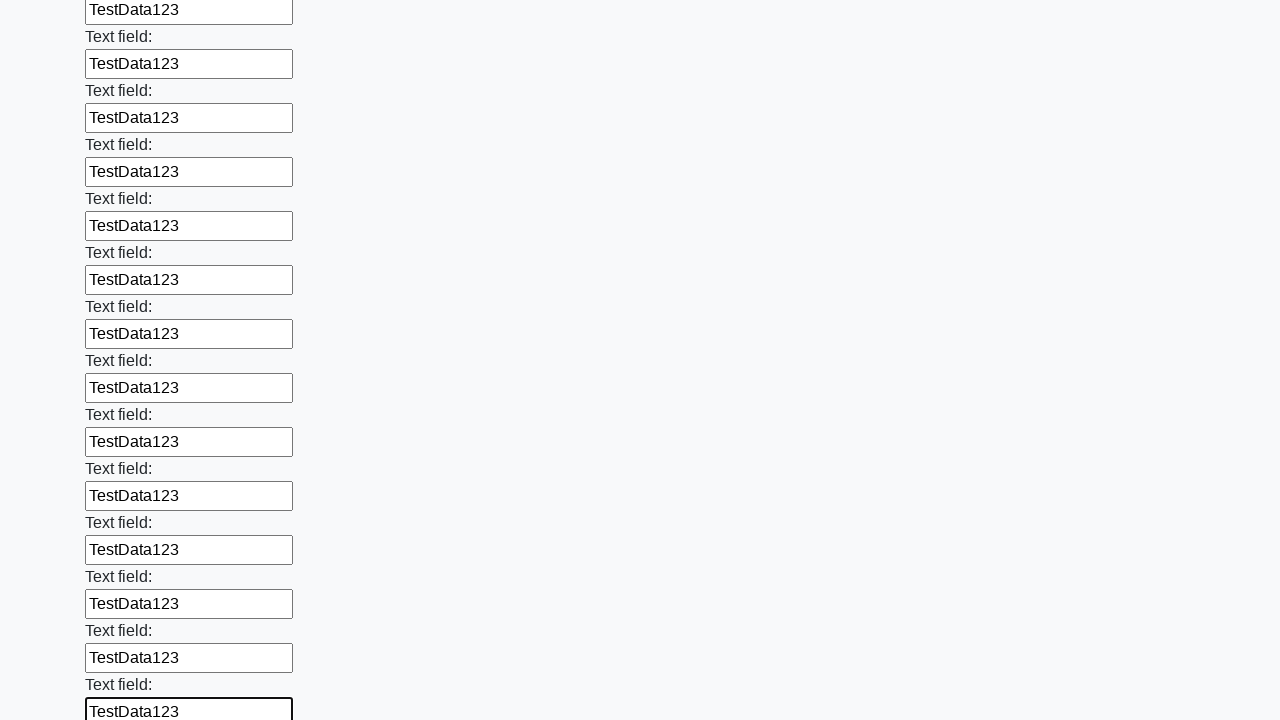

Filled an input field with 'TestData123' on input >> nth=78
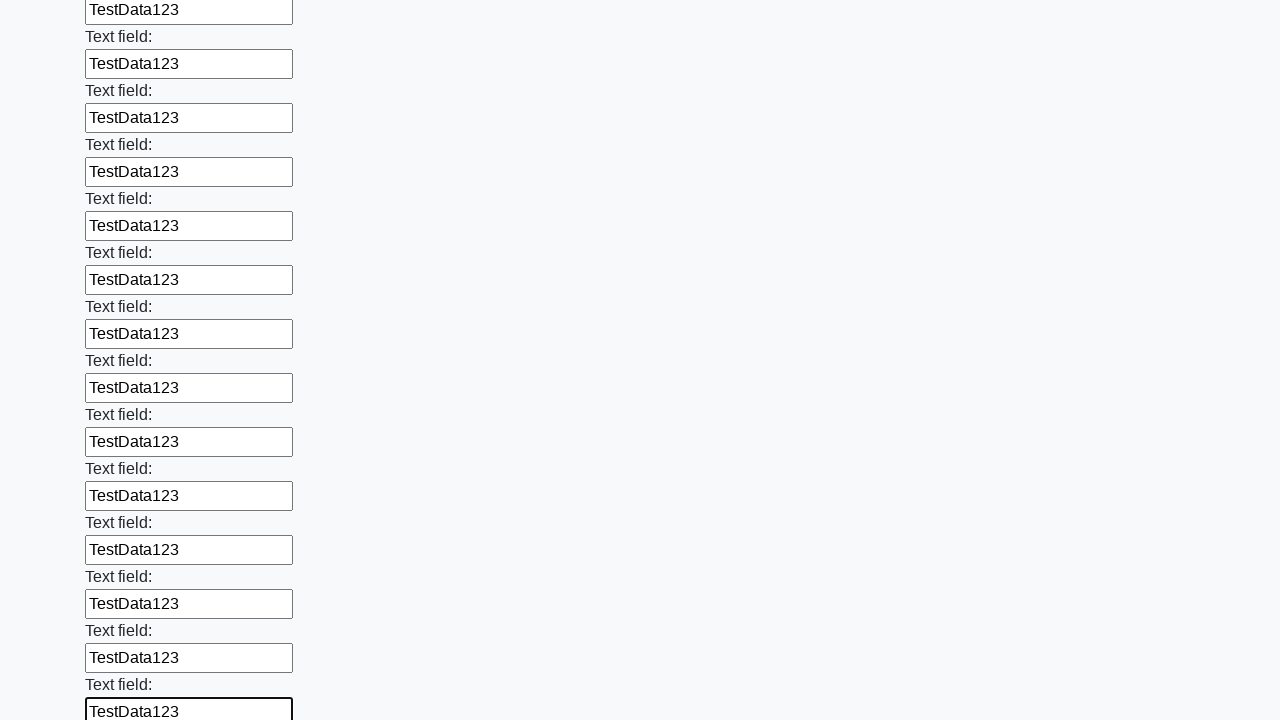

Filled an input field with 'TestData123' on input >> nth=79
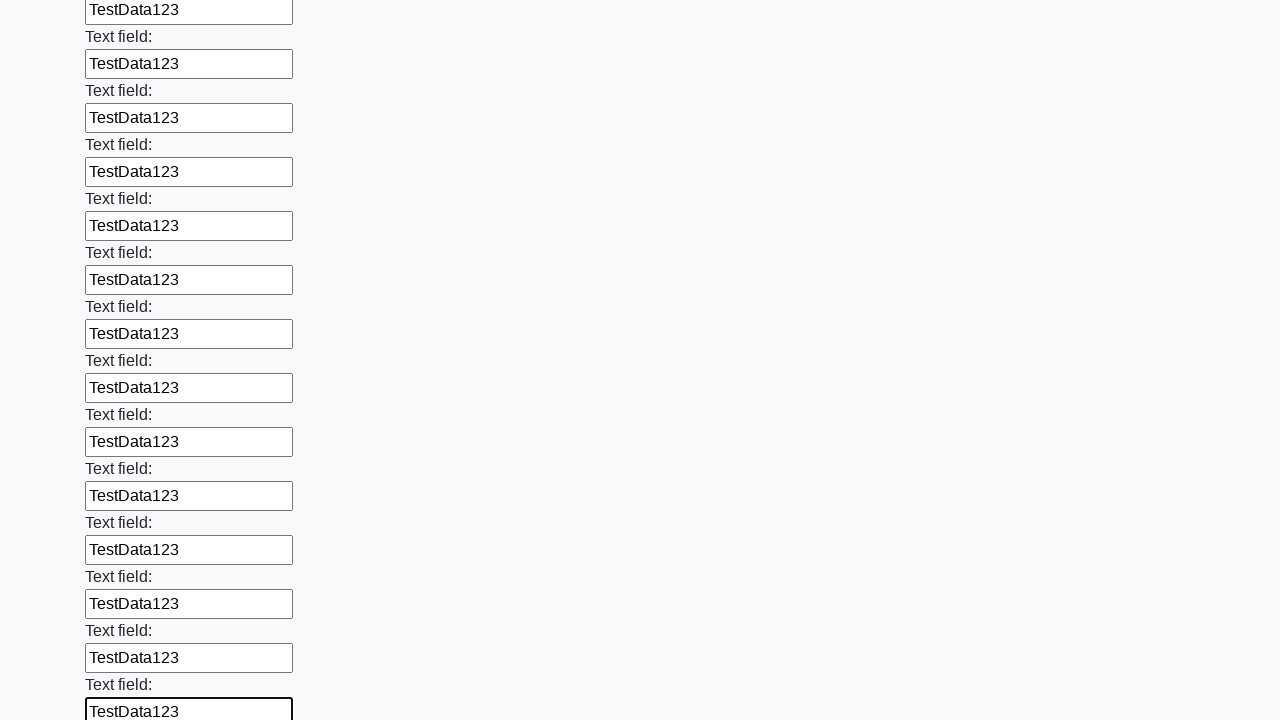

Filled an input field with 'TestData123' on input >> nth=80
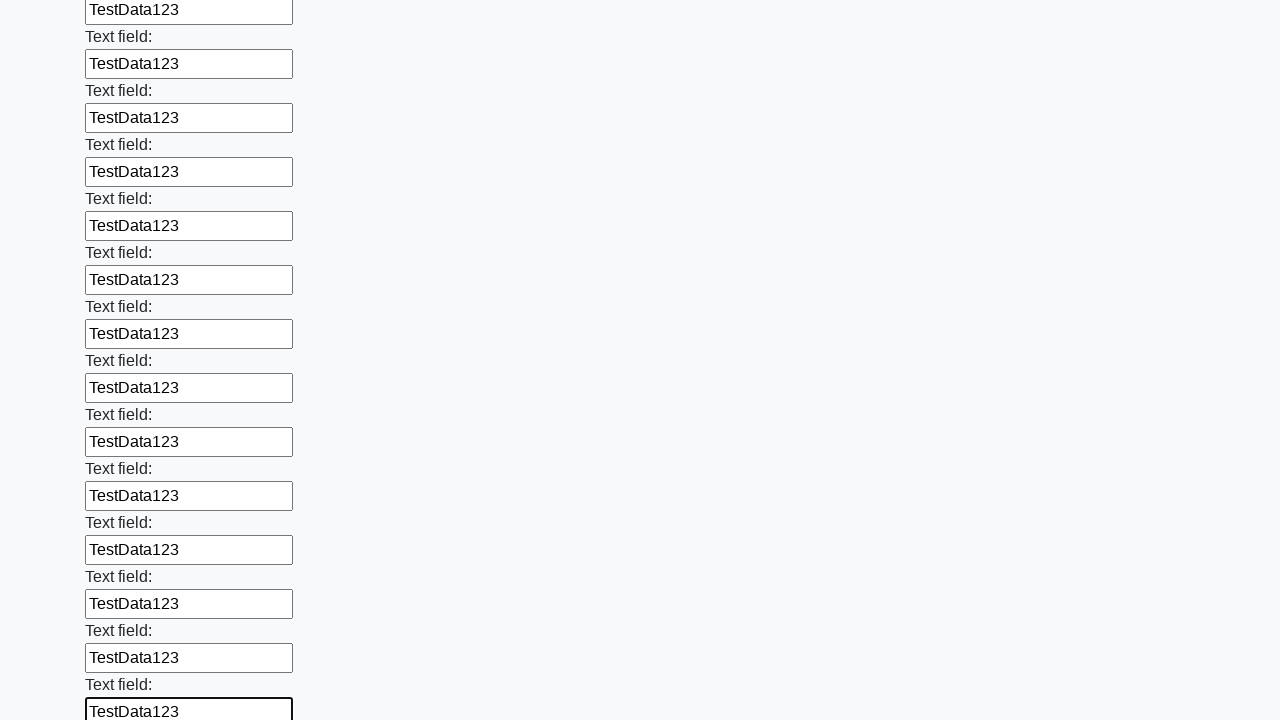

Filled an input field with 'TestData123' on input >> nth=81
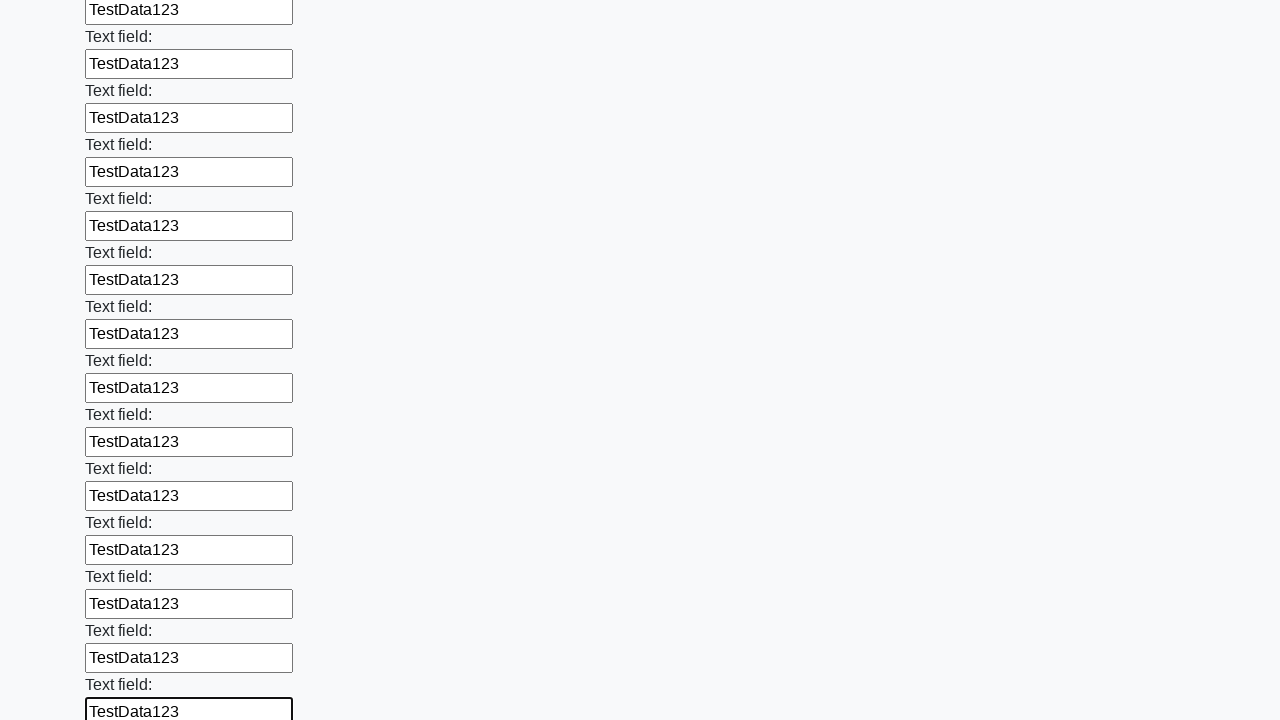

Filled an input field with 'TestData123' on input >> nth=82
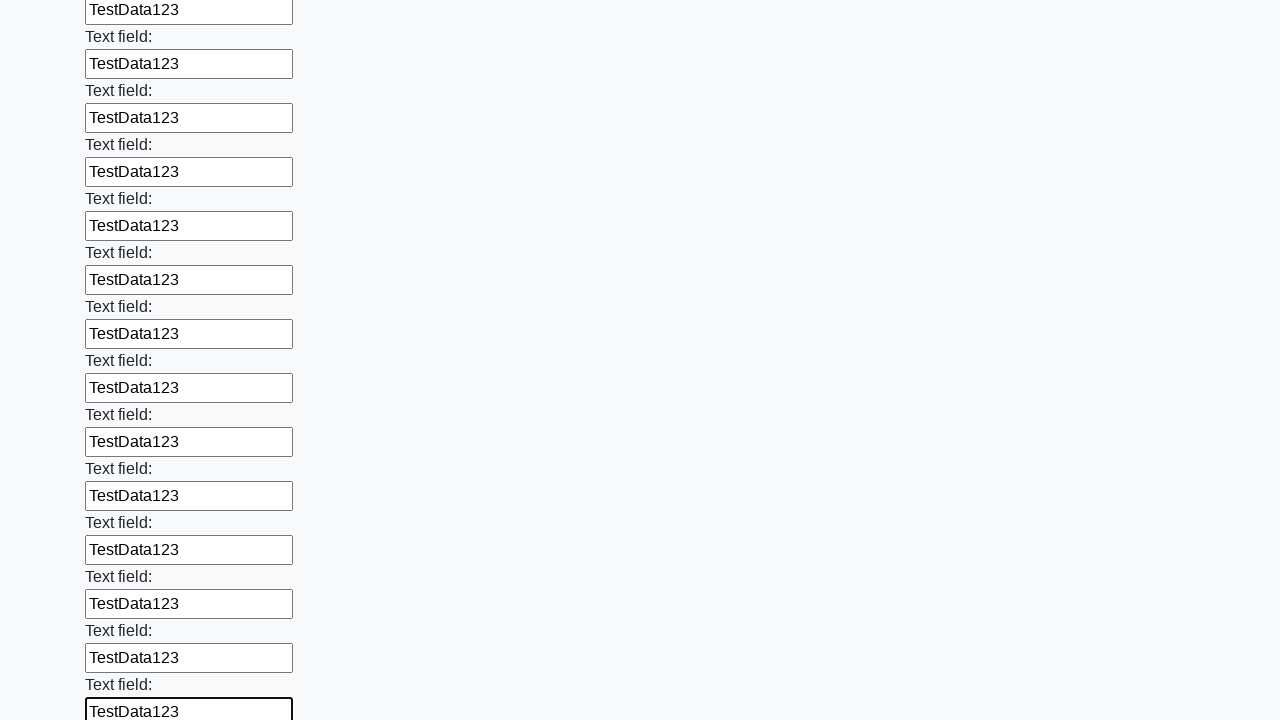

Filled an input field with 'TestData123' on input >> nth=83
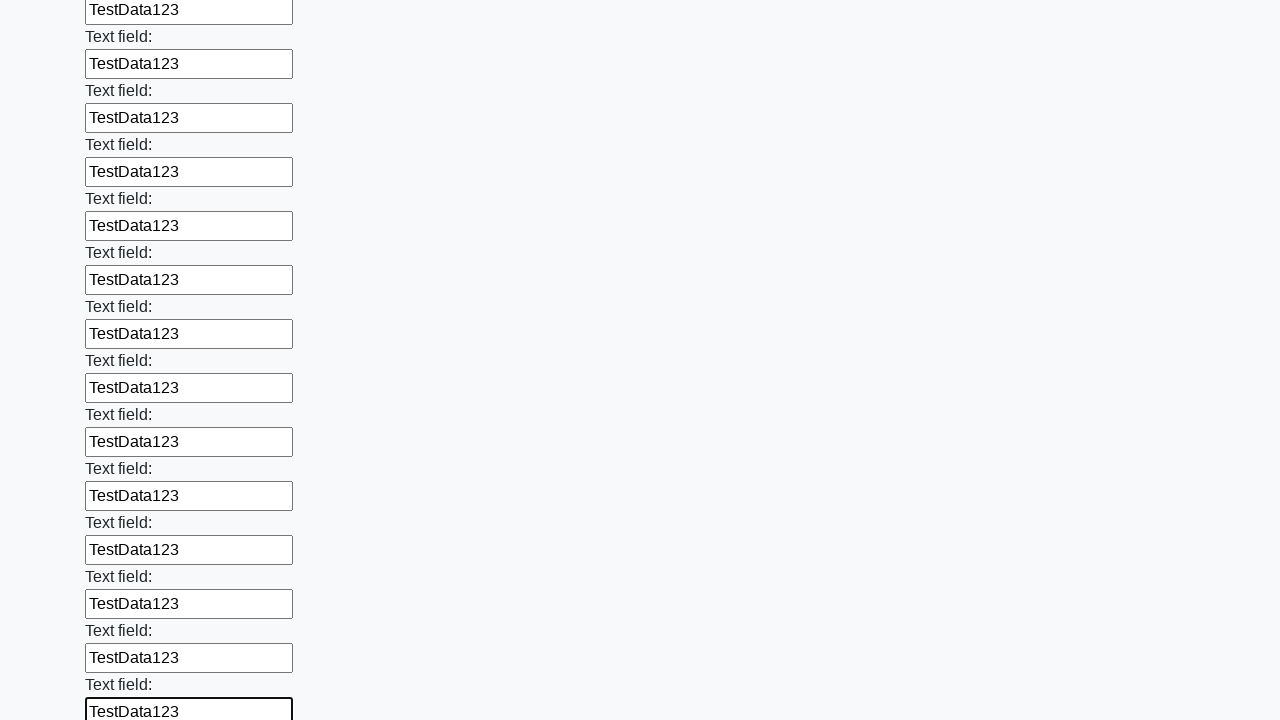

Filled an input field with 'TestData123' on input >> nth=84
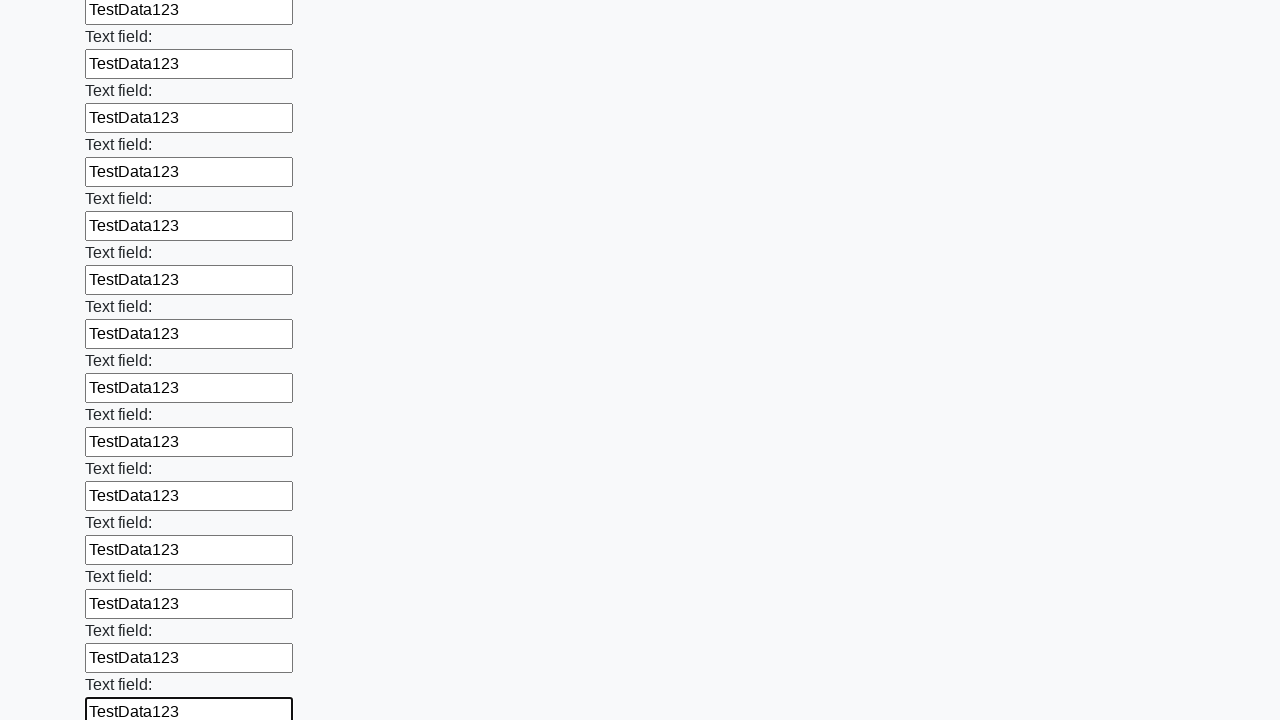

Filled an input field with 'TestData123' on input >> nth=85
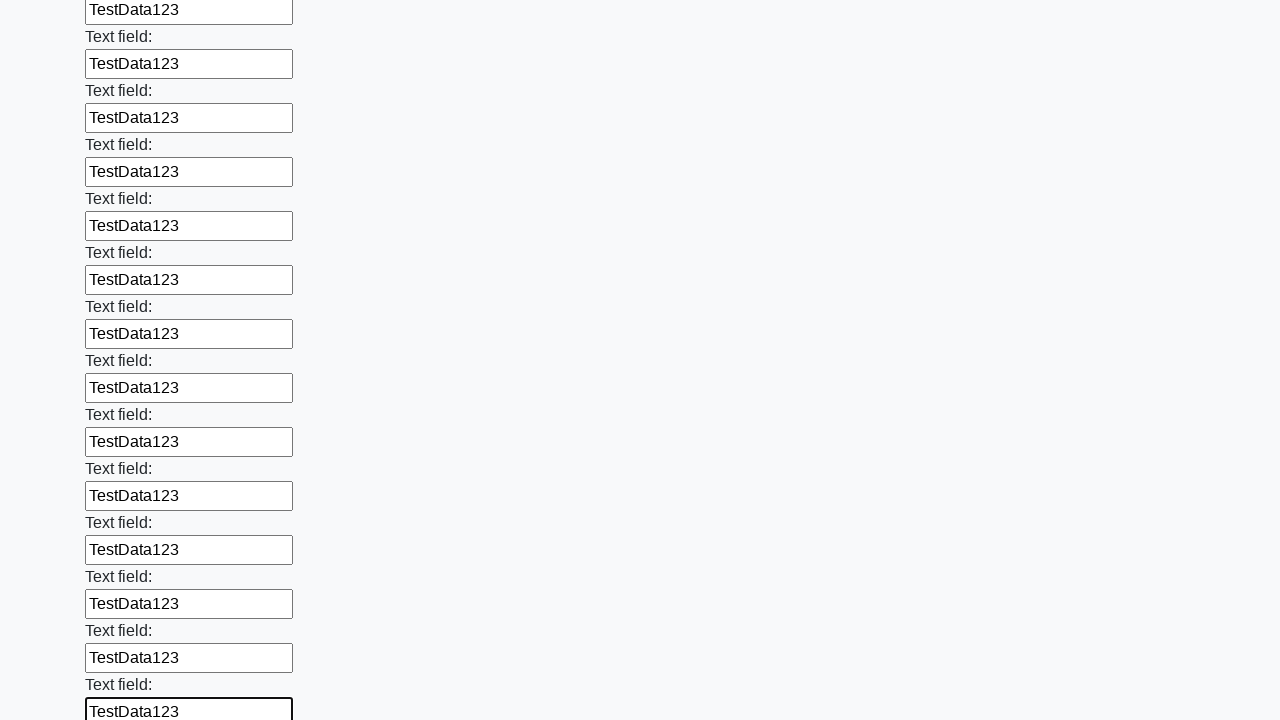

Filled an input field with 'TestData123' on input >> nth=86
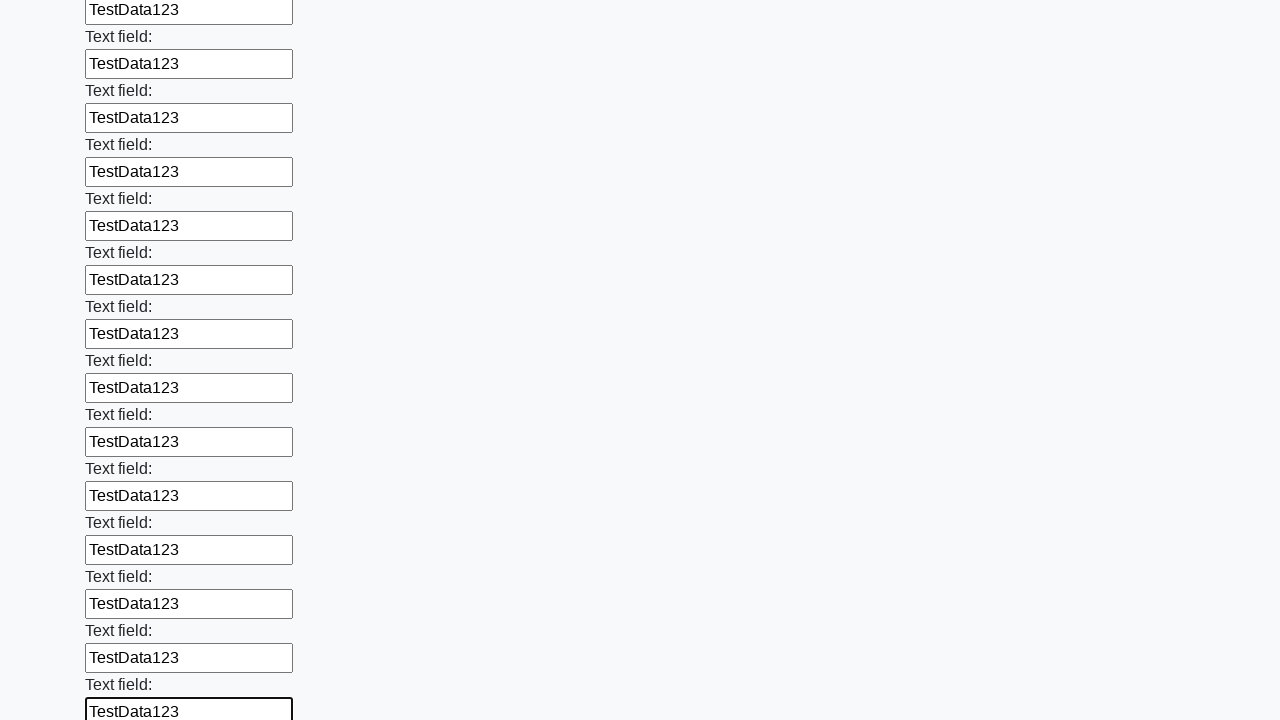

Filled an input field with 'TestData123' on input >> nth=87
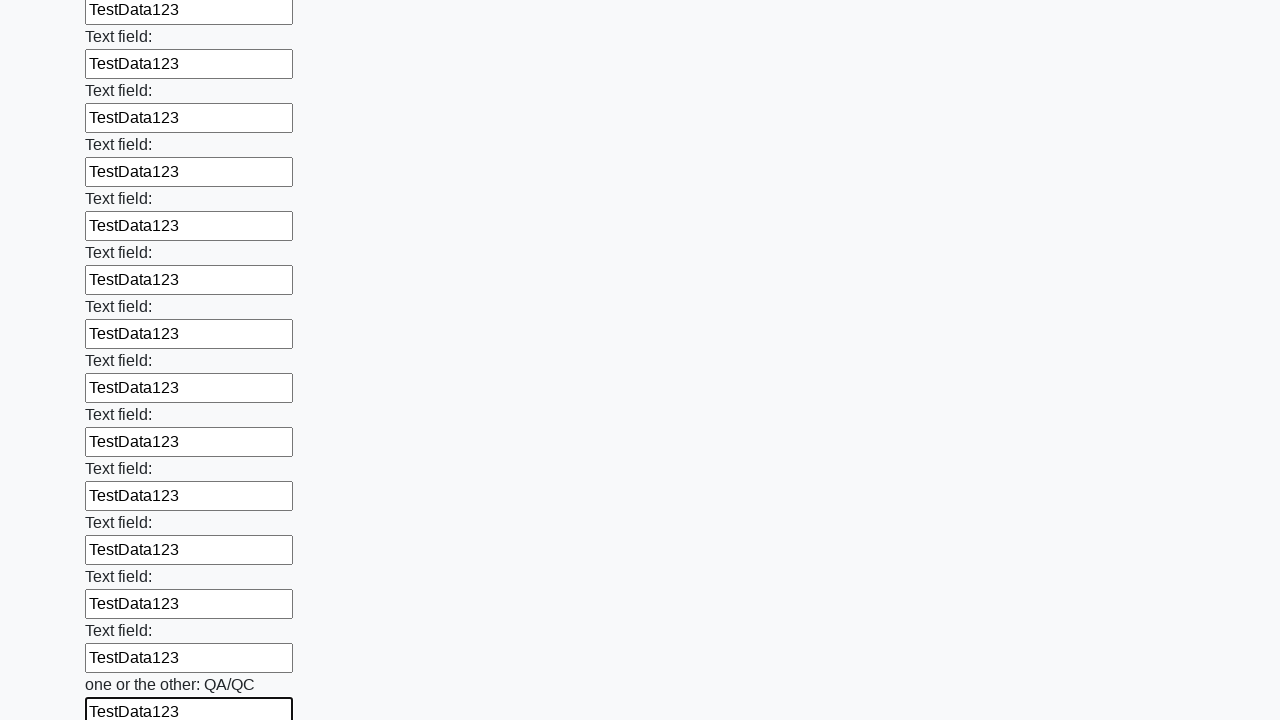

Filled an input field with 'TestData123' on input >> nth=88
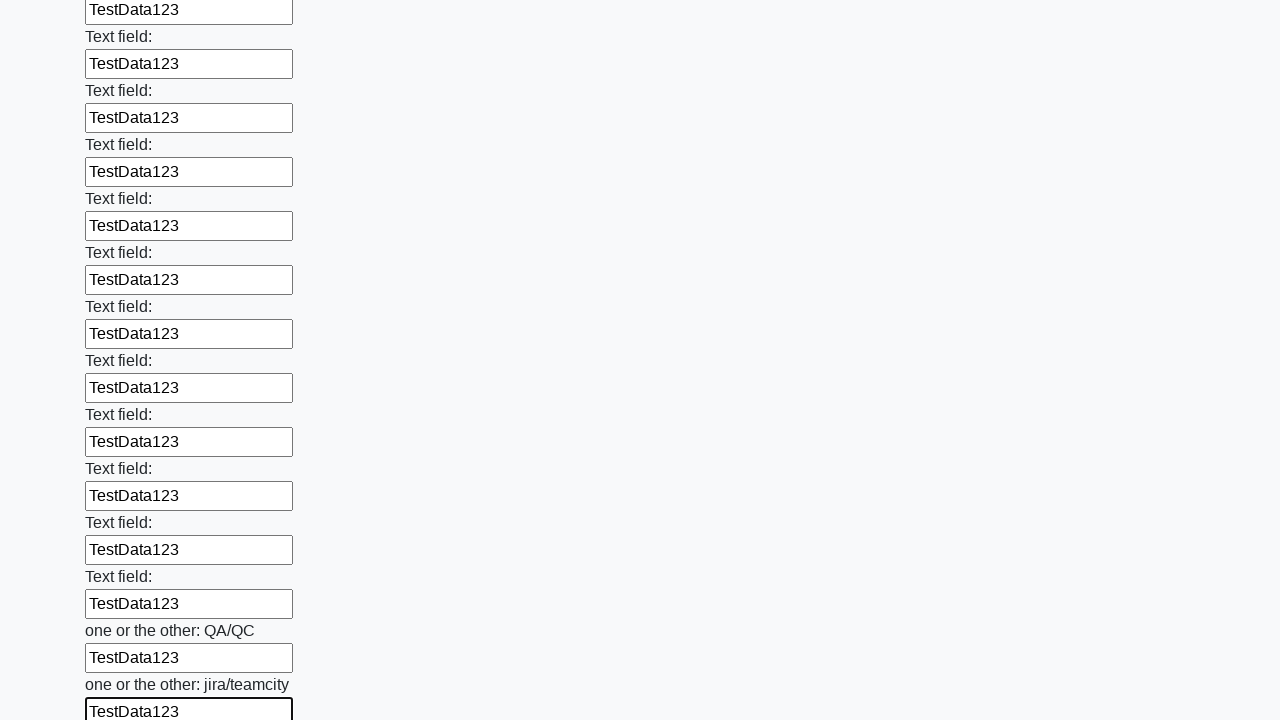

Filled an input field with 'TestData123' on input >> nth=89
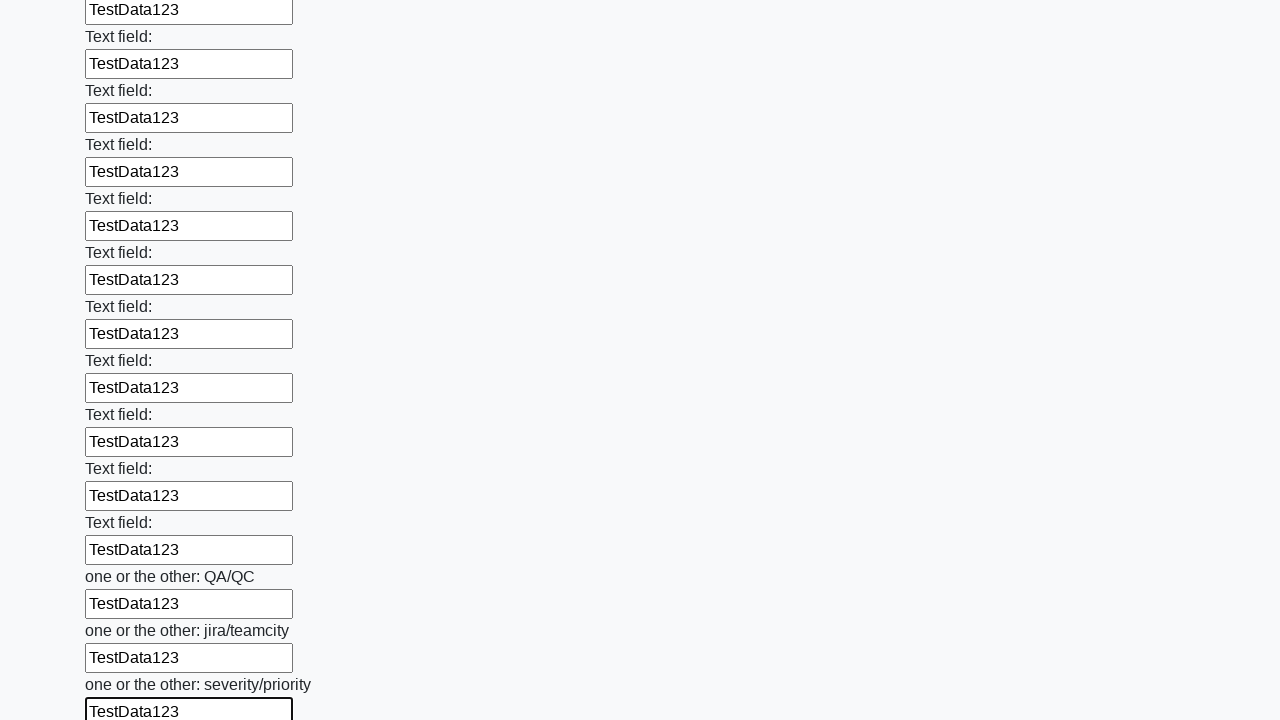

Filled an input field with 'TestData123' on input >> nth=90
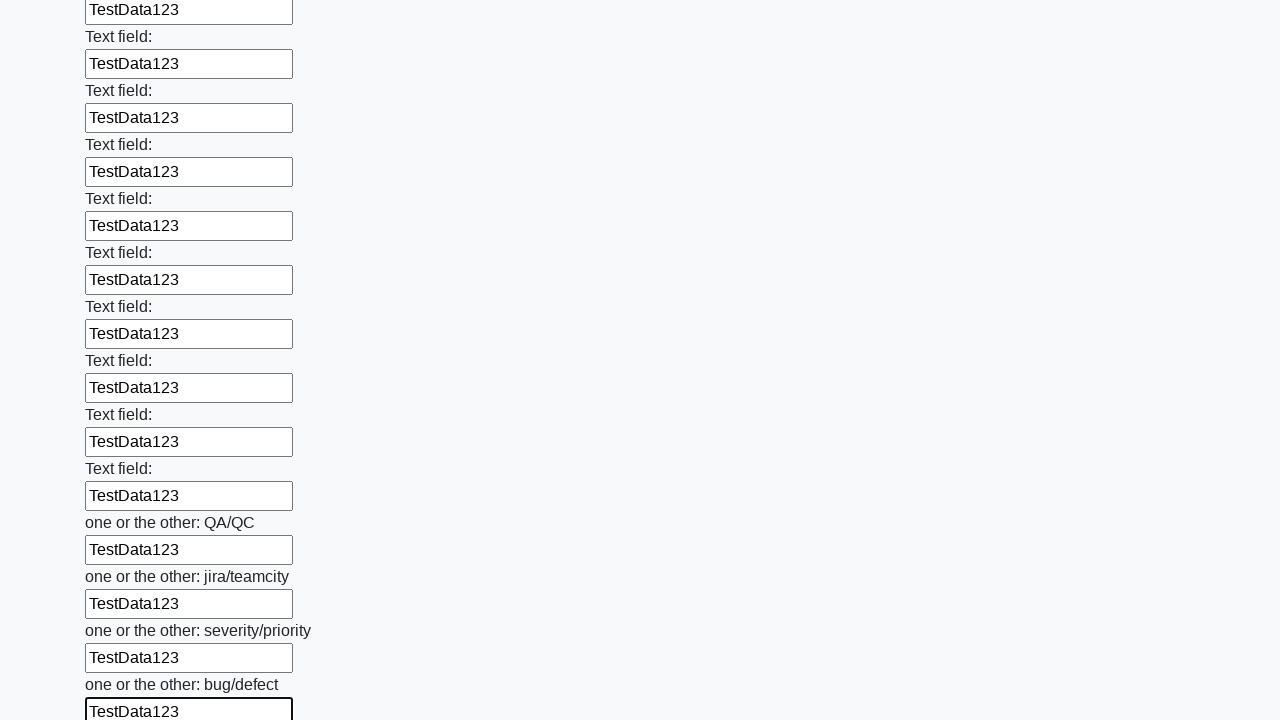

Filled an input field with 'TestData123' on input >> nth=91
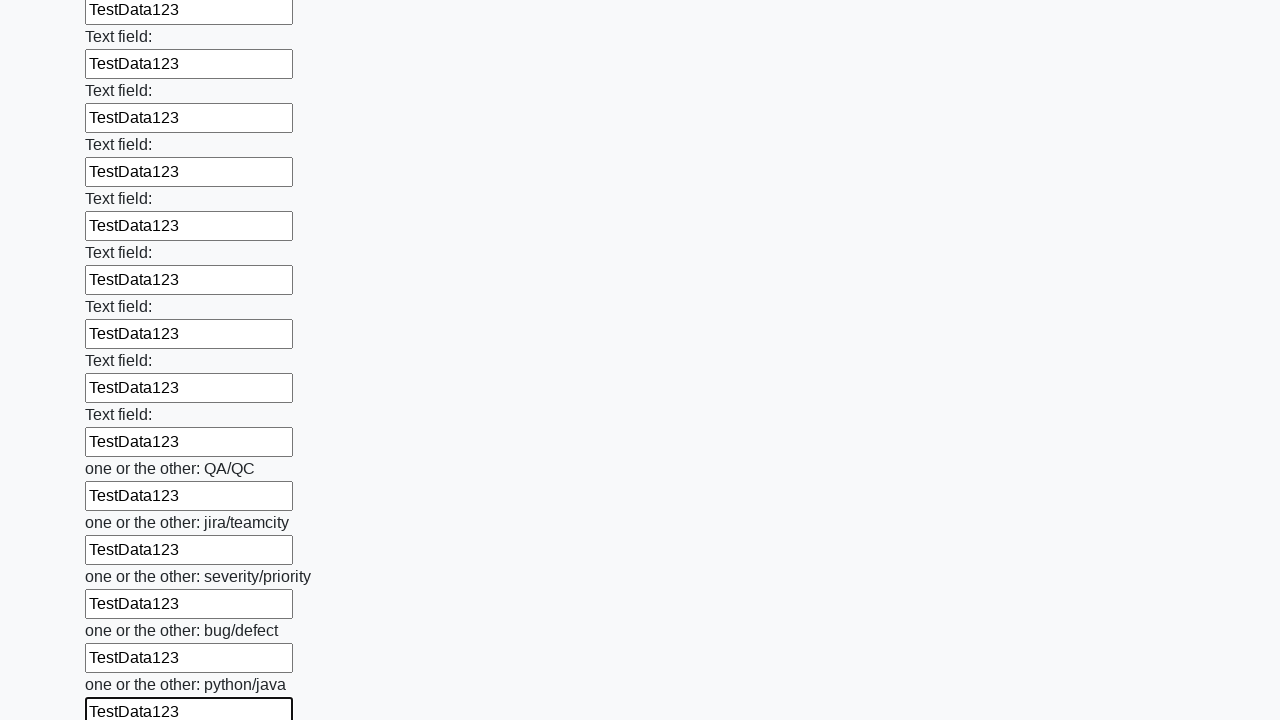

Filled an input field with 'TestData123' on input >> nth=92
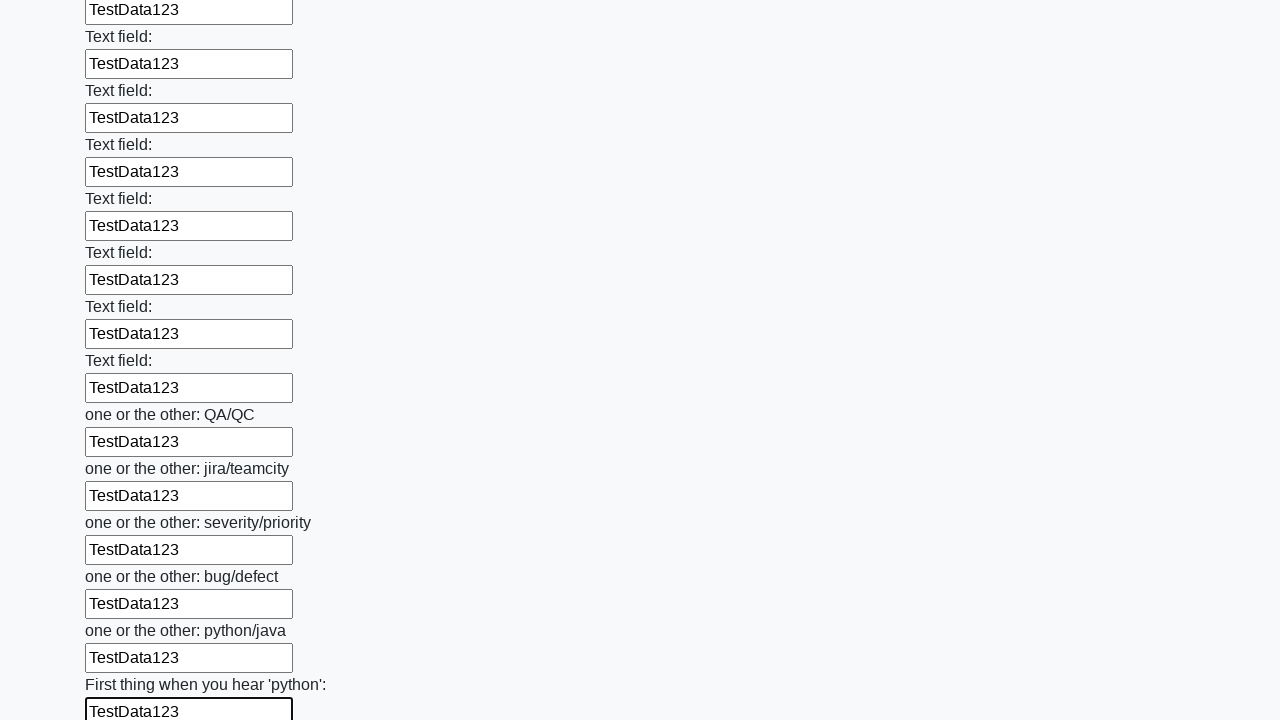

Filled an input field with 'TestData123' on input >> nth=93
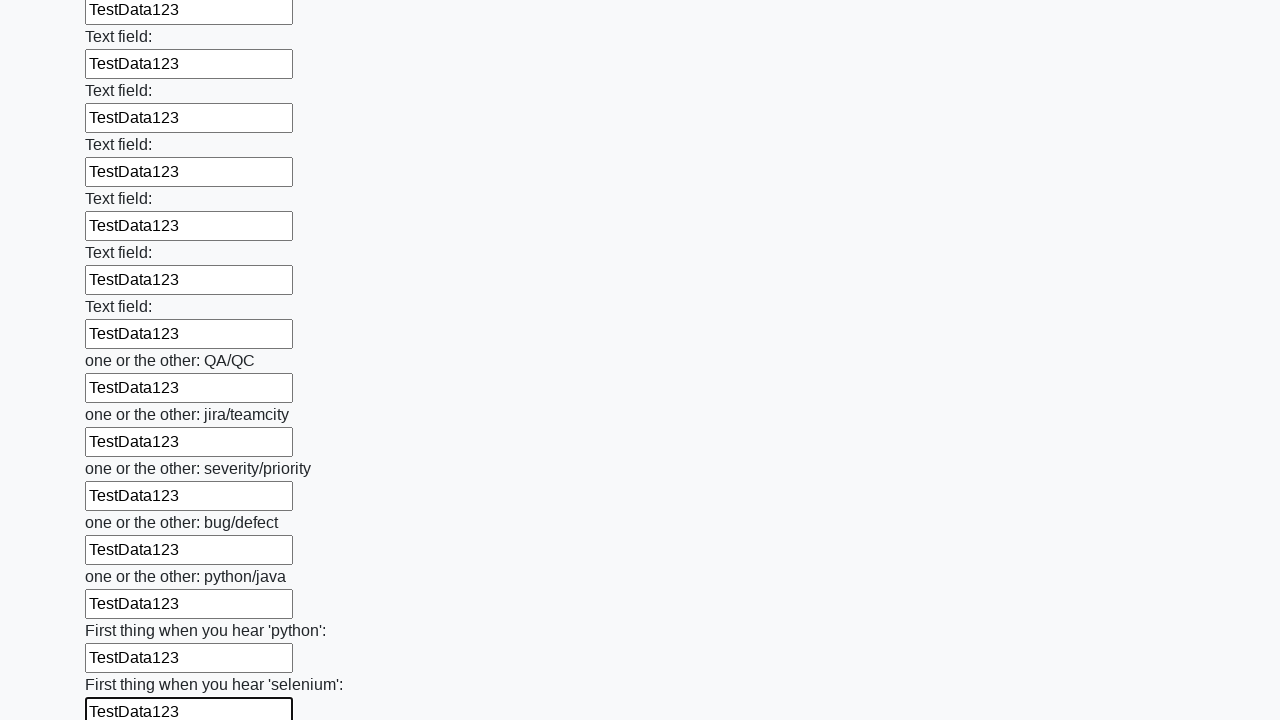

Filled an input field with 'TestData123' on input >> nth=94
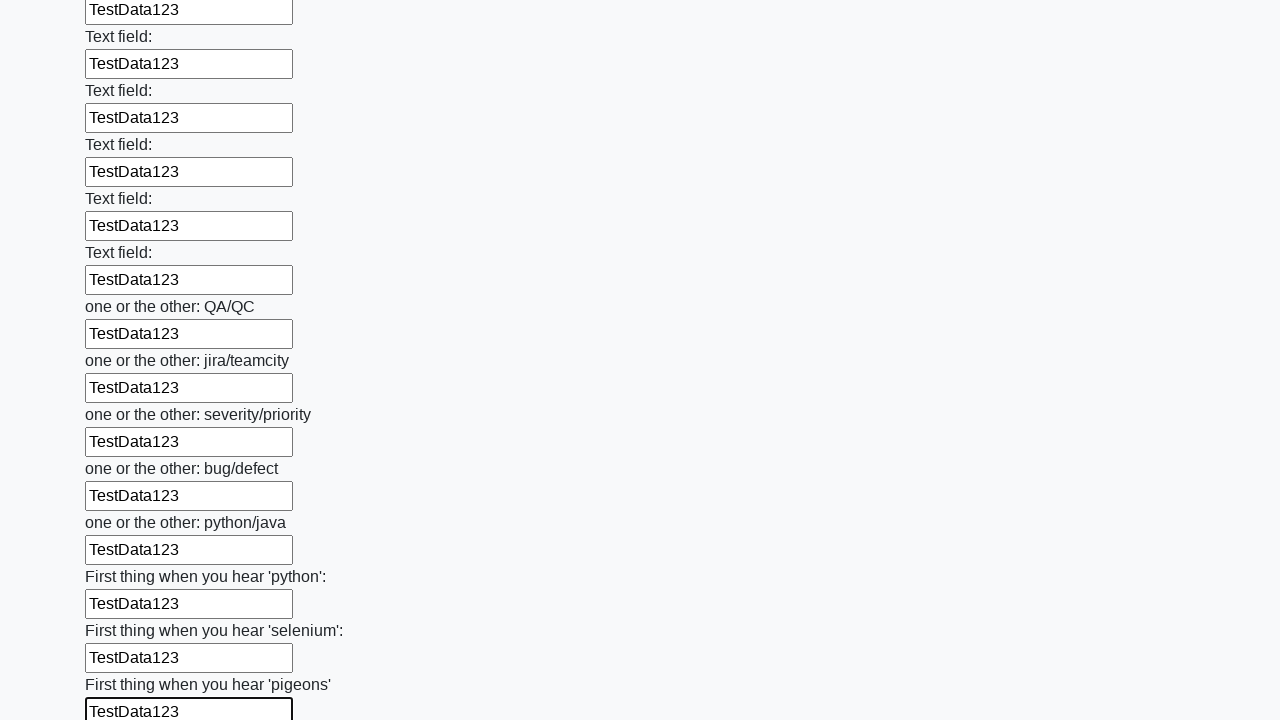

Filled an input field with 'TestData123' on input >> nth=95
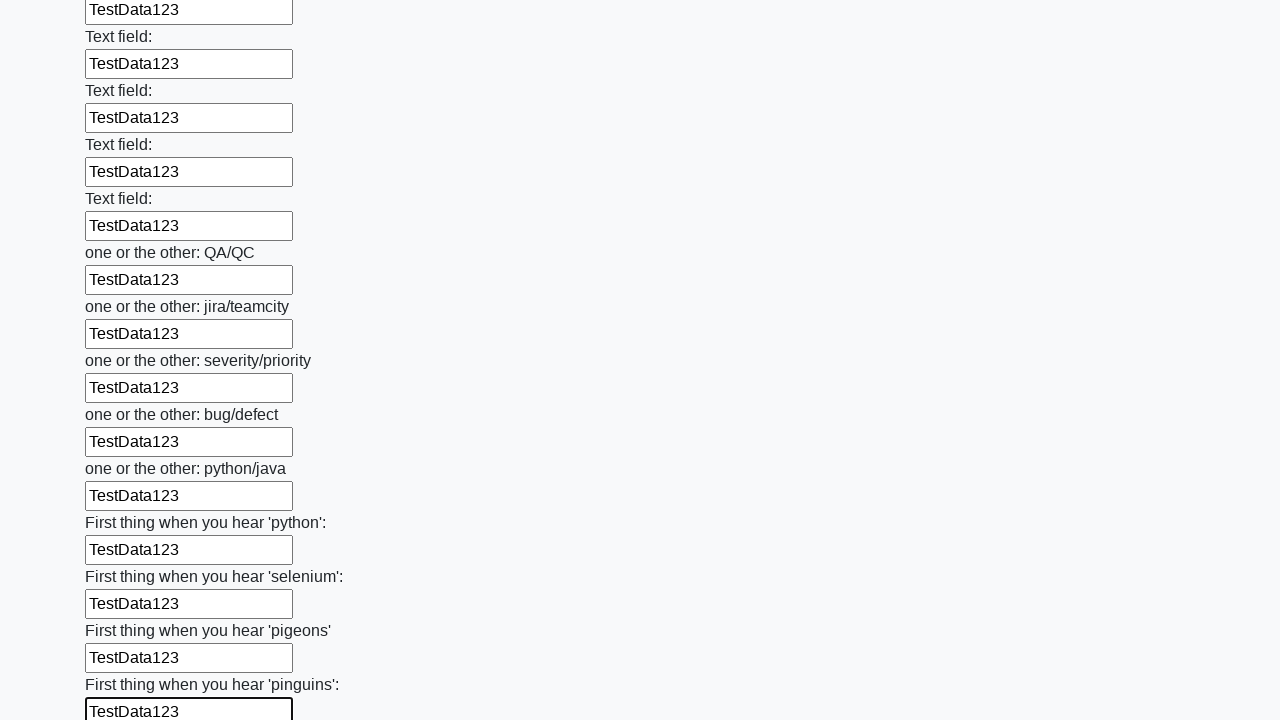

Filled an input field with 'TestData123' on input >> nth=96
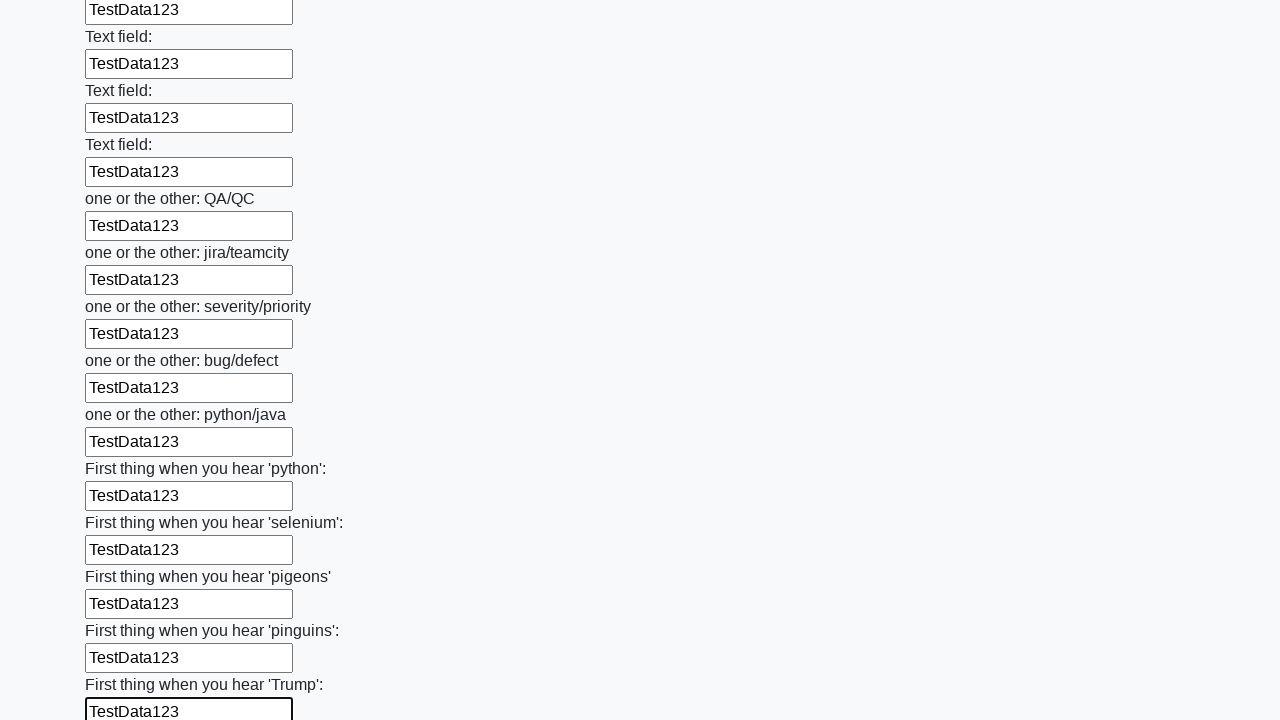

Filled an input field with 'TestData123' on input >> nth=97
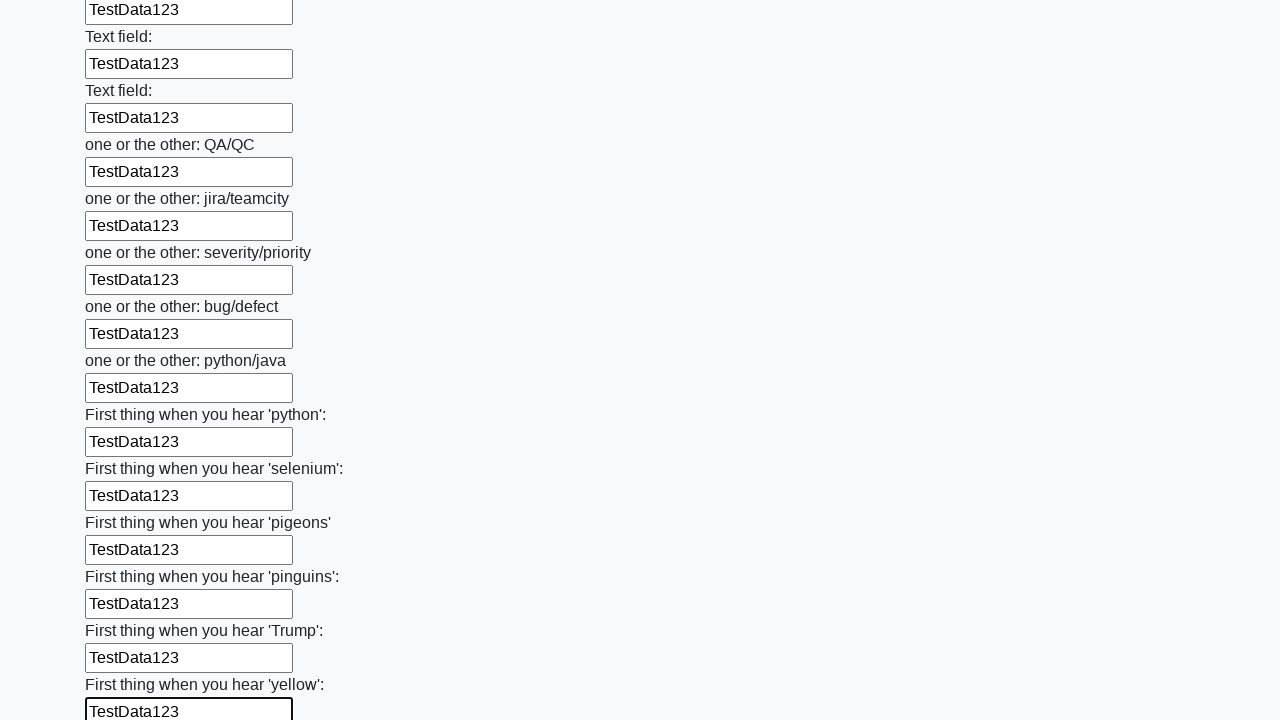

Filled an input field with 'TestData123' on input >> nth=98
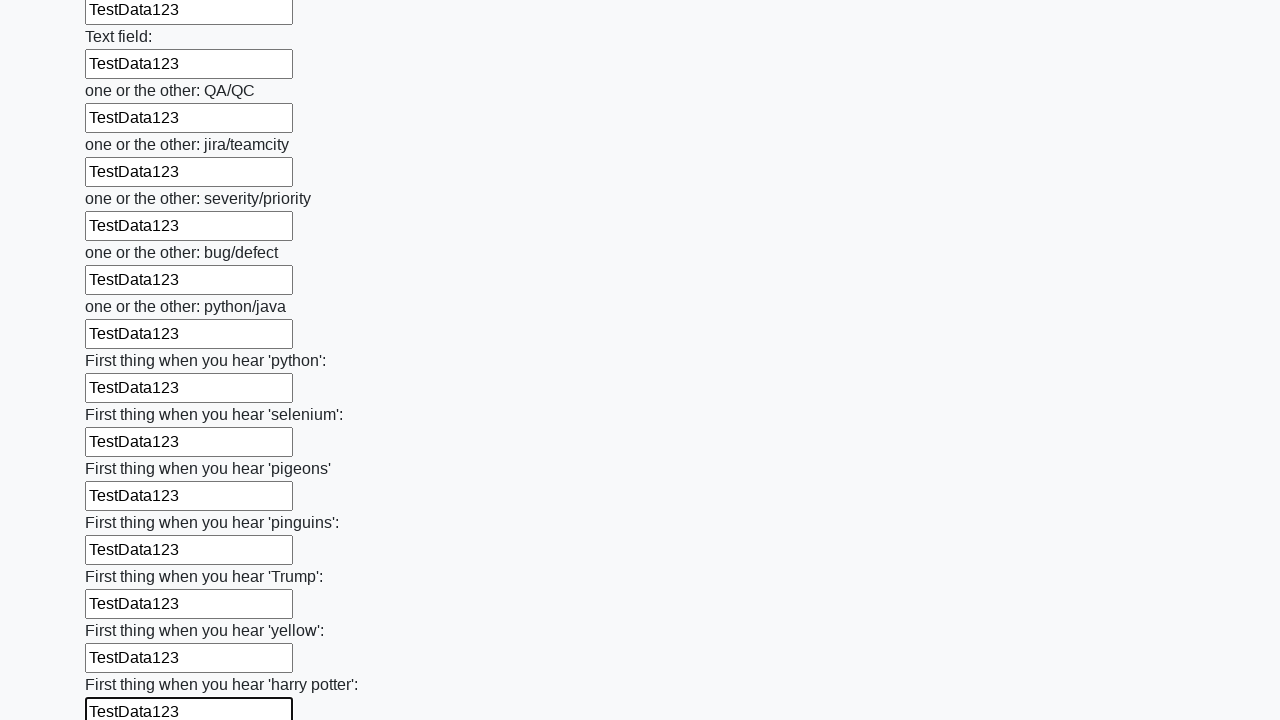

Filled an input field with 'TestData123' on input >> nth=99
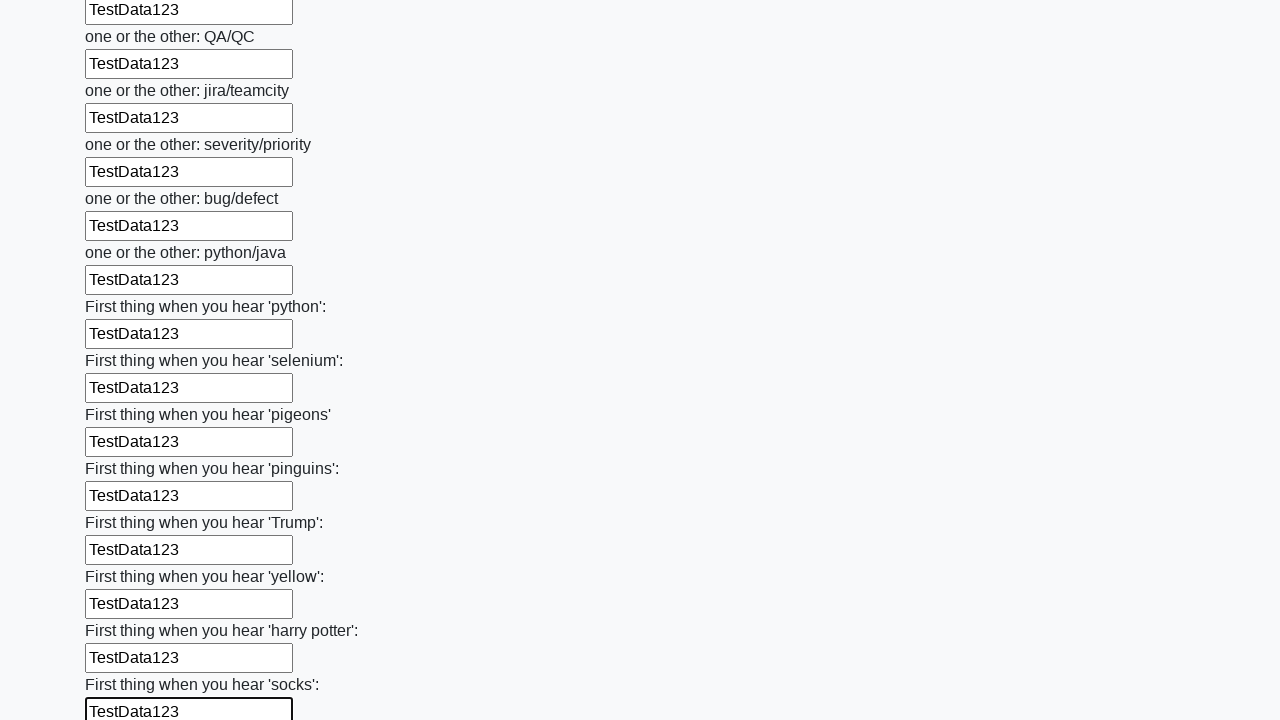

Clicked the submit button to submit the form at (123, 611) on button.btn
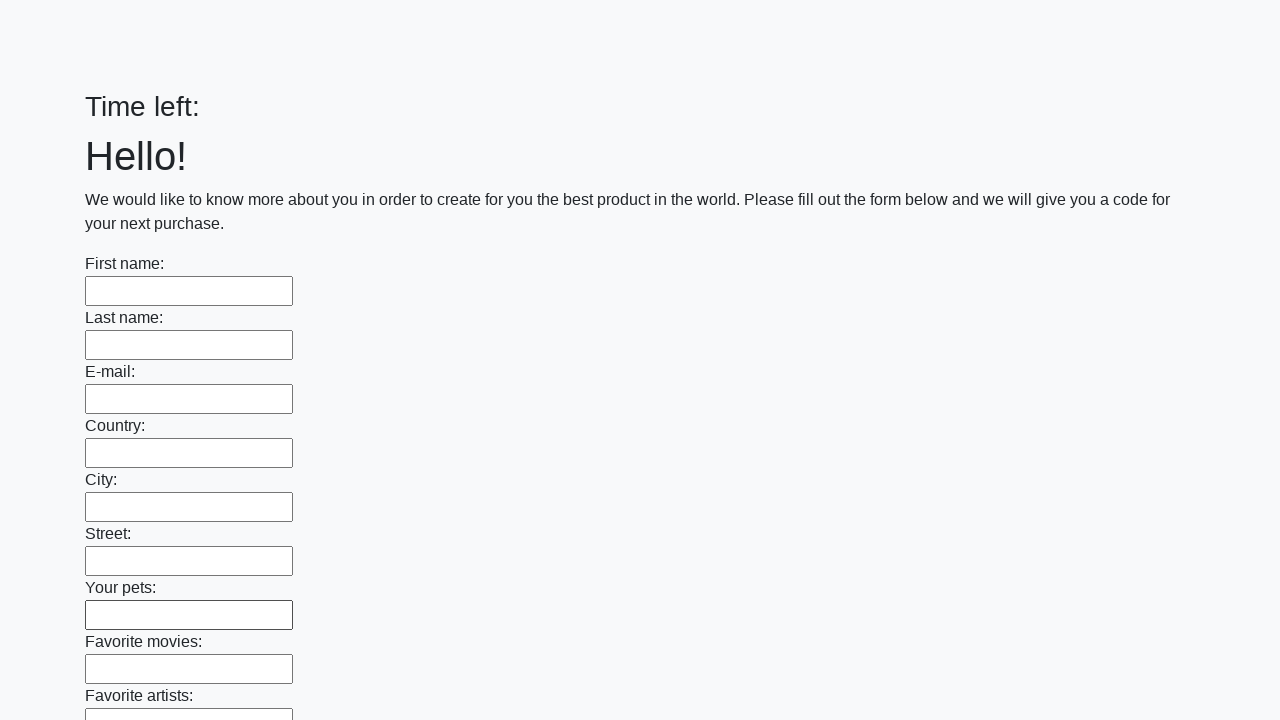

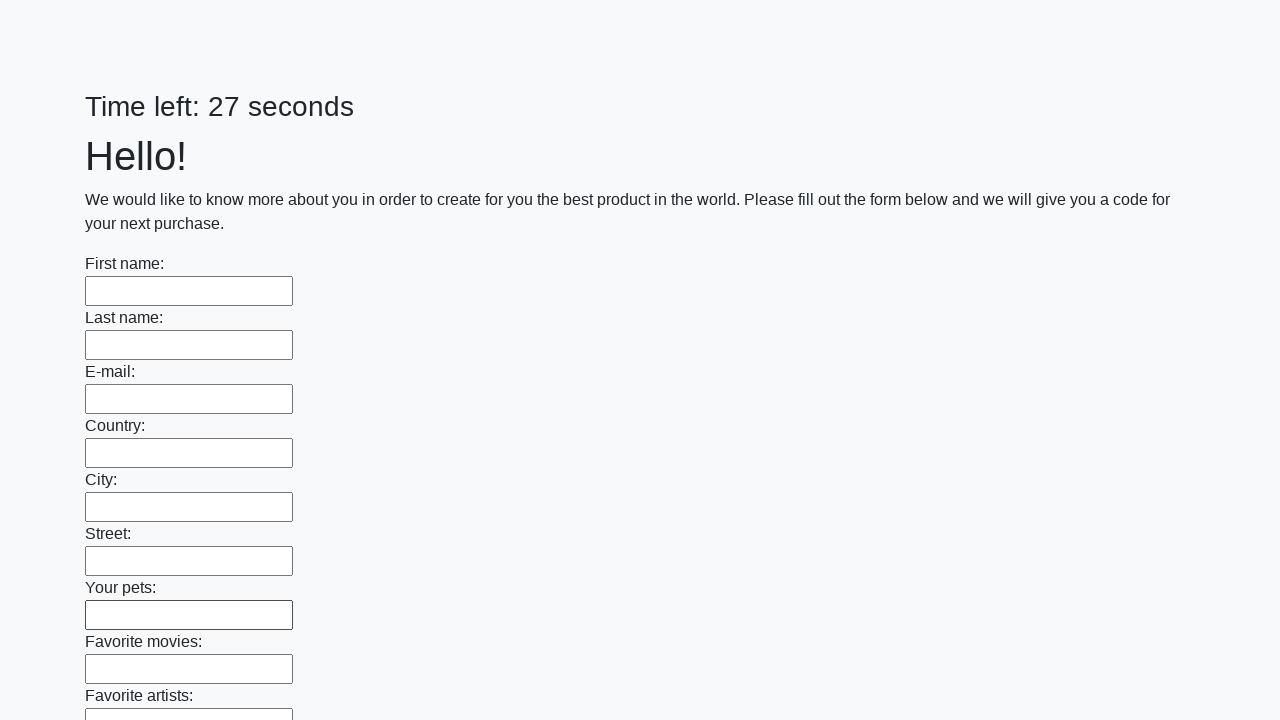